Tests filling out a large form by entering "1" into all text input fields and submitting the form

Starting URL: http://suninjuly.github.io/huge_form.html

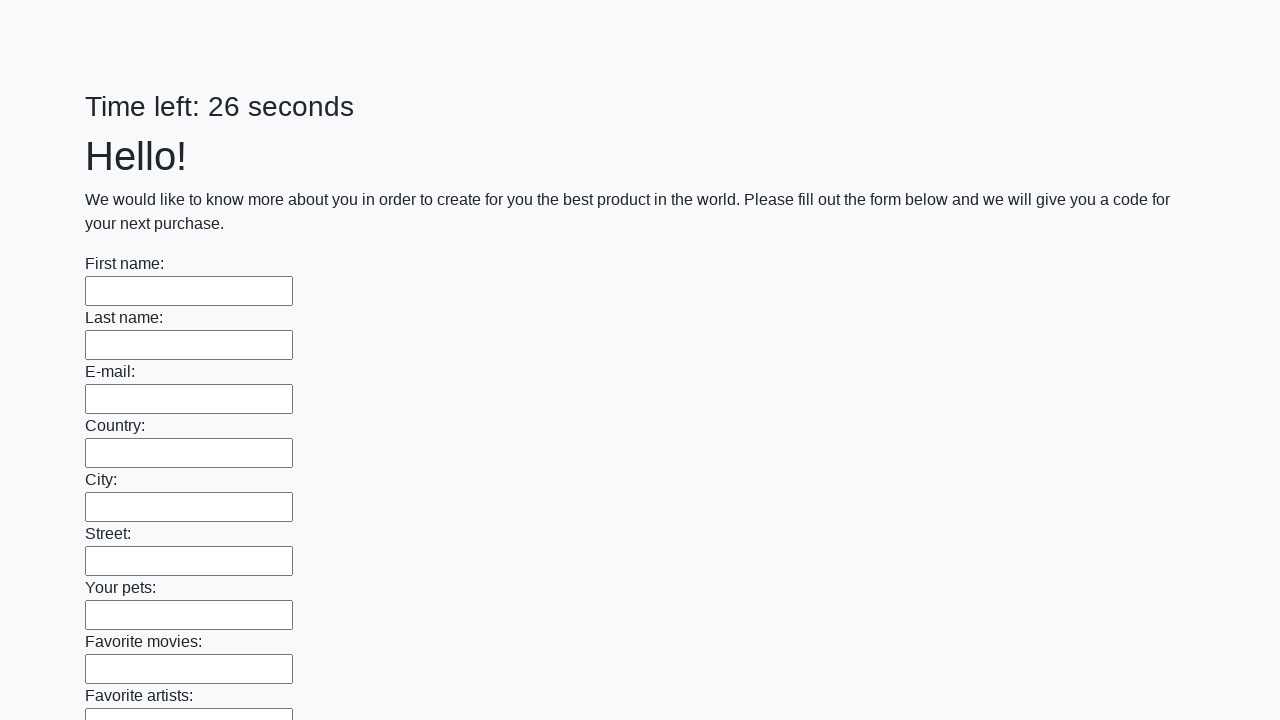

Located all text input fields on the form
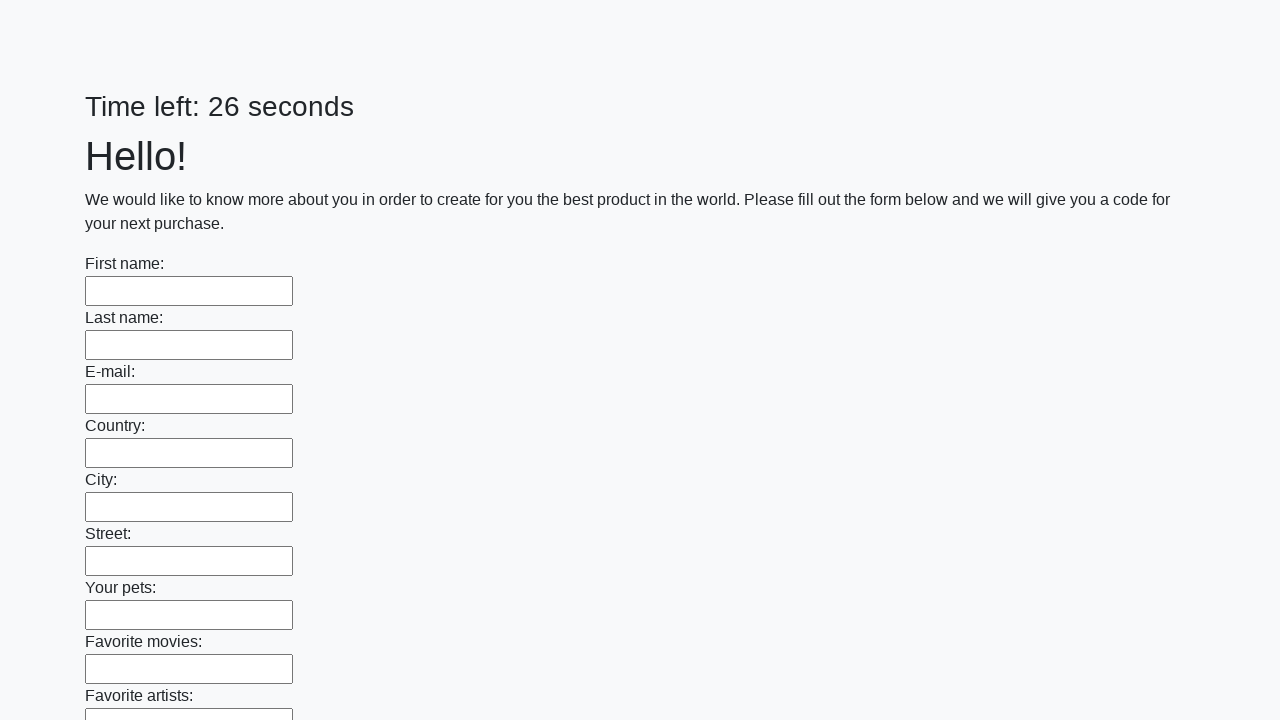

Counted 100 text input fields in the form
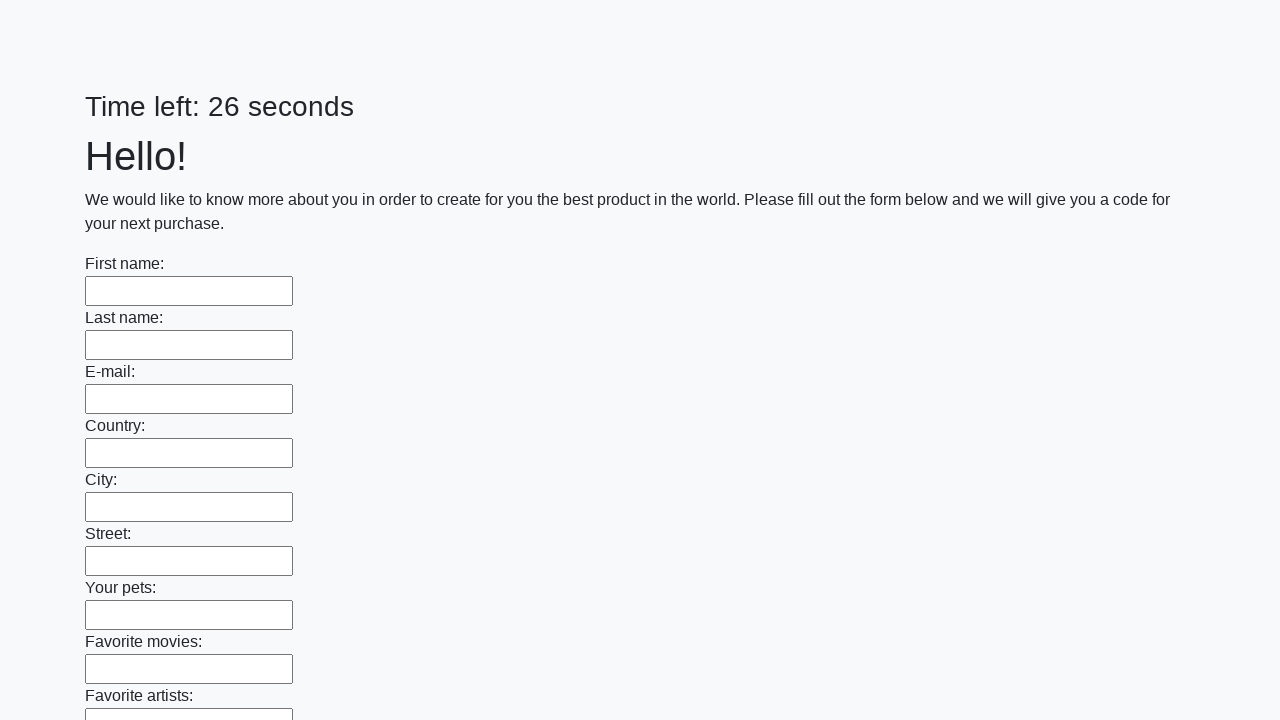

Filled text input field 1 of 100 with '1' on input[type="text"] >> nth=0
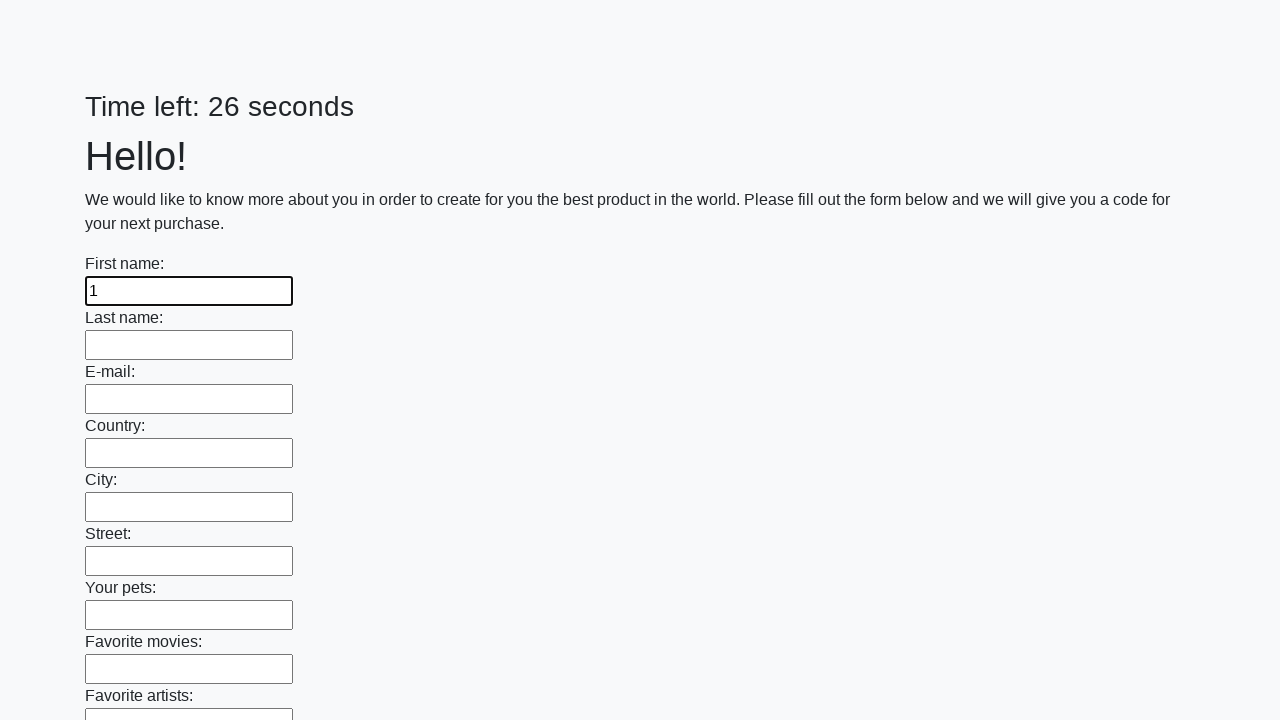

Filled text input field 2 of 100 with '1' on input[type="text"] >> nth=1
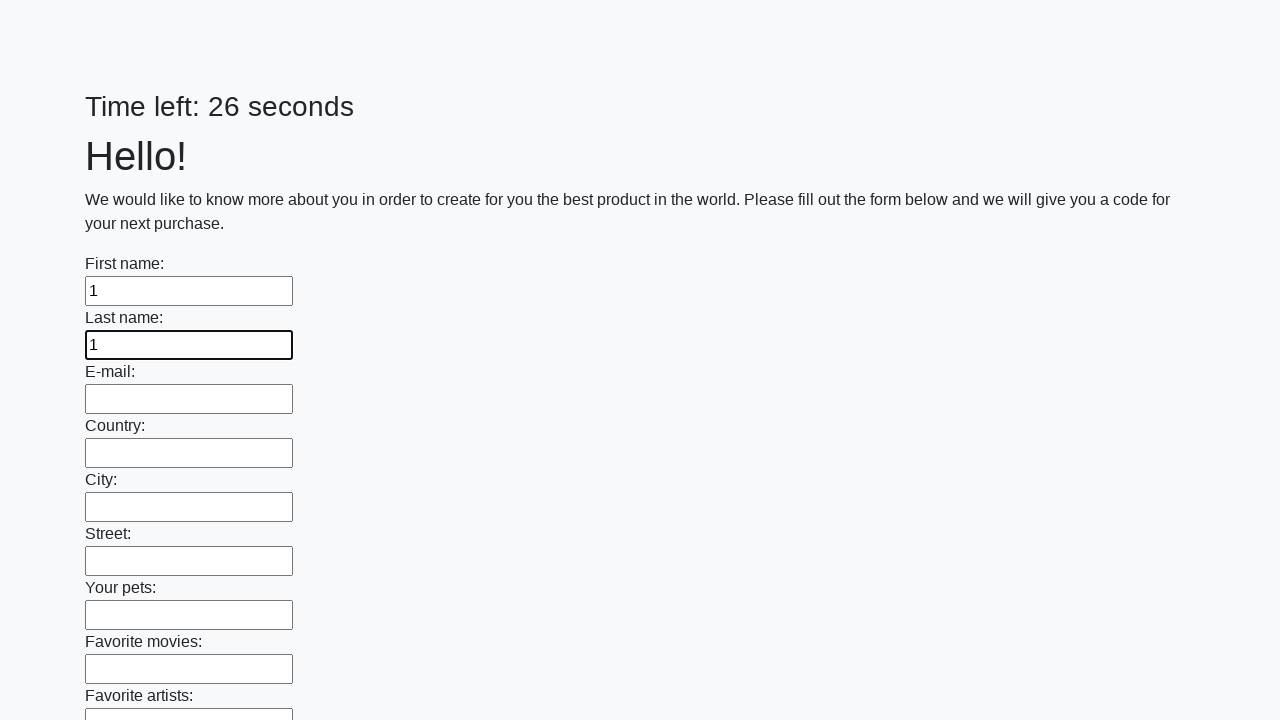

Filled text input field 3 of 100 with '1' on input[type="text"] >> nth=2
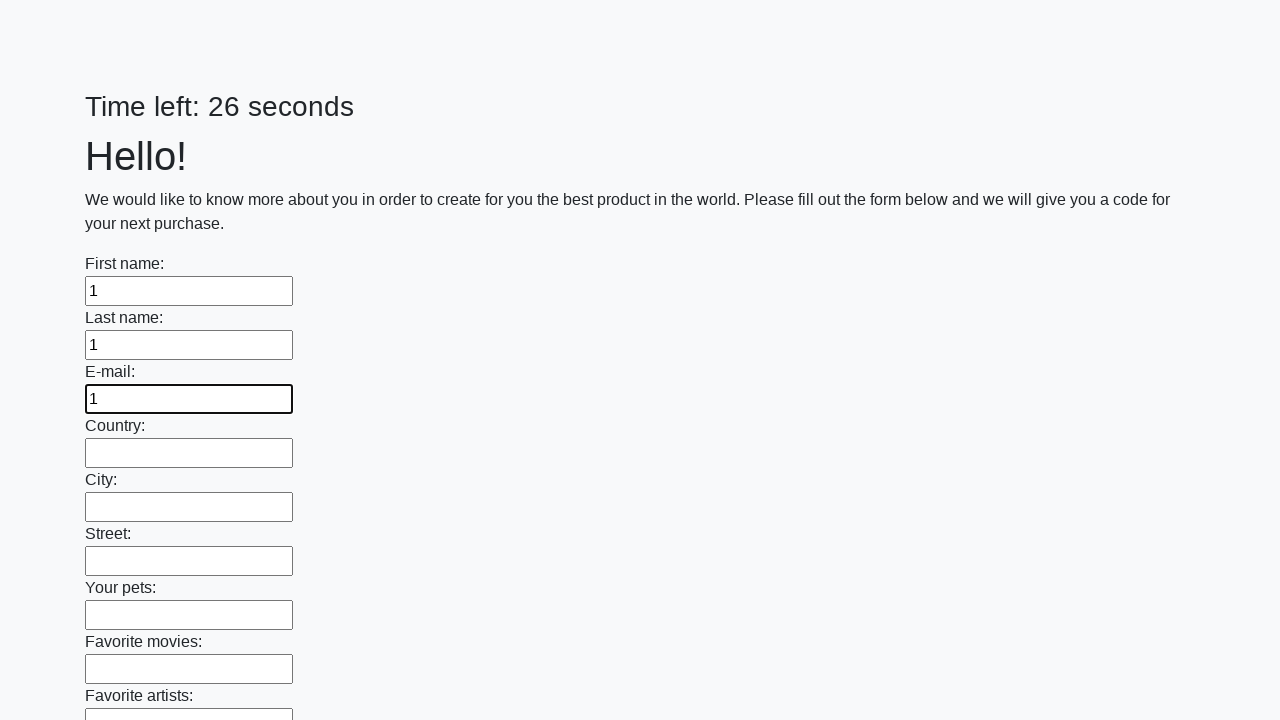

Filled text input field 4 of 100 with '1' on input[type="text"] >> nth=3
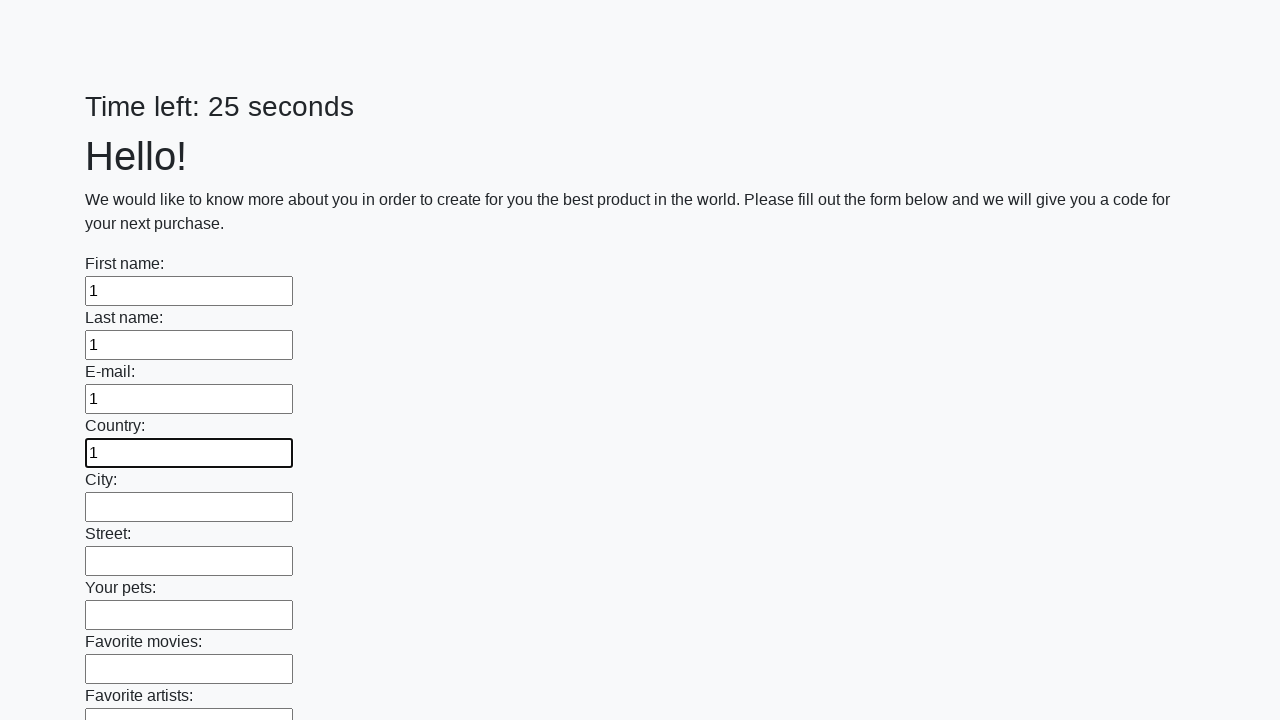

Filled text input field 5 of 100 with '1' on input[type="text"] >> nth=4
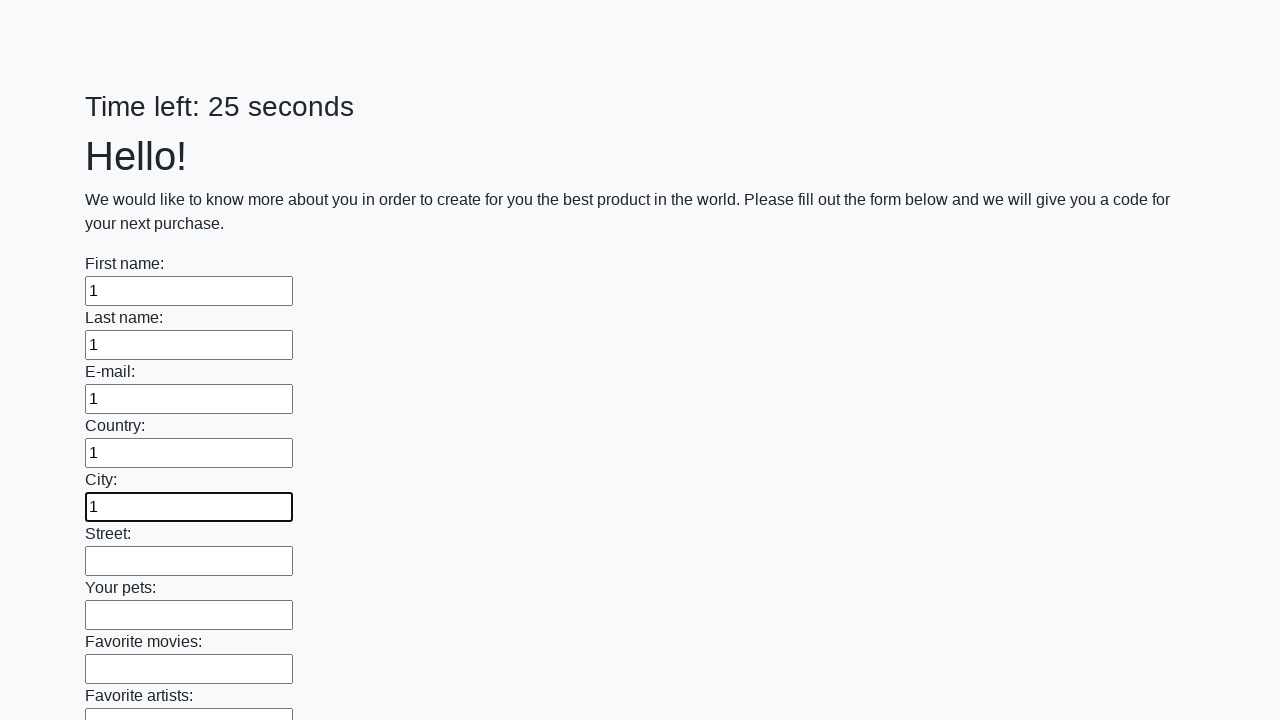

Filled text input field 6 of 100 with '1' on input[type="text"] >> nth=5
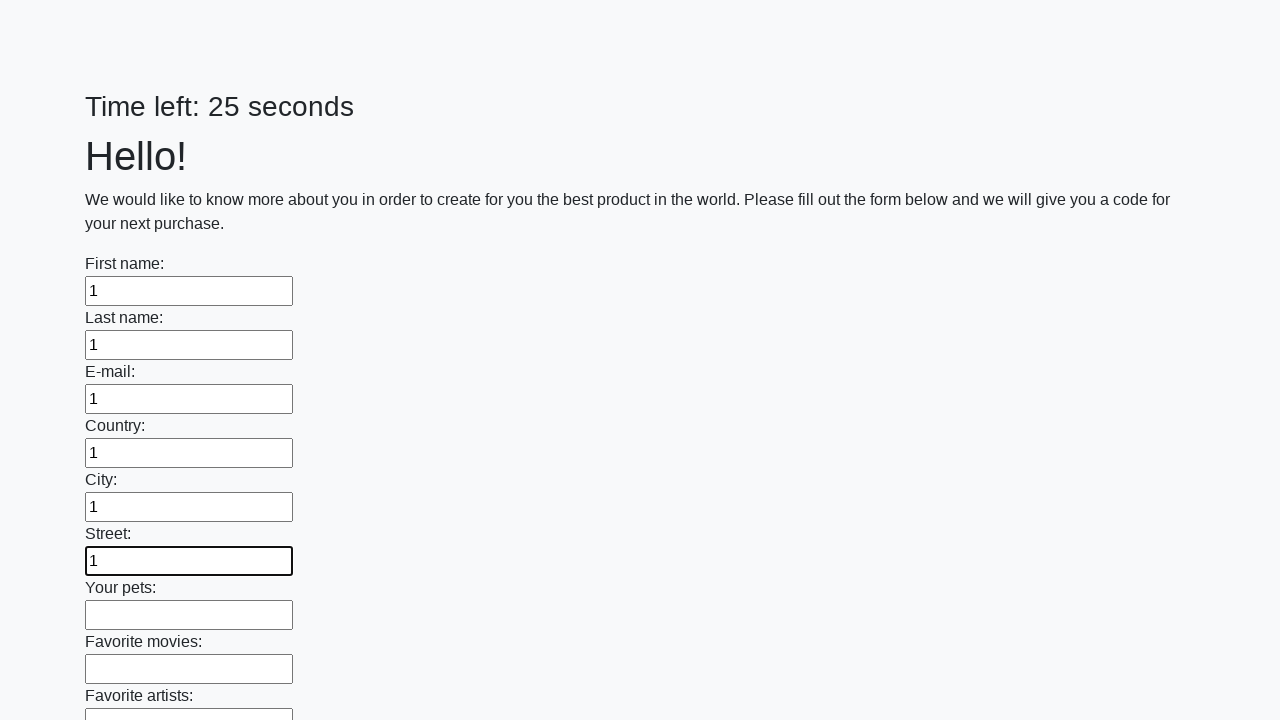

Filled text input field 7 of 100 with '1' on input[type="text"] >> nth=6
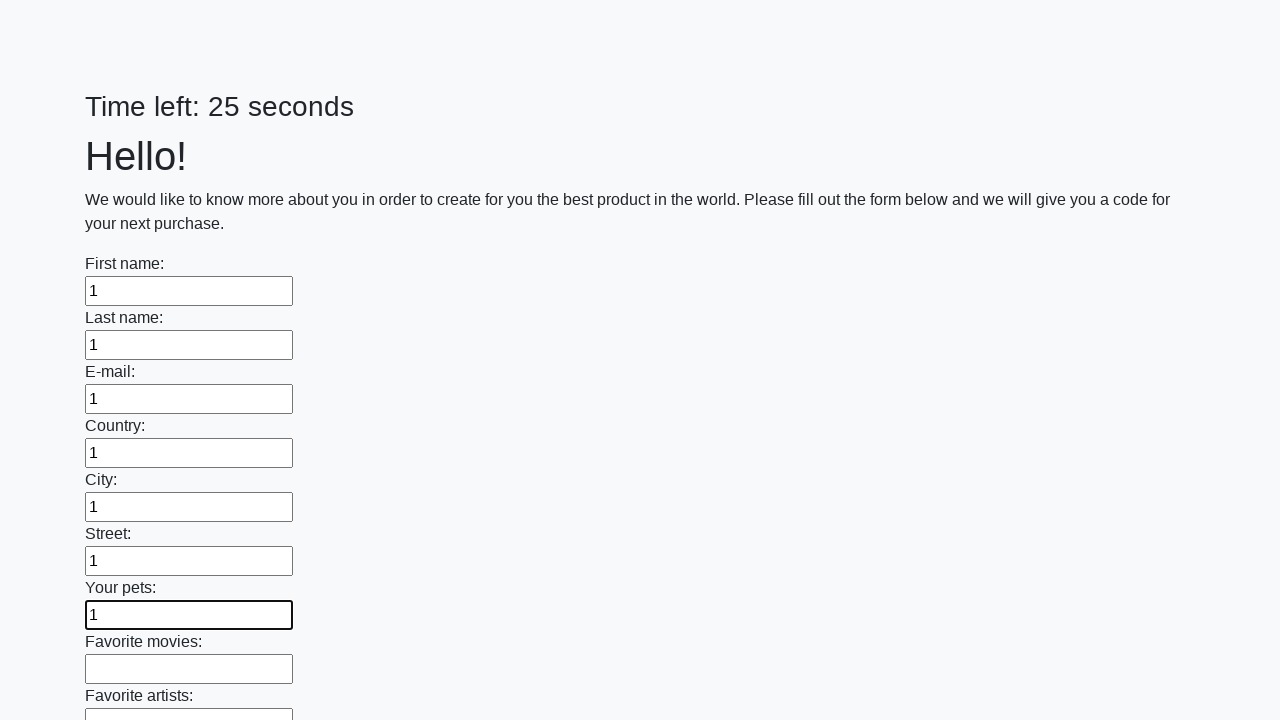

Filled text input field 8 of 100 with '1' on input[type="text"] >> nth=7
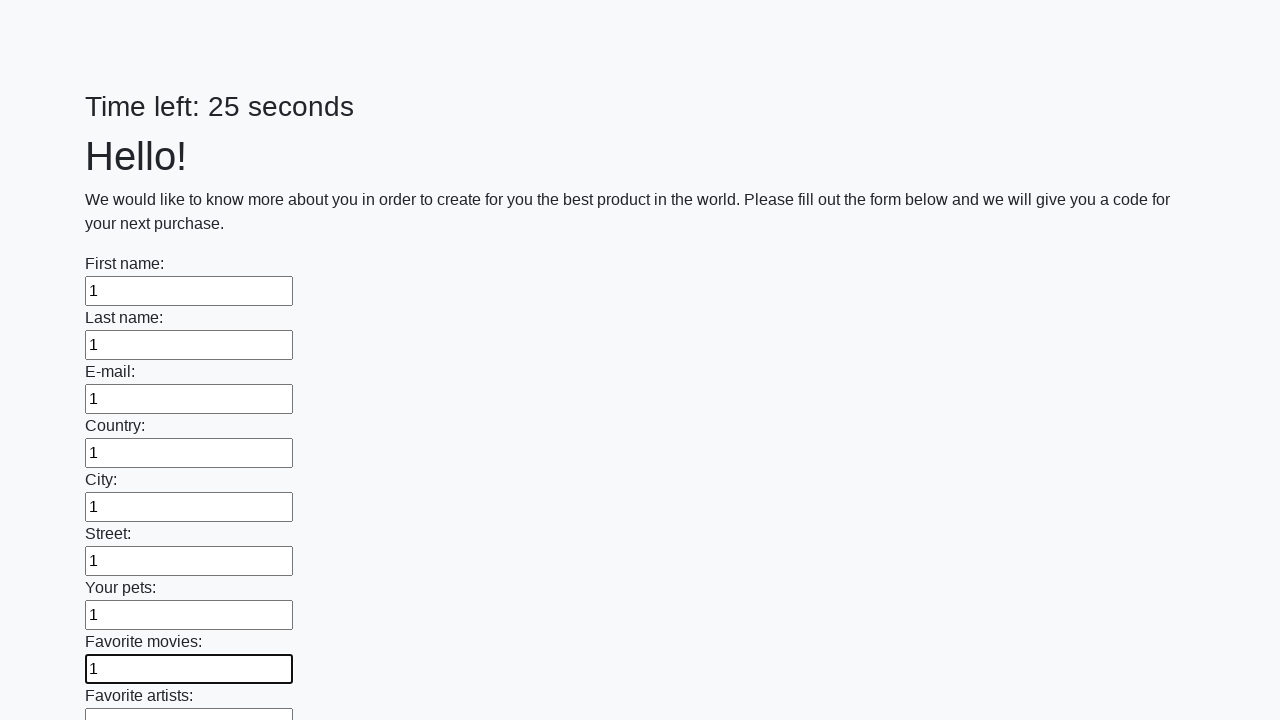

Filled text input field 9 of 100 with '1' on input[type="text"] >> nth=8
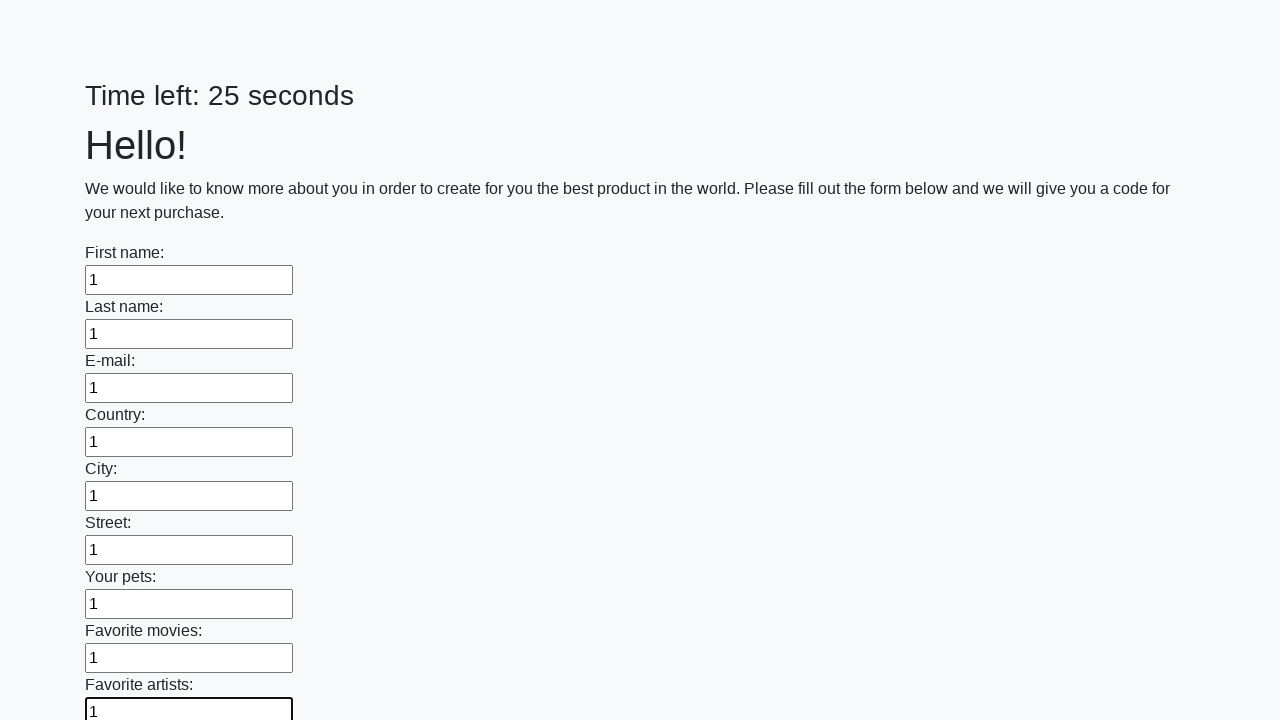

Filled text input field 10 of 100 with '1' on input[type="text"] >> nth=9
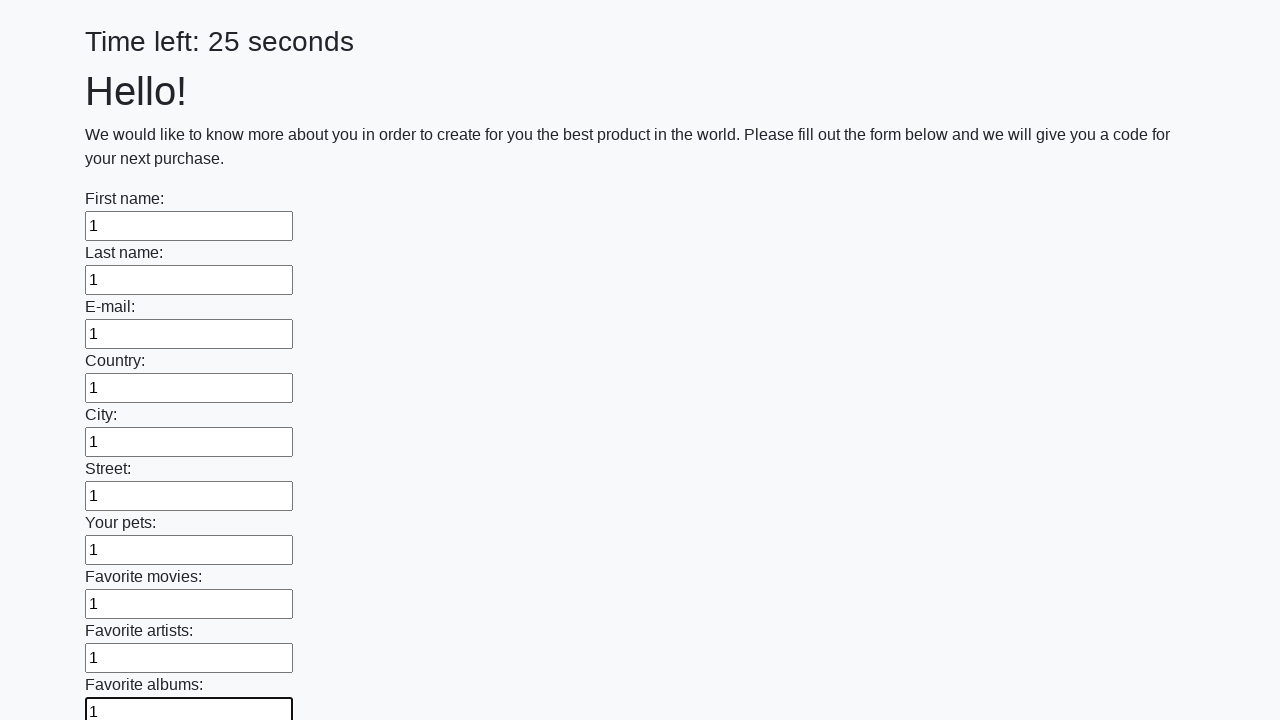

Filled text input field 11 of 100 with '1' on input[type="text"] >> nth=10
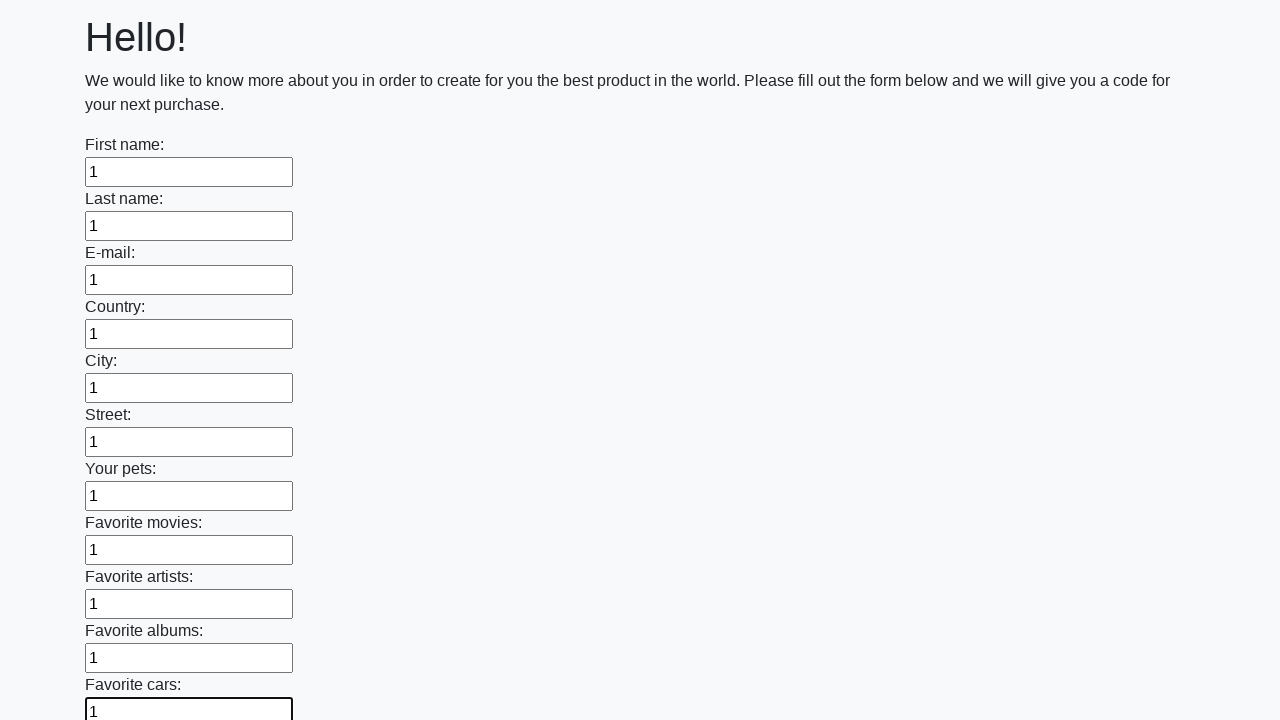

Filled text input field 12 of 100 with '1' on input[type="text"] >> nth=11
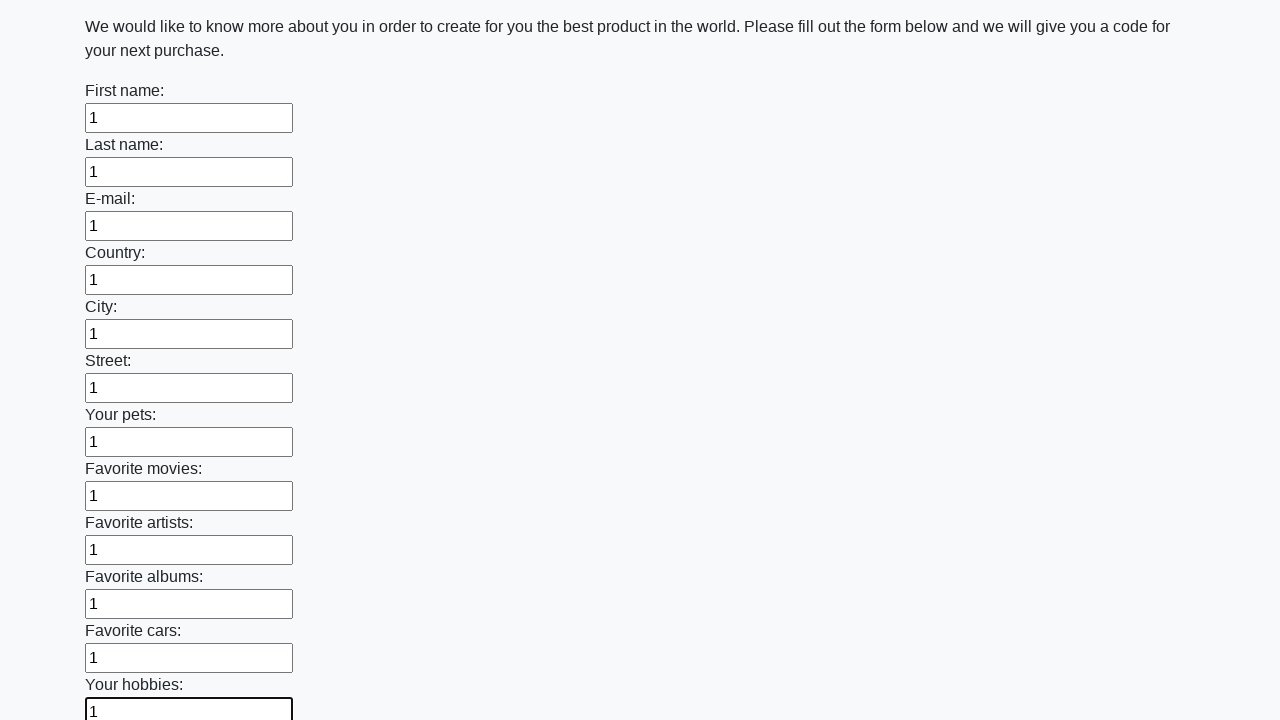

Filled text input field 13 of 100 with '1' on input[type="text"] >> nth=12
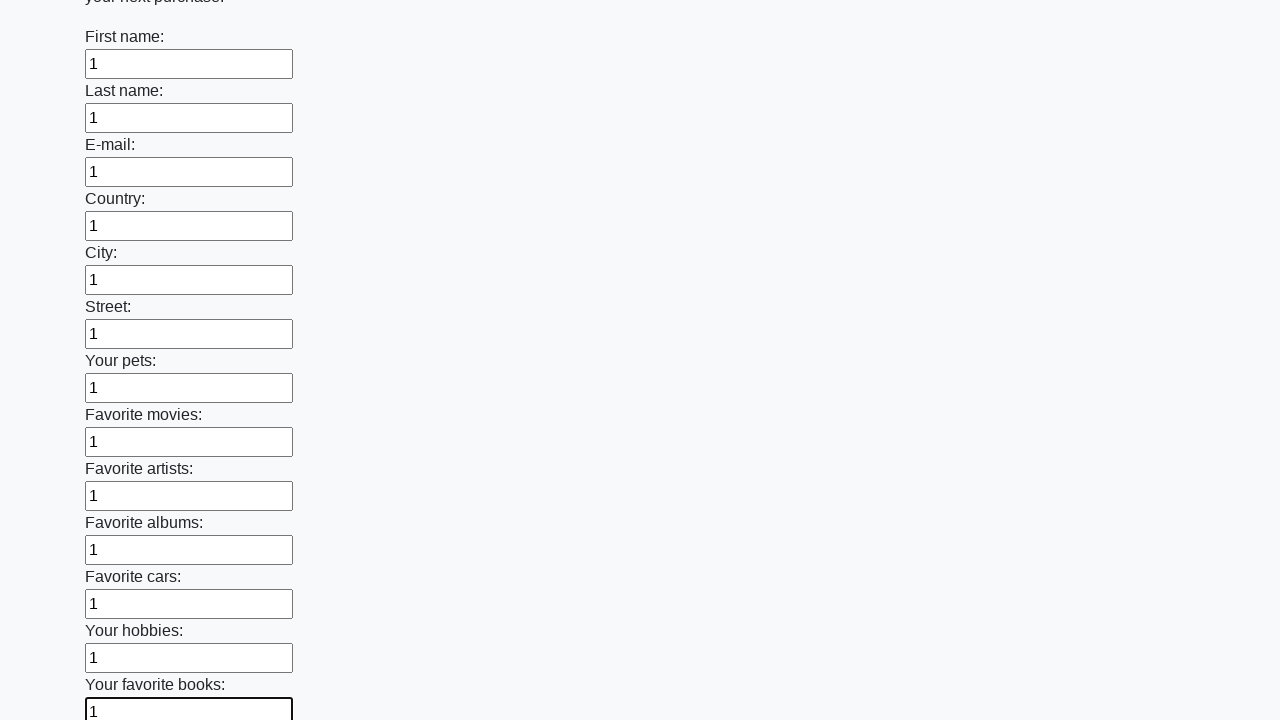

Filled text input field 14 of 100 with '1' on input[type="text"] >> nth=13
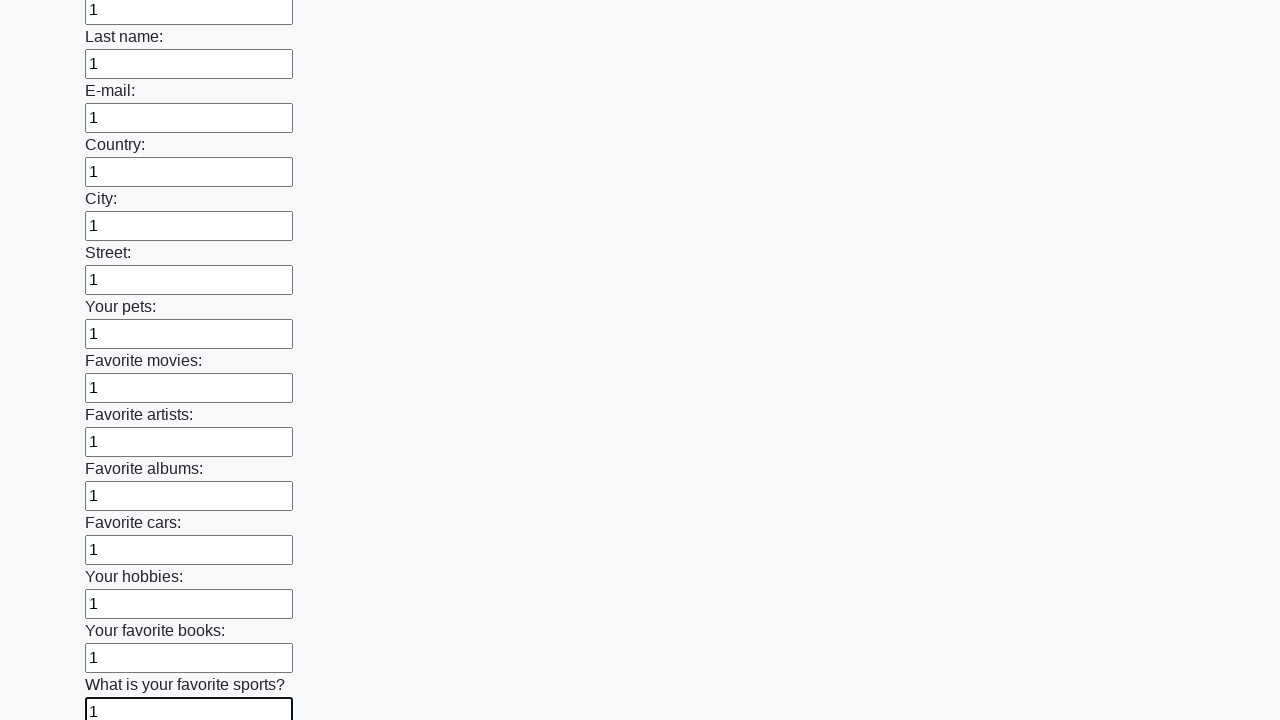

Filled text input field 15 of 100 with '1' on input[type="text"] >> nth=14
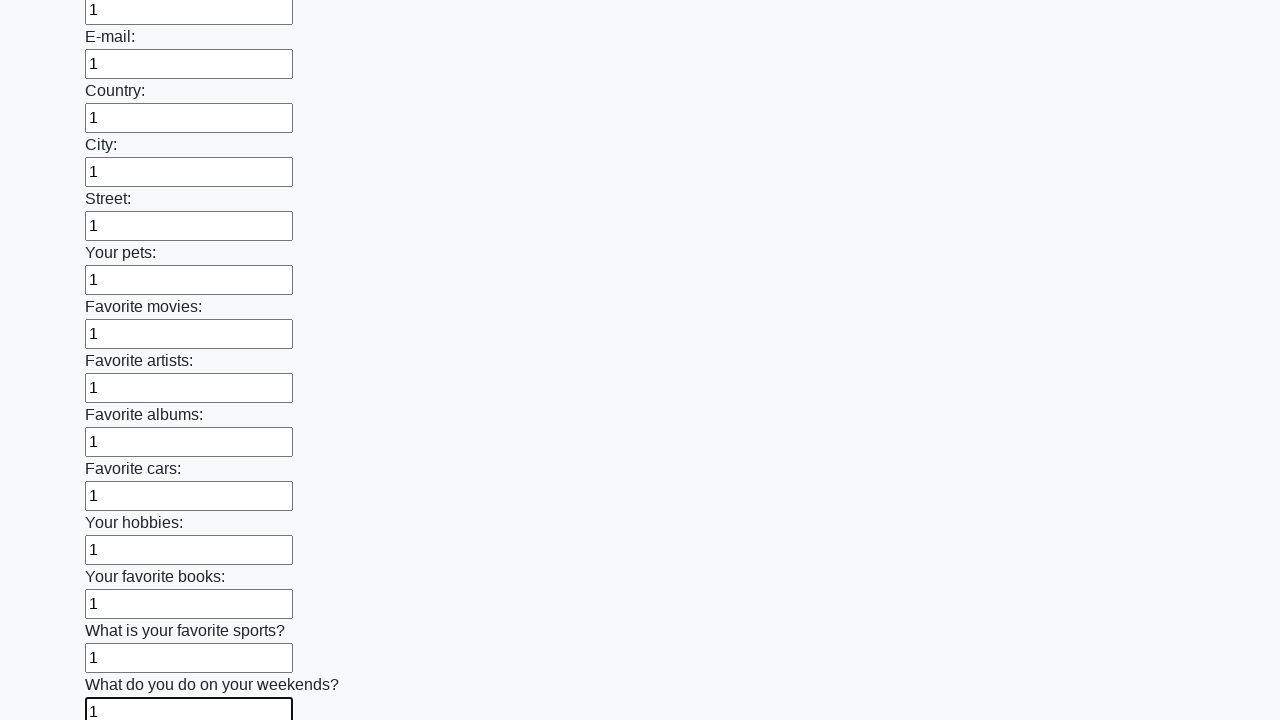

Filled text input field 16 of 100 with '1' on input[type="text"] >> nth=15
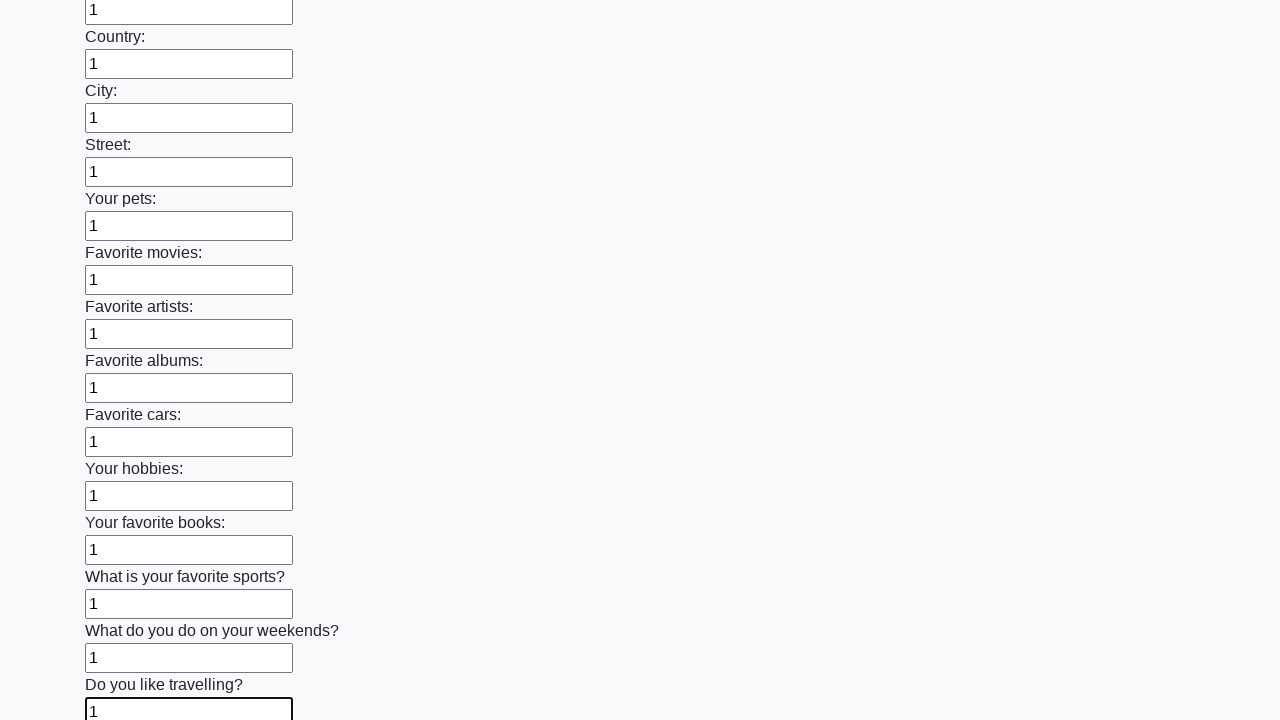

Filled text input field 17 of 100 with '1' on input[type="text"] >> nth=16
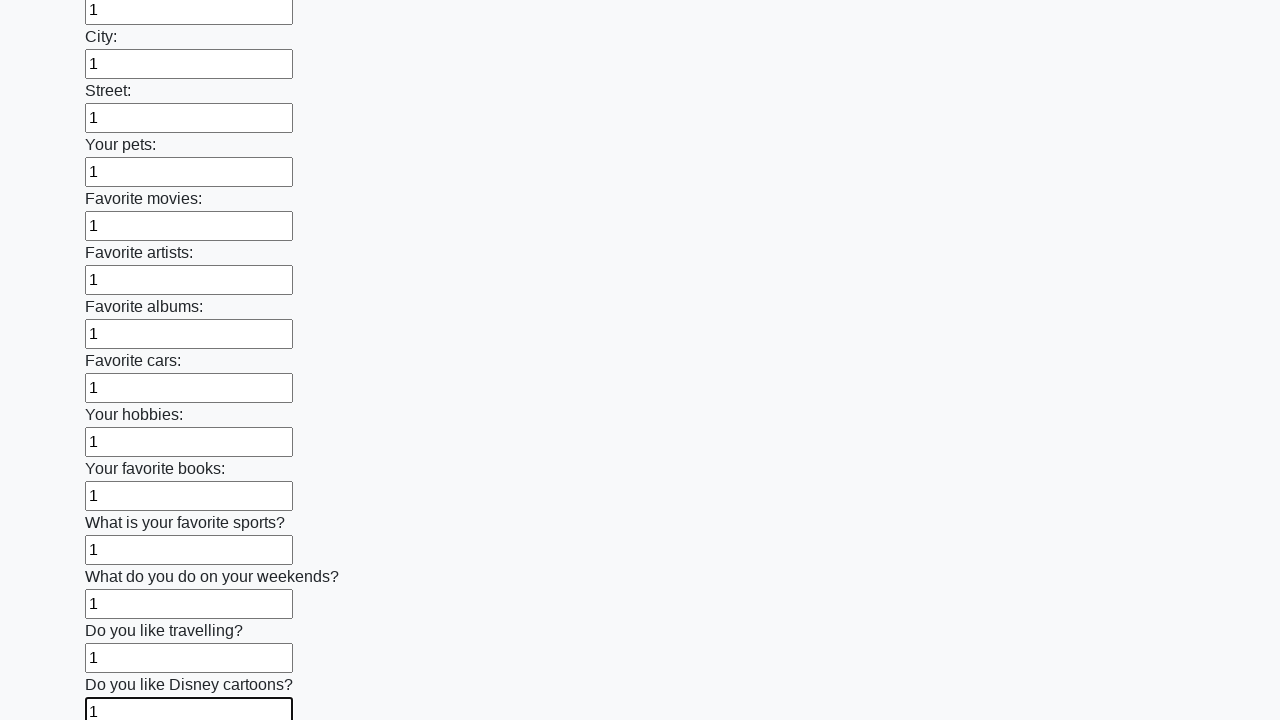

Filled text input field 18 of 100 with '1' on input[type="text"] >> nth=17
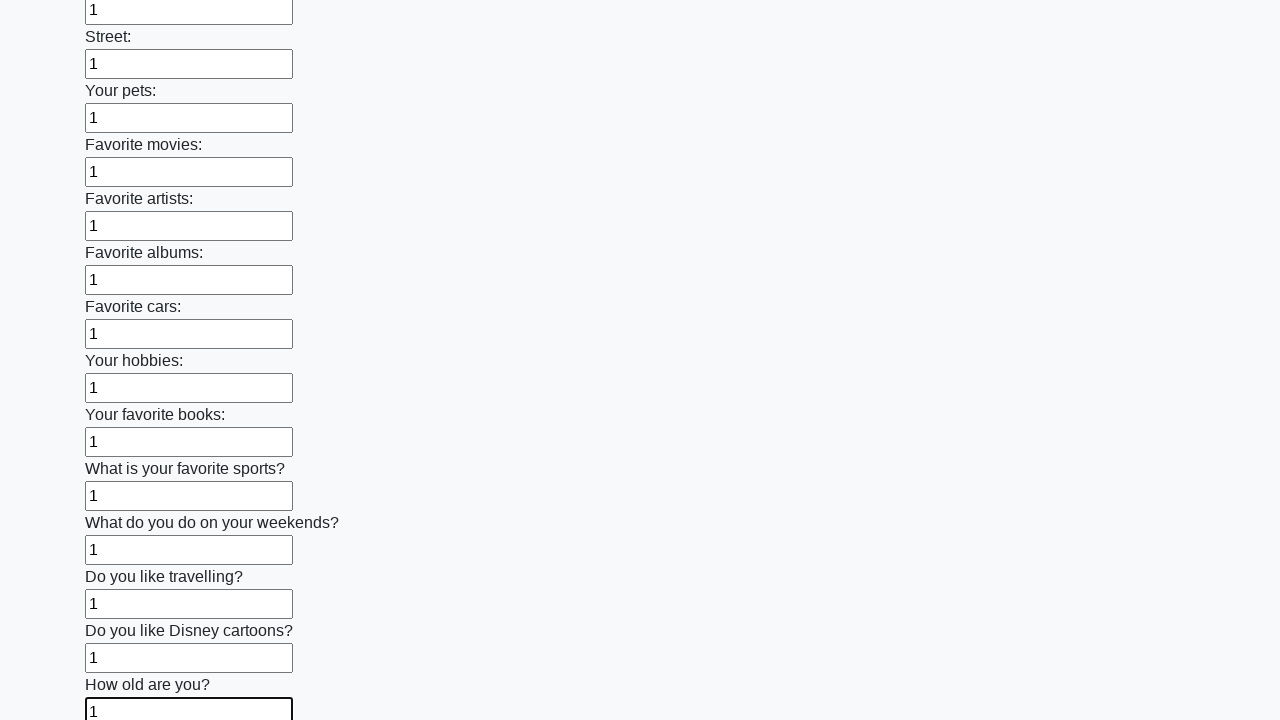

Filled text input field 19 of 100 with '1' on input[type="text"] >> nth=18
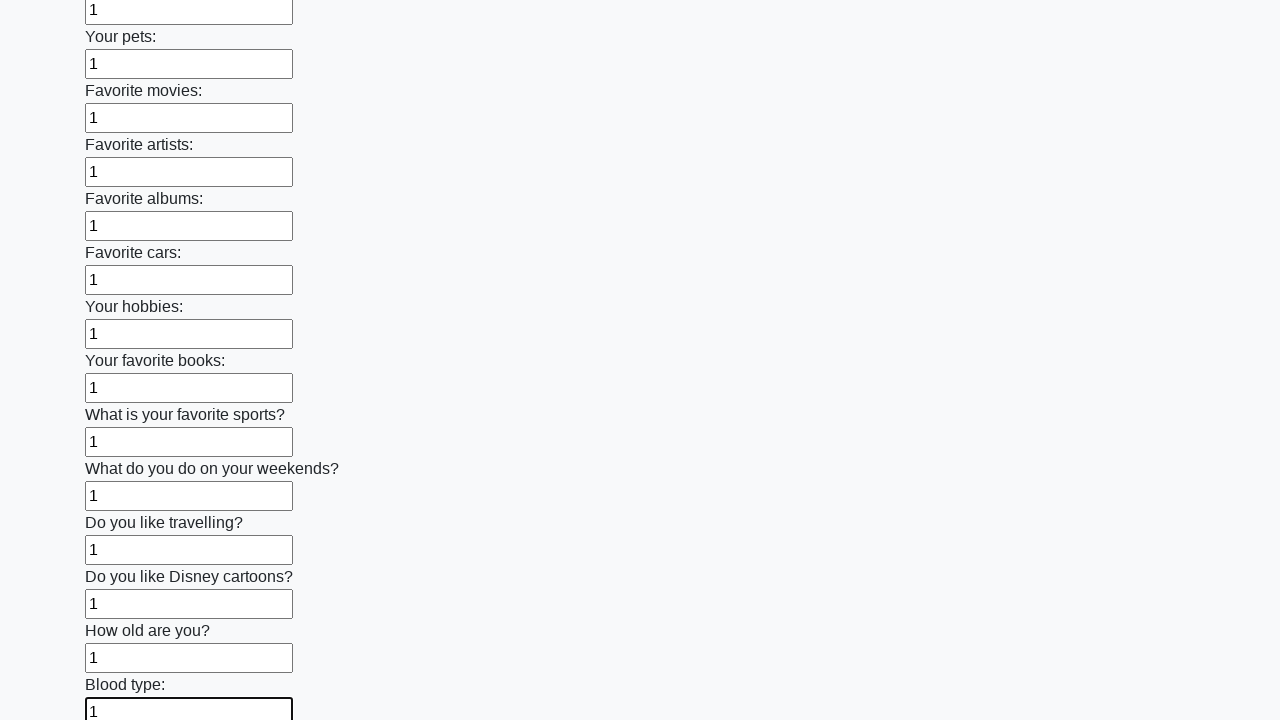

Filled text input field 20 of 100 with '1' on input[type="text"] >> nth=19
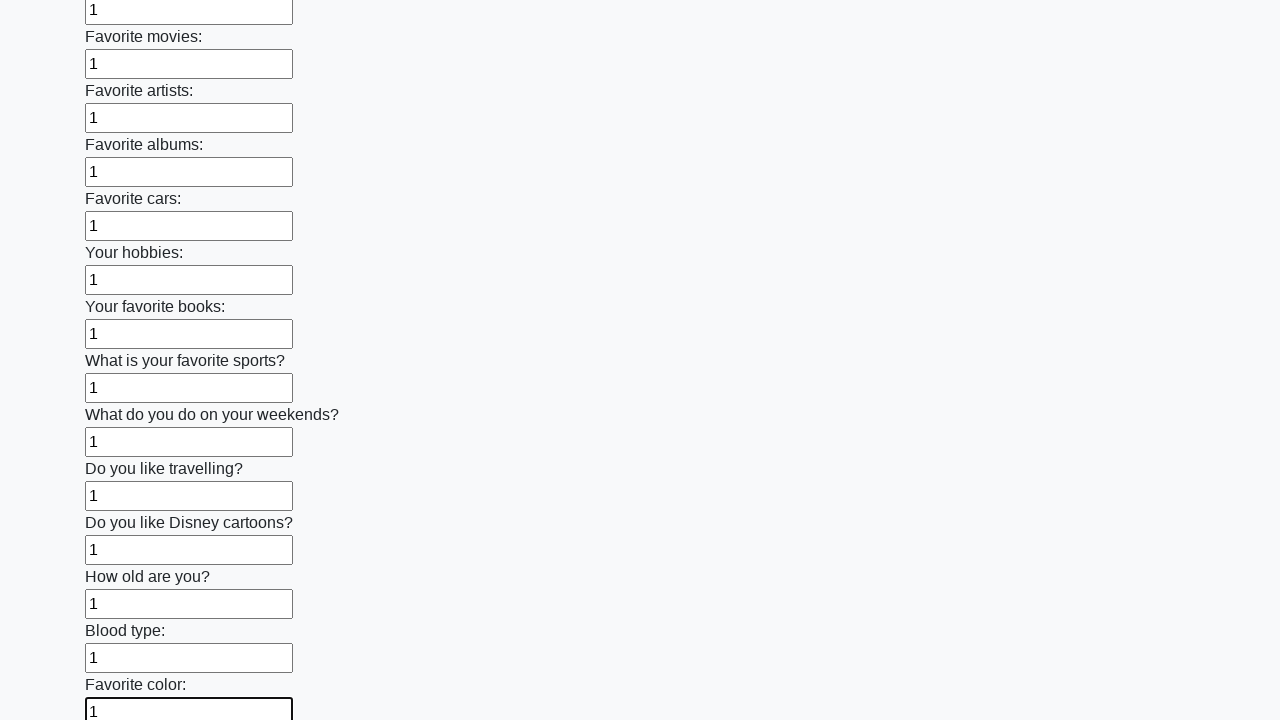

Filled text input field 21 of 100 with '1' on input[type="text"] >> nth=20
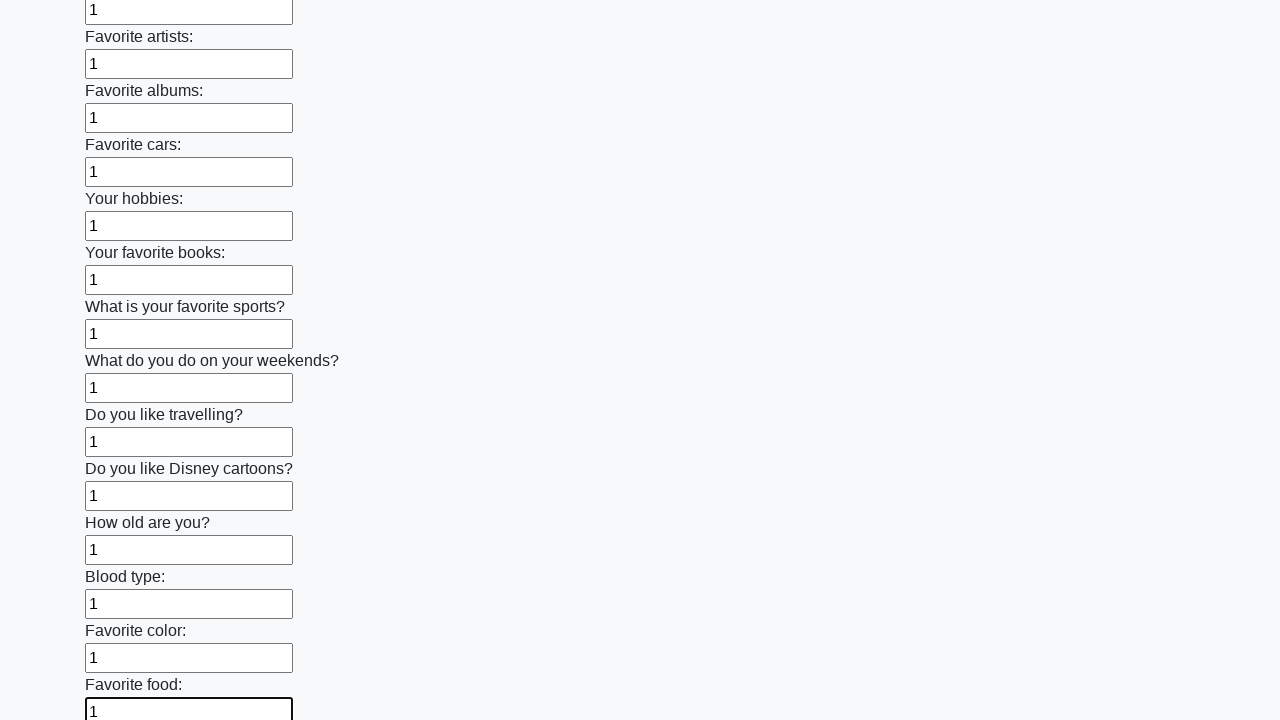

Filled text input field 22 of 100 with '1' on input[type="text"] >> nth=21
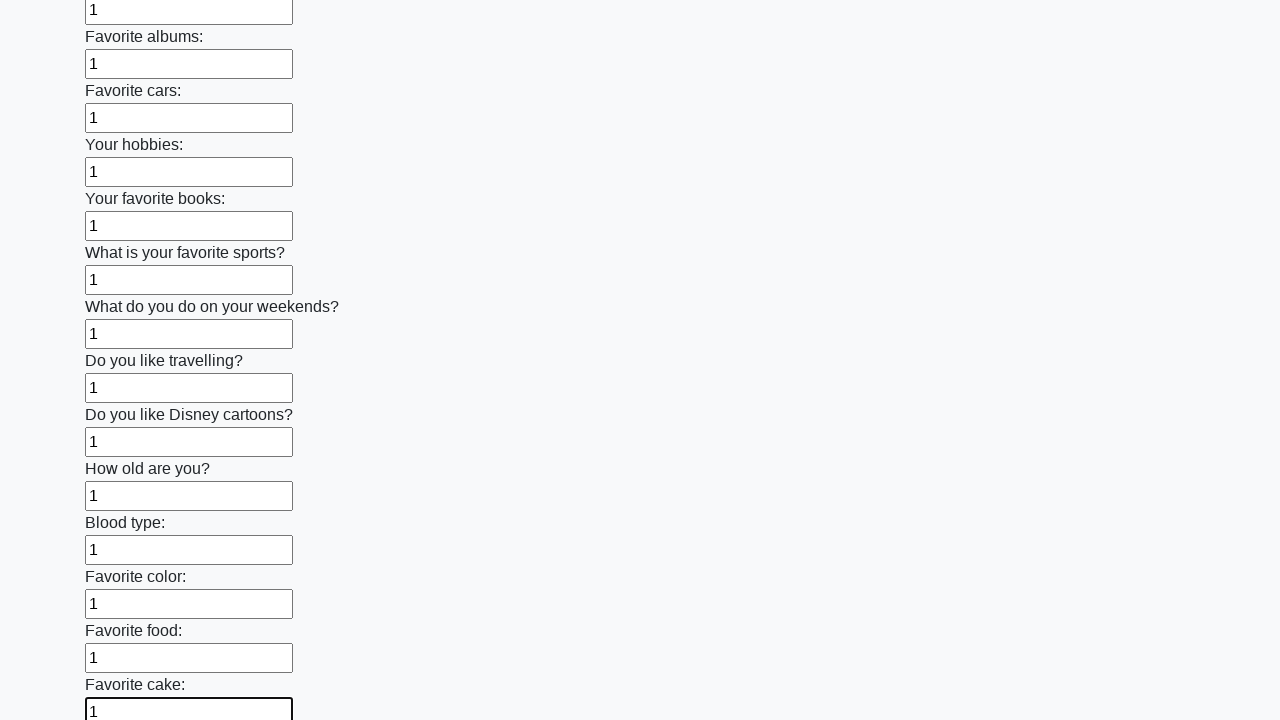

Filled text input field 23 of 100 with '1' on input[type="text"] >> nth=22
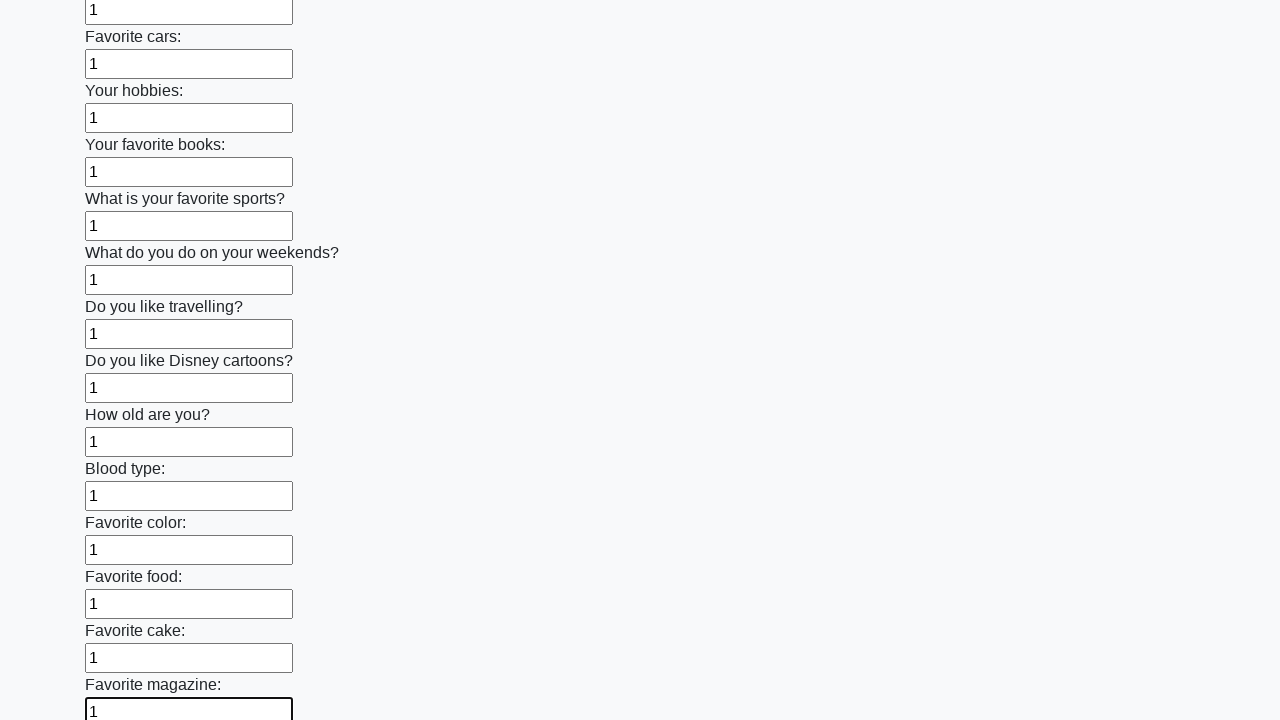

Filled text input field 24 of 100 with '1' on input[type="text"] >> nth=23
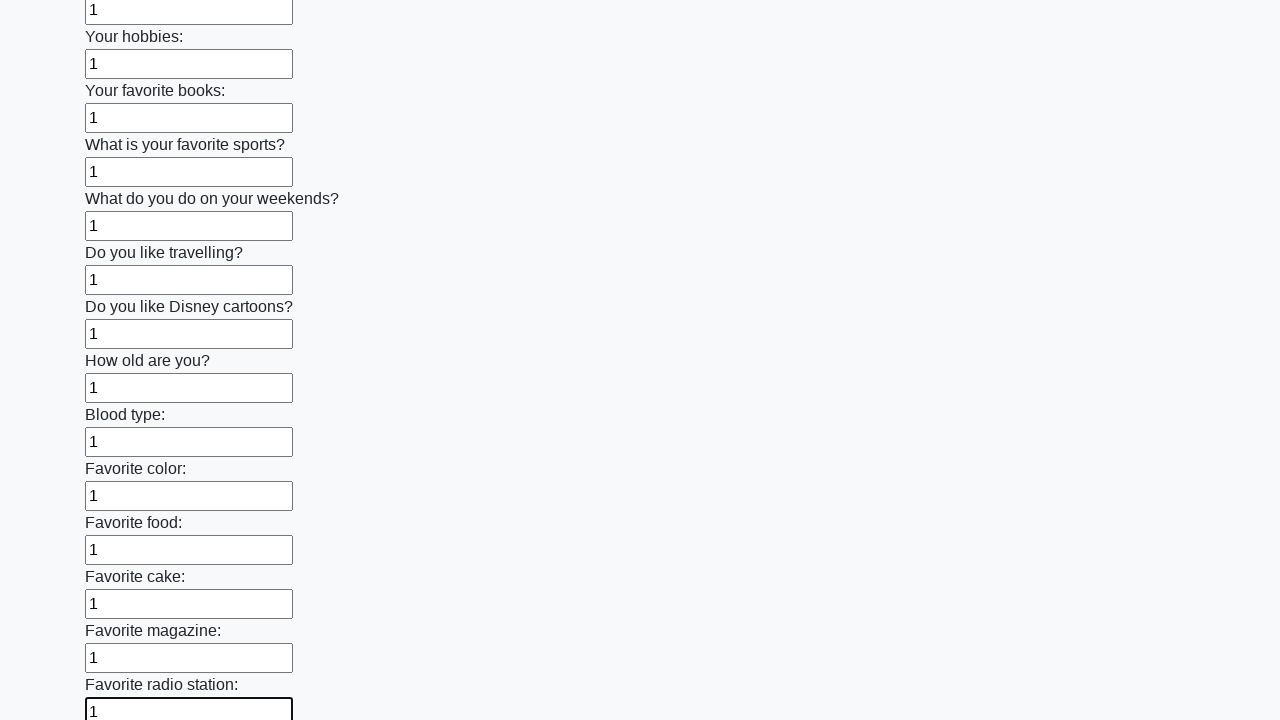

Filled text input field 25 of 100 with '1' on input[type="text"] >> nth=24
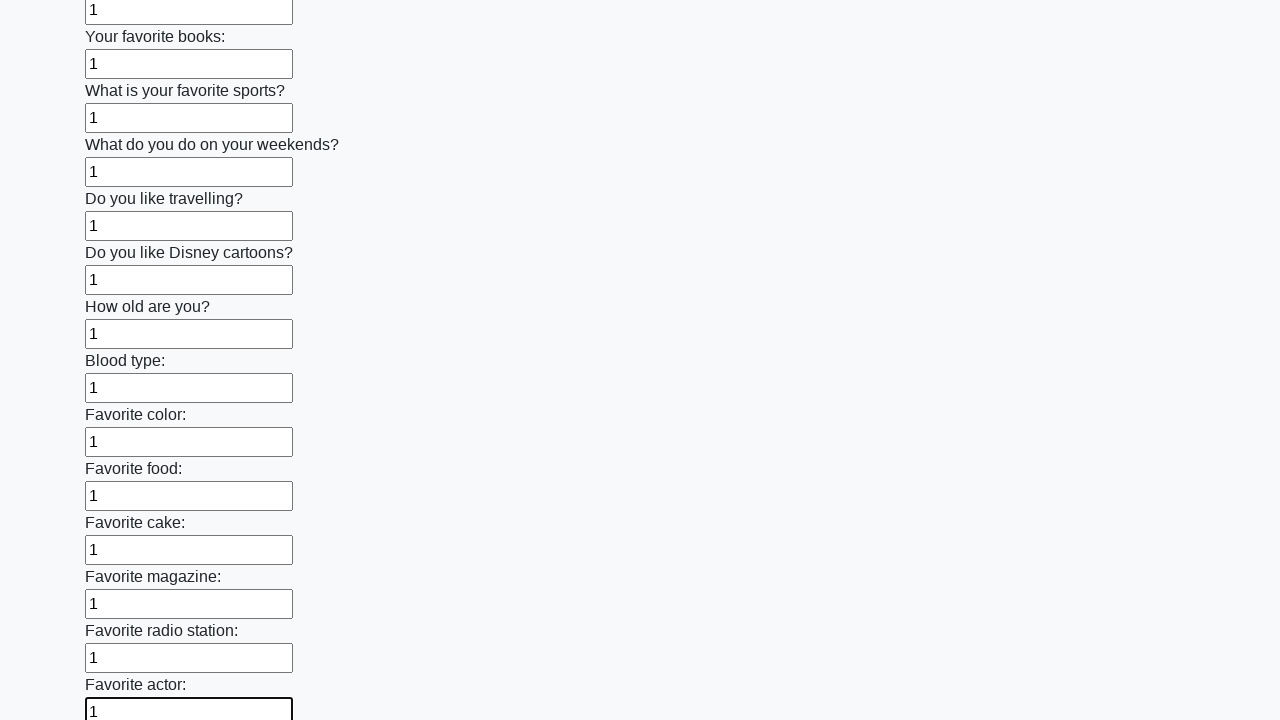

Filled text input field 26 of 100 with '1' on input[type="text"] >> nth=25
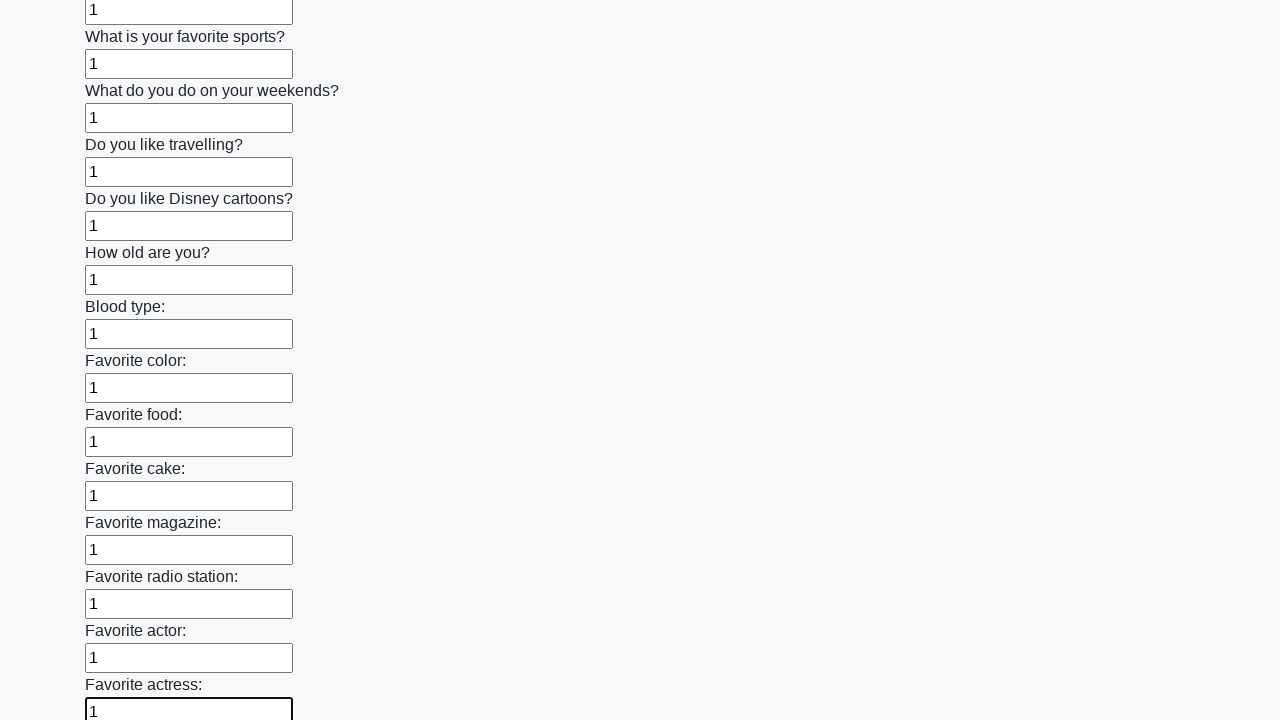

Filled text input field 27 of 100 with '1' on input[type="text"] >> nth=26
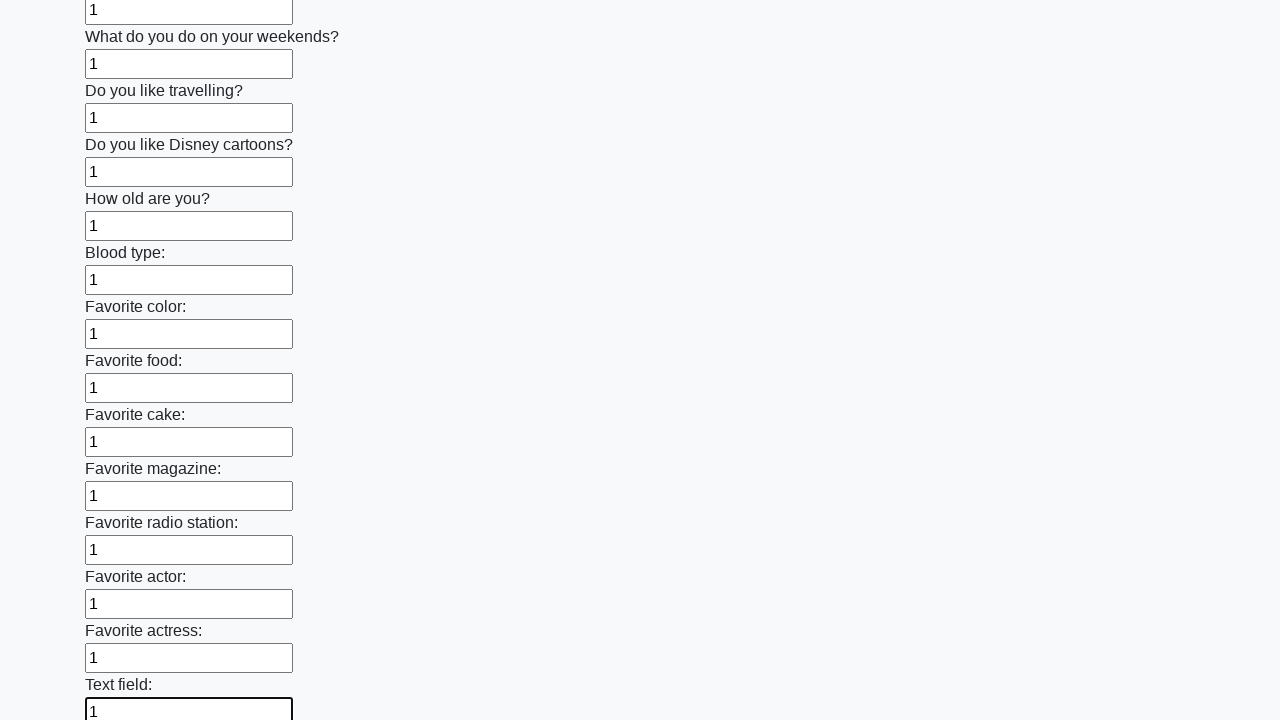

Filled text input field 28 of 100 with '1' on input[type="text"] >> nth=27
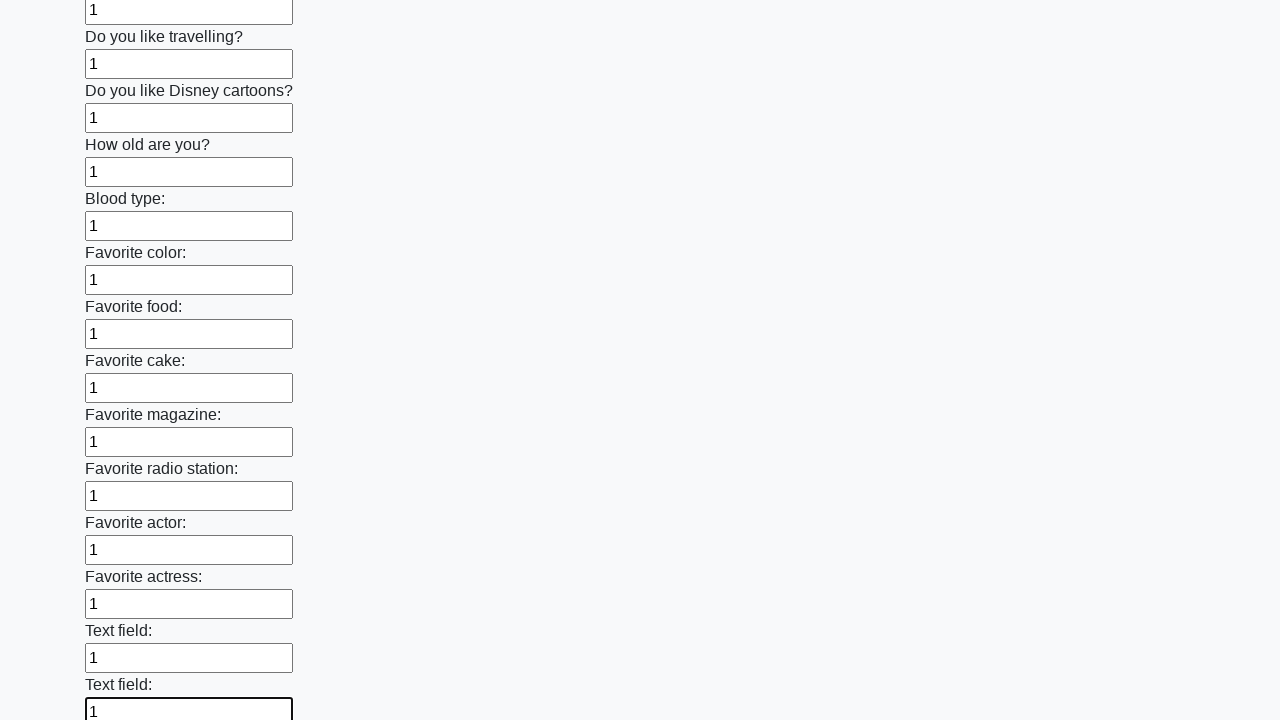

Filled text input field 29 of 100 with '1' on input[type="text"] >> nth=28
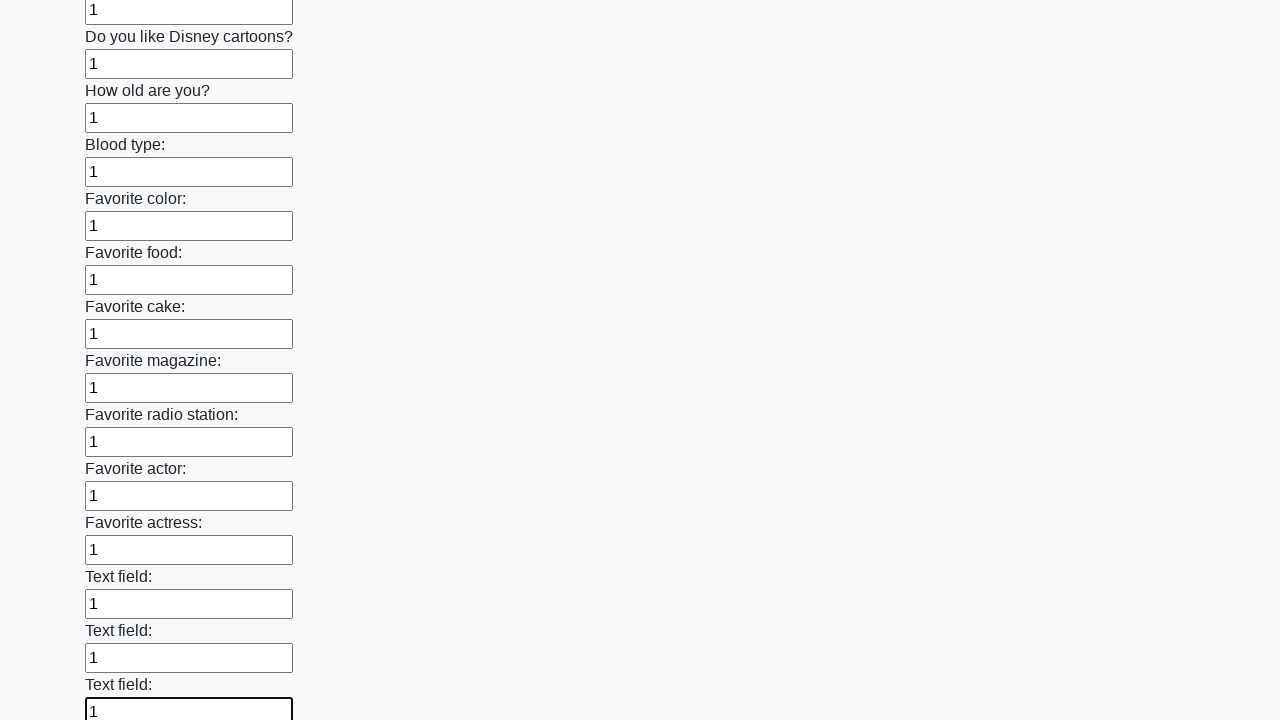

Filled text input field 30 of 100 with '1' on input[type="text"] >> nth=29
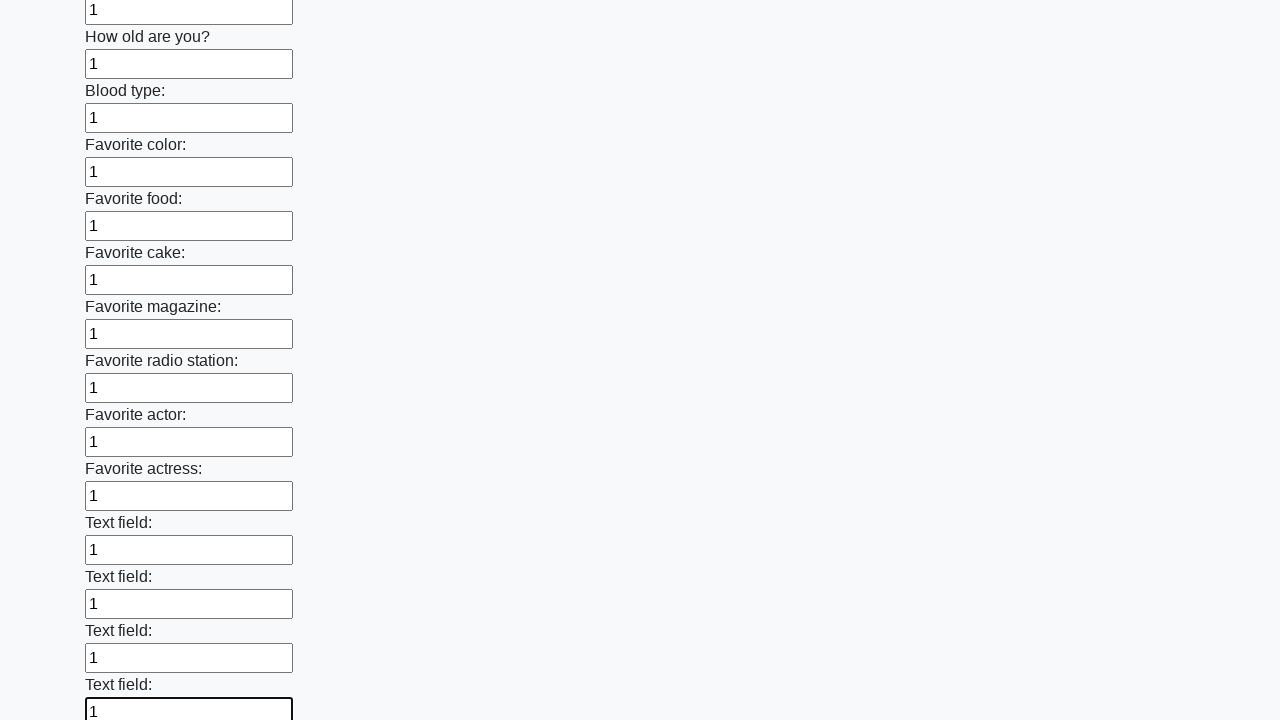

Filled text input field 31 of 100 with '1' on input[type="text"] >> nth=30
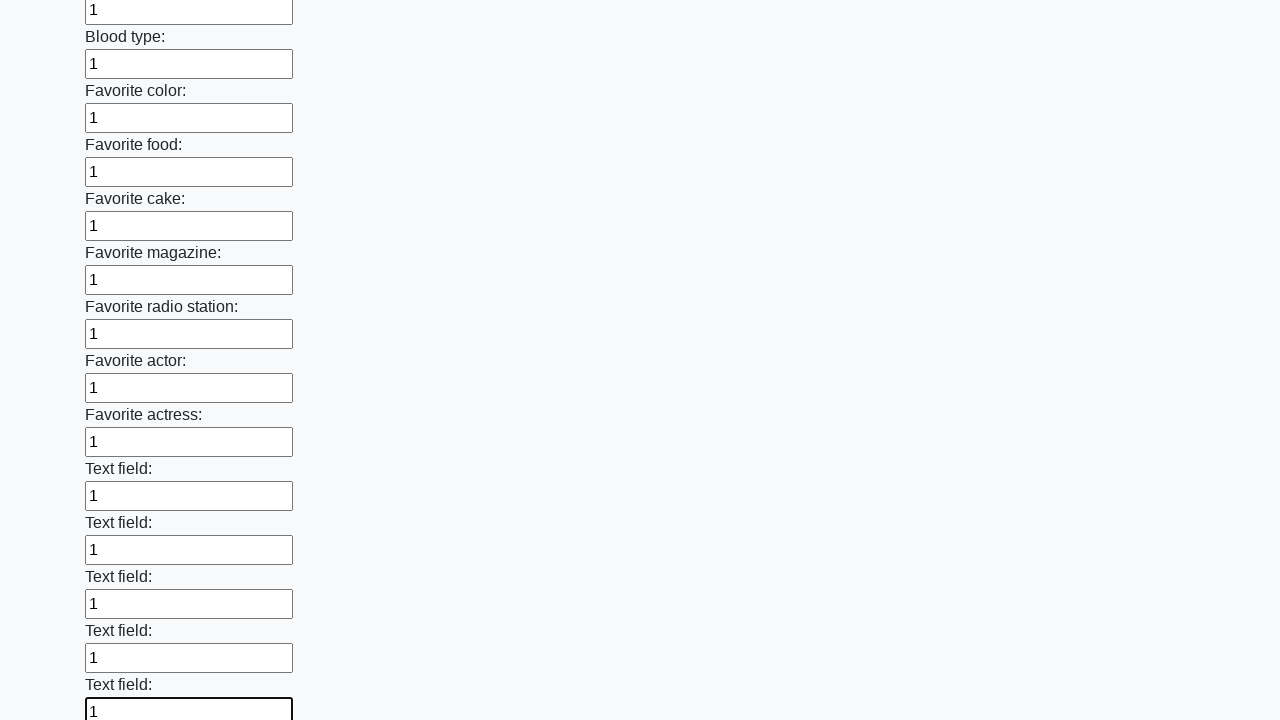

Filled text input field 32 of 100 with '1' on input[type="text"] >> nth=31
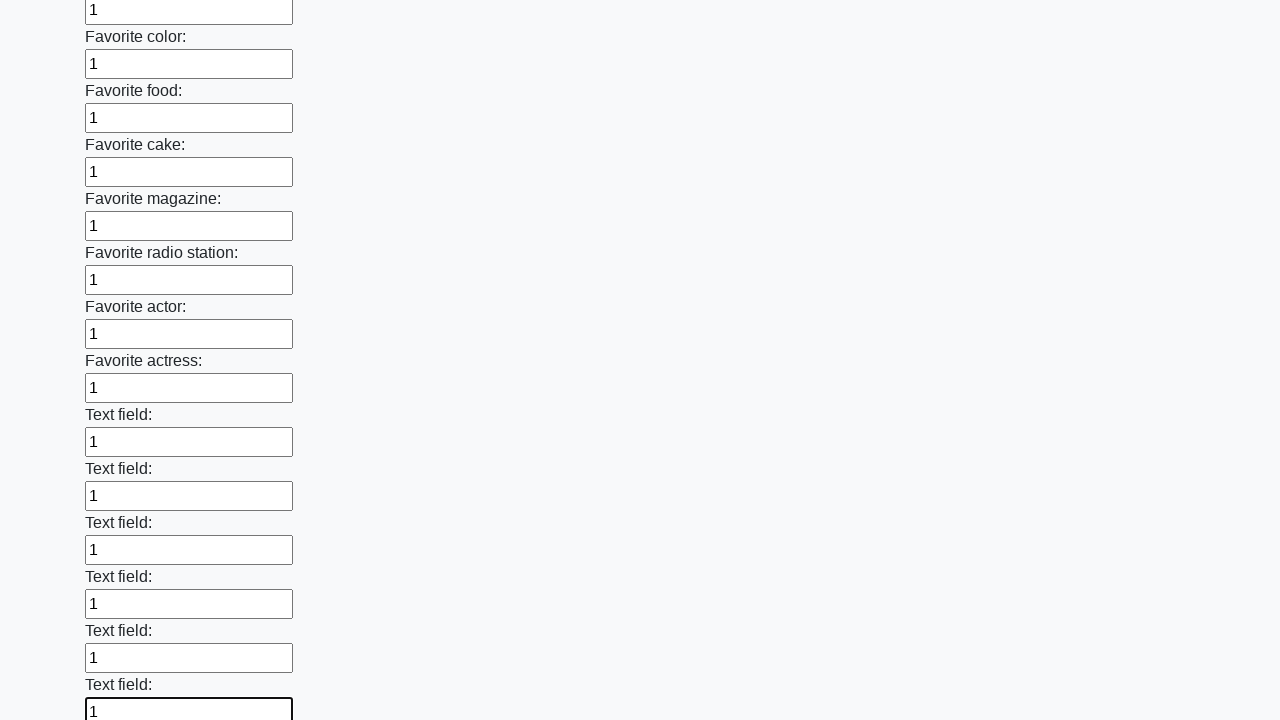

Filled text input field 33 of 100 with '1' on input[type="text"] >> nth=32
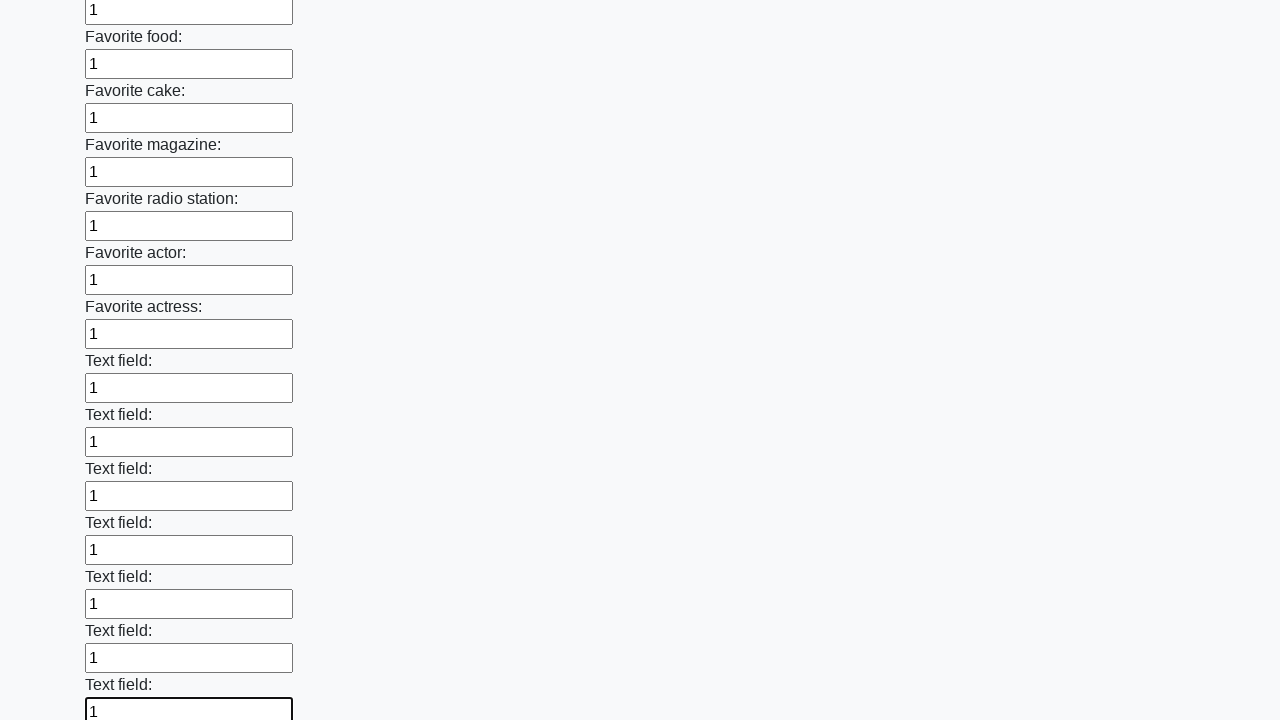

Filled text input field 34 of 100 with '1' on input[type="text"] >> nth=33
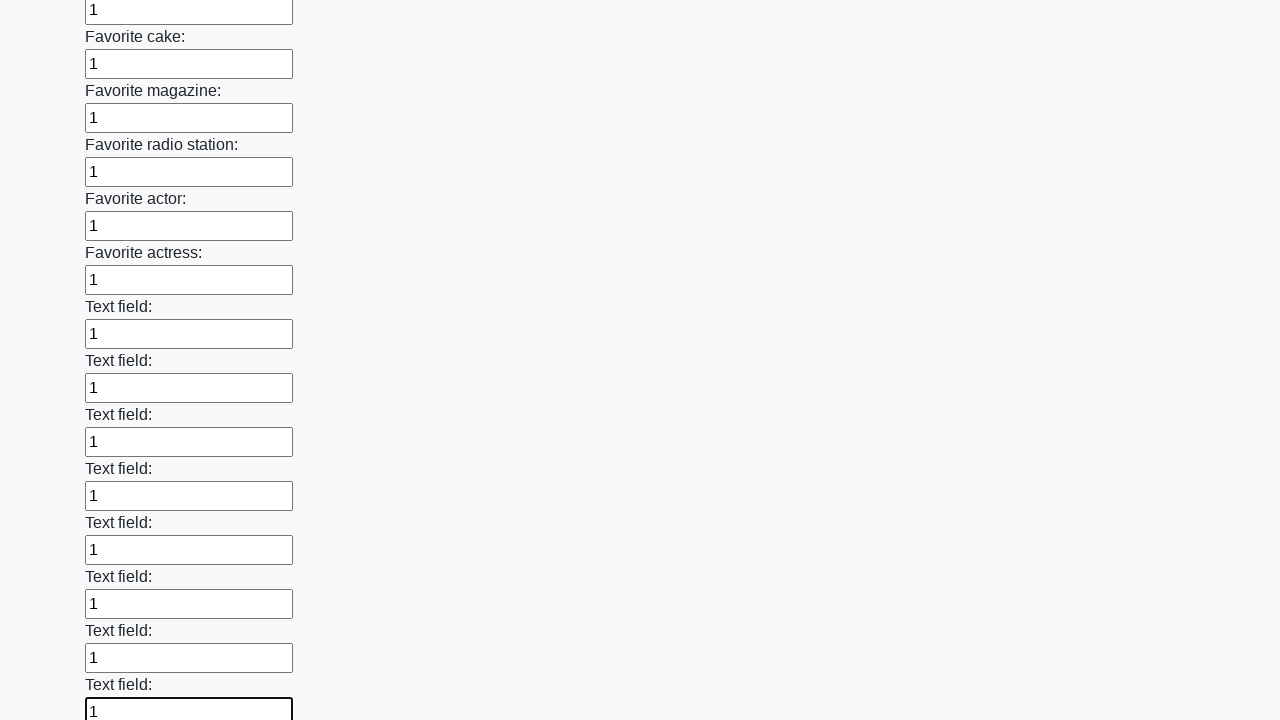

Filled text input field 35 of 100 with '1' on input[type="text"] >> nth=34
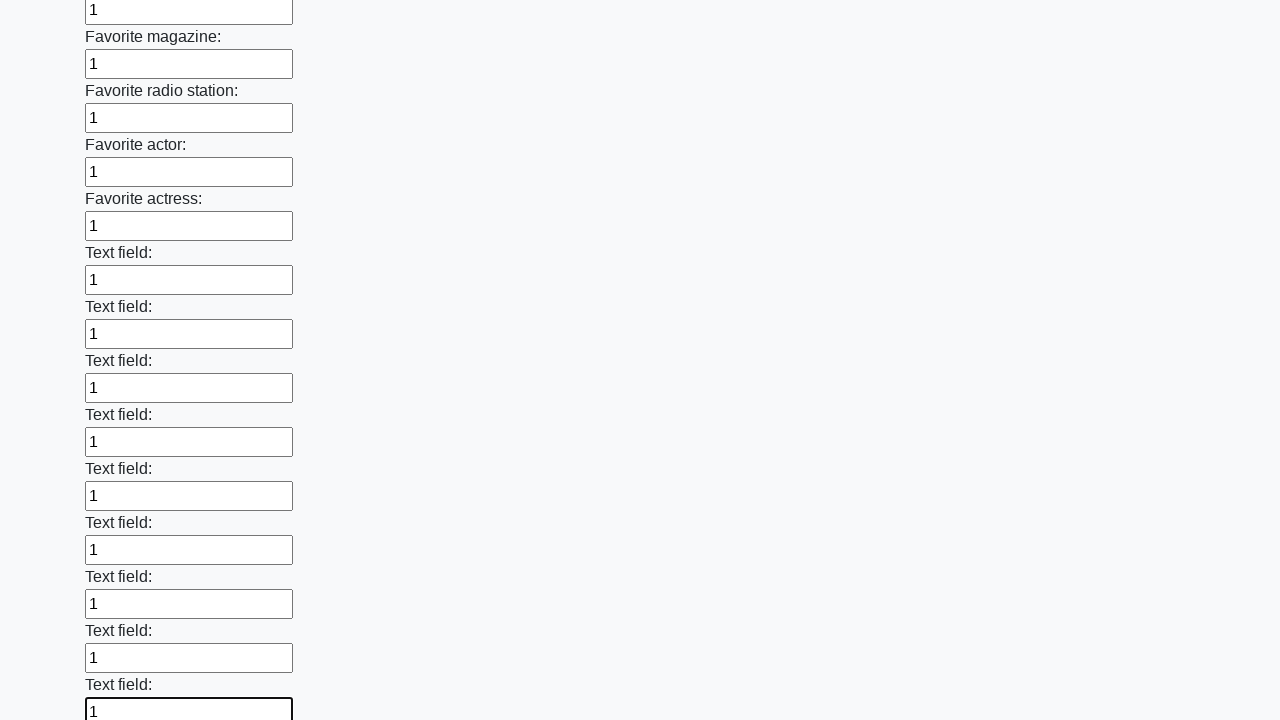

Filled text input field 36 of 100 with '1' on input[type="text"] >> nth=35
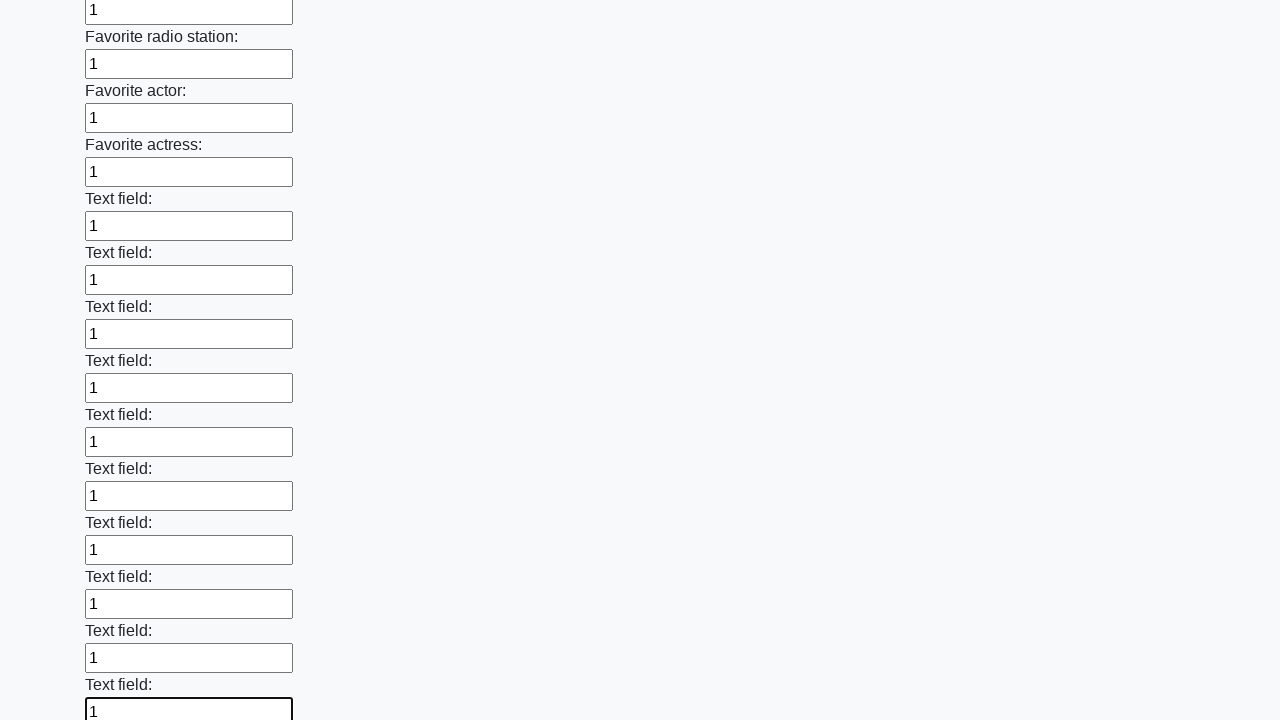

Filled text input field 37 of 100 with '1' on input[type="text"] >> nth=36
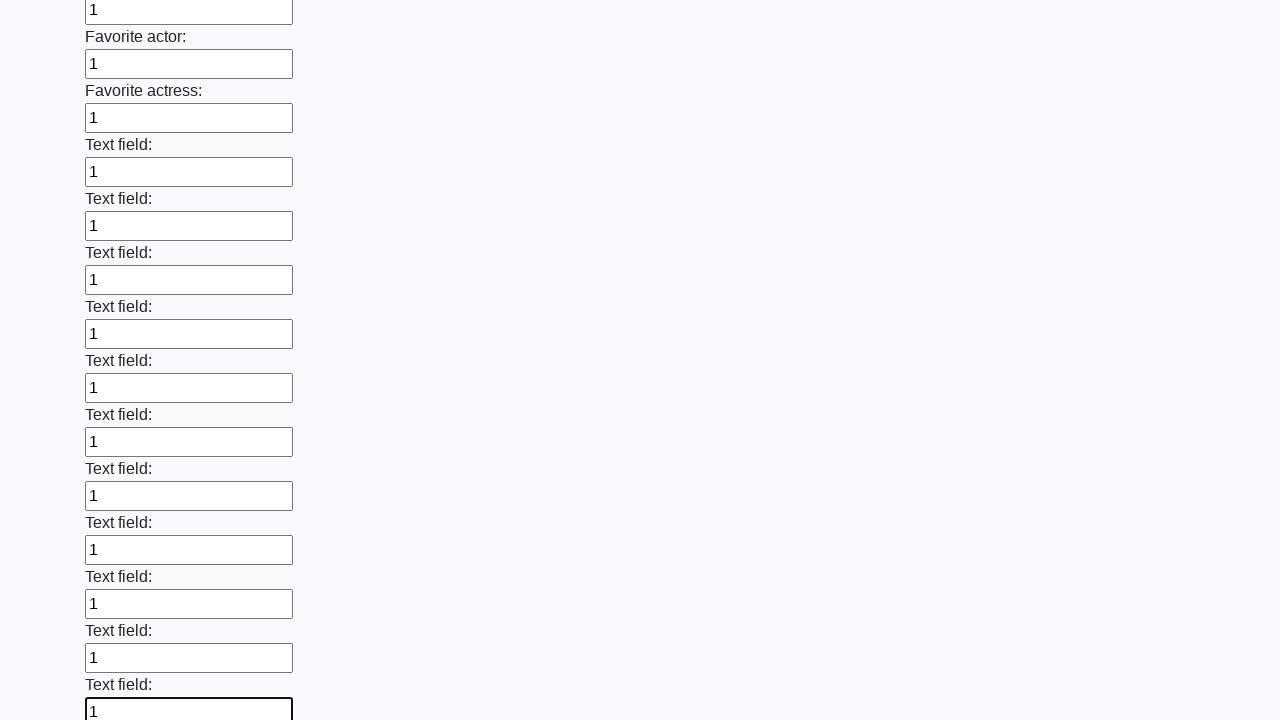

Filled text input field 38 of 100 with '1' on input[type="text"] >> nth=37
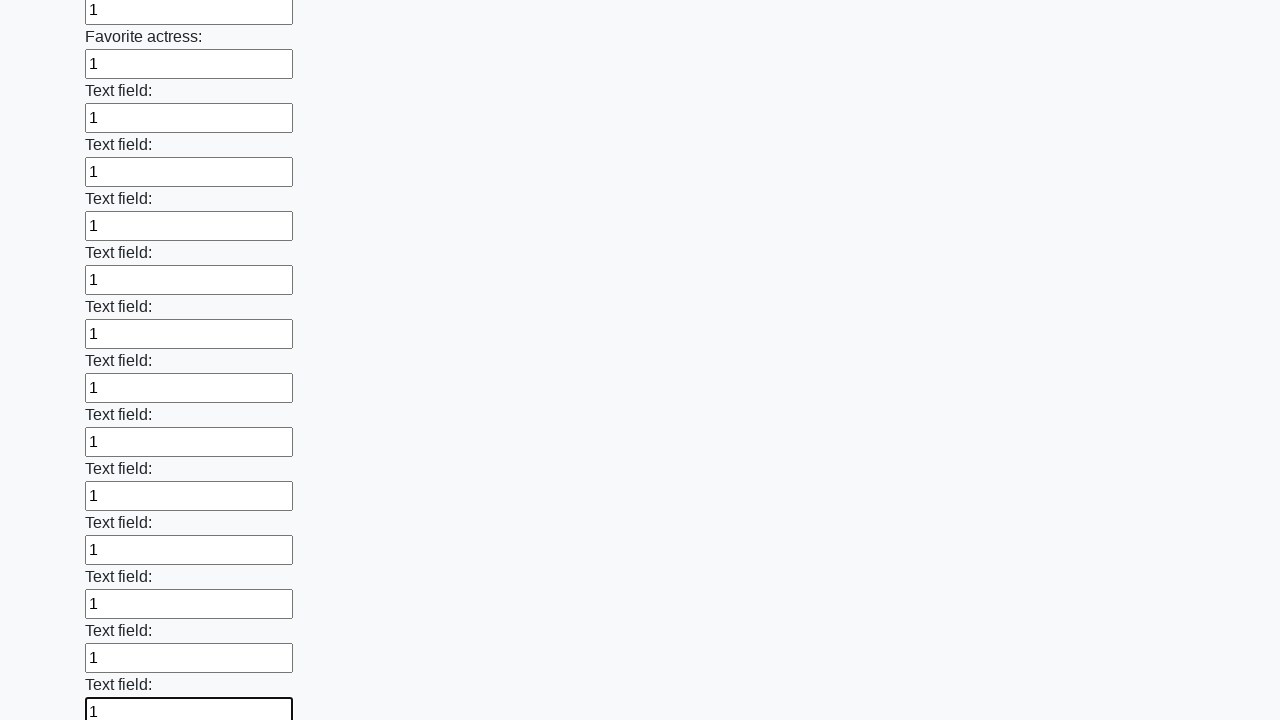

Filled text input field 39 of 100 with '1' on input[type="text"] >> nth=38
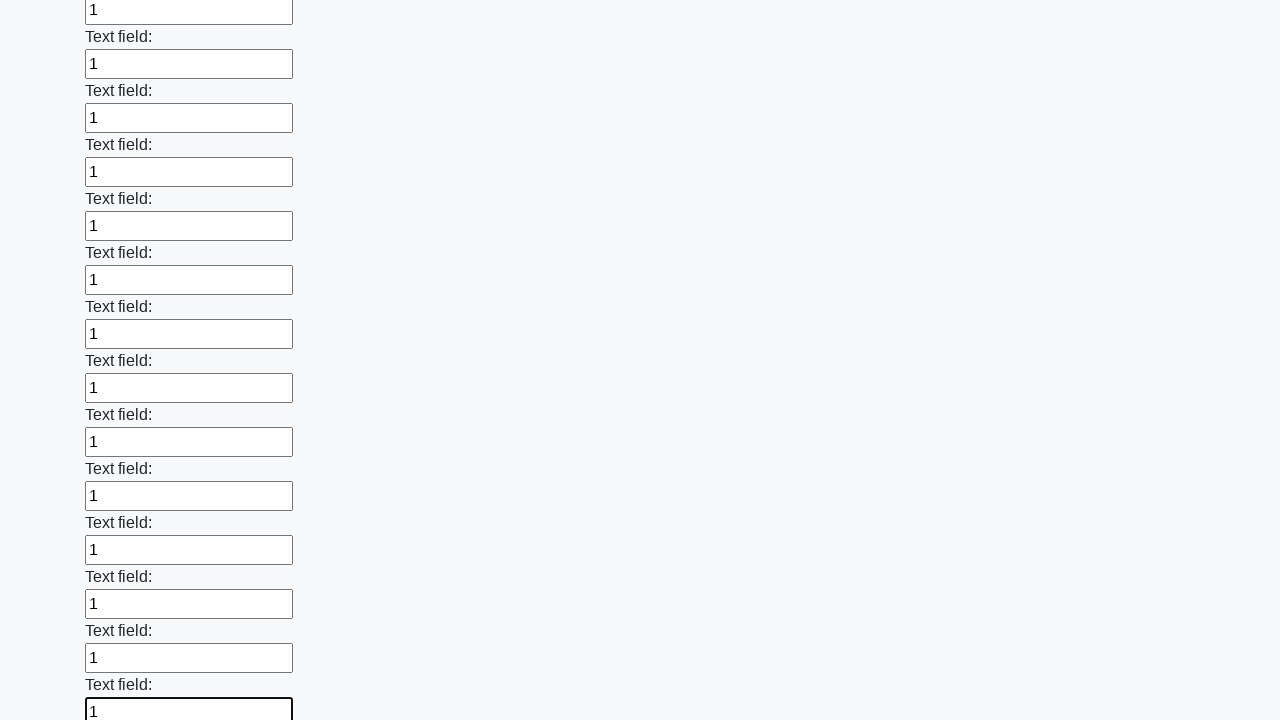

Filled text input field 40 of 100 with '1' on input[type="text"] >> nth=39
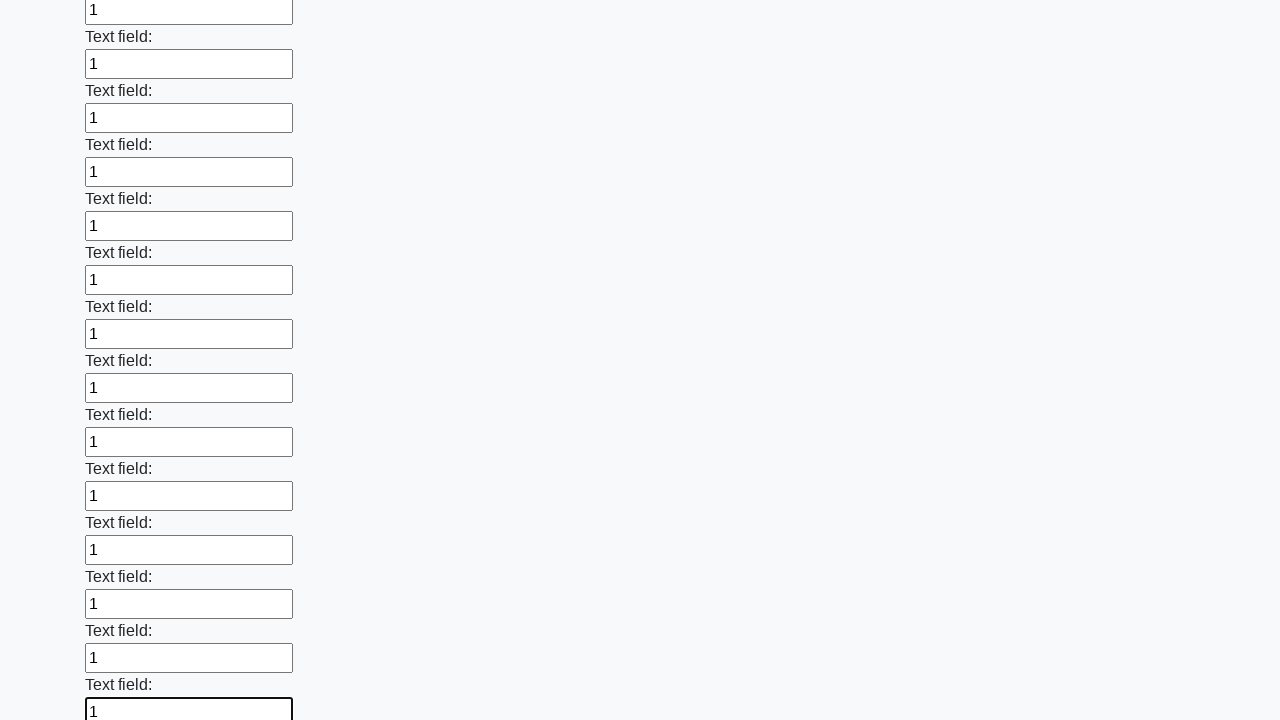

Filled text input field 41 of 100 with '1' on input[type="text"] >> nth=40
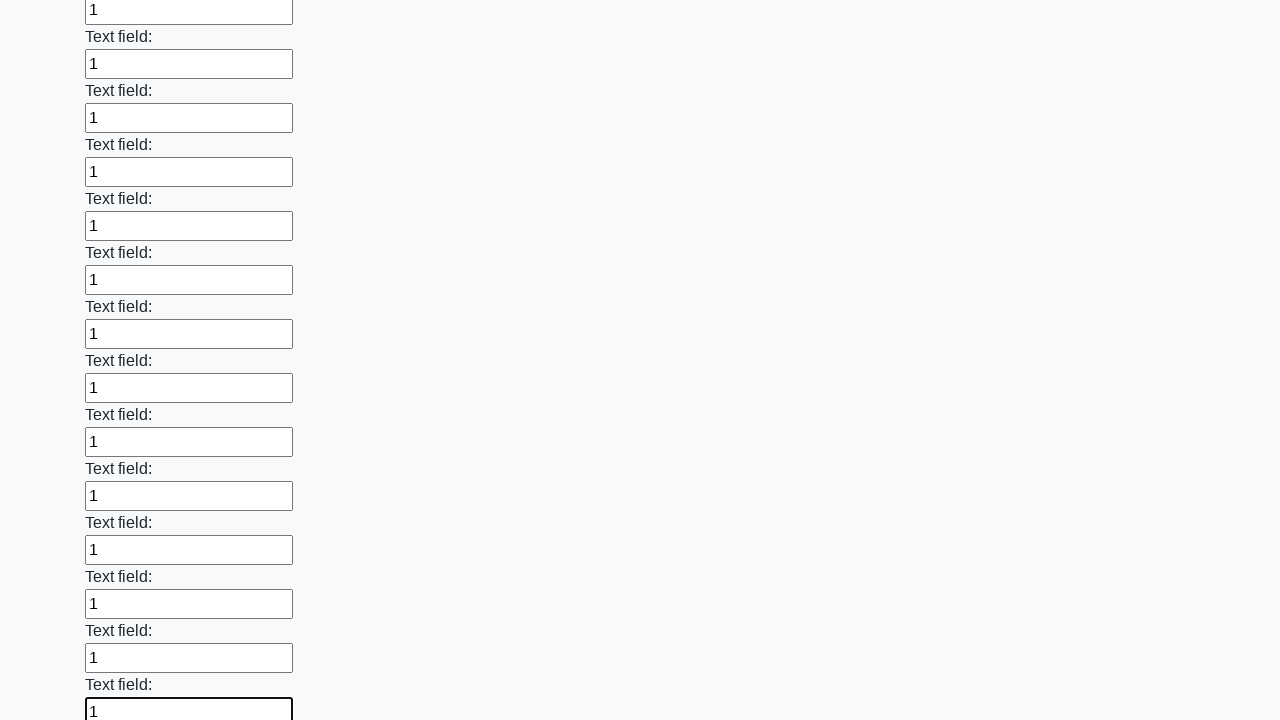

Filled text input field 42 of 100 with '1' on input[type="text"] >> nth=41
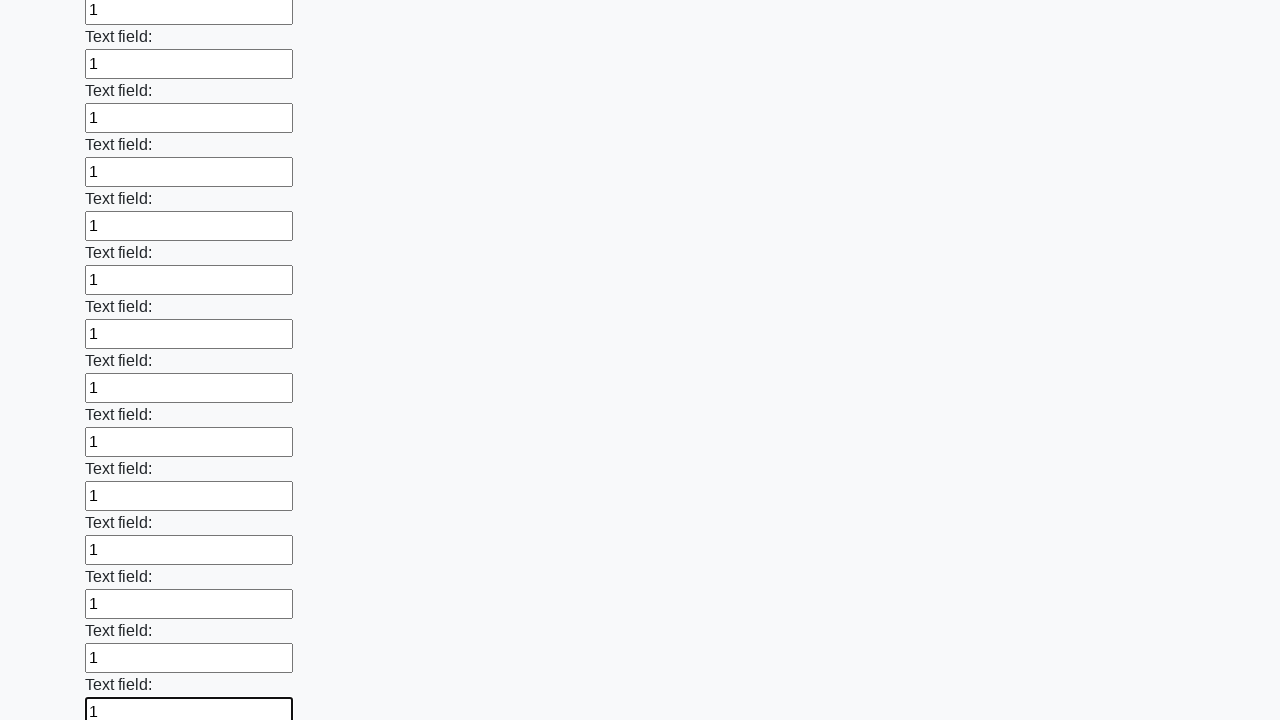

Filled text input field 43 of 100 with '1' on input[type="text"] >> nth=42
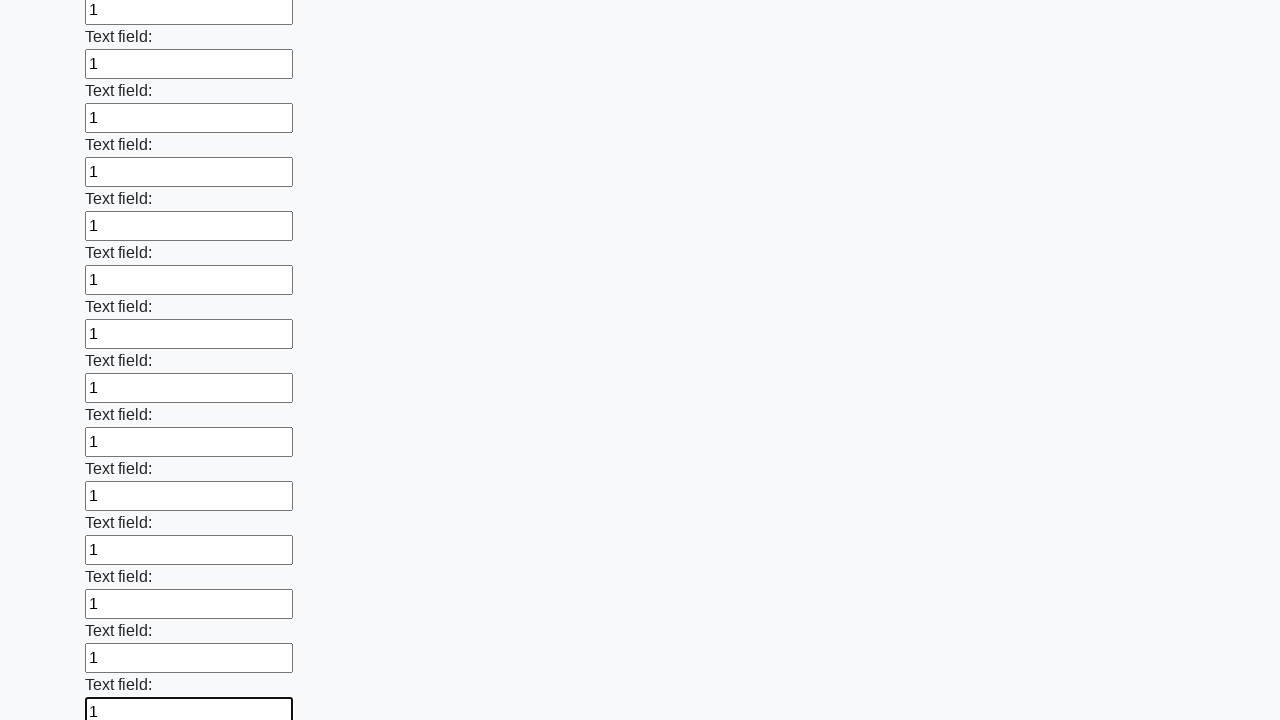

Filled text input field 44 of 100 with '1' on input[type="text"] >> nth=43
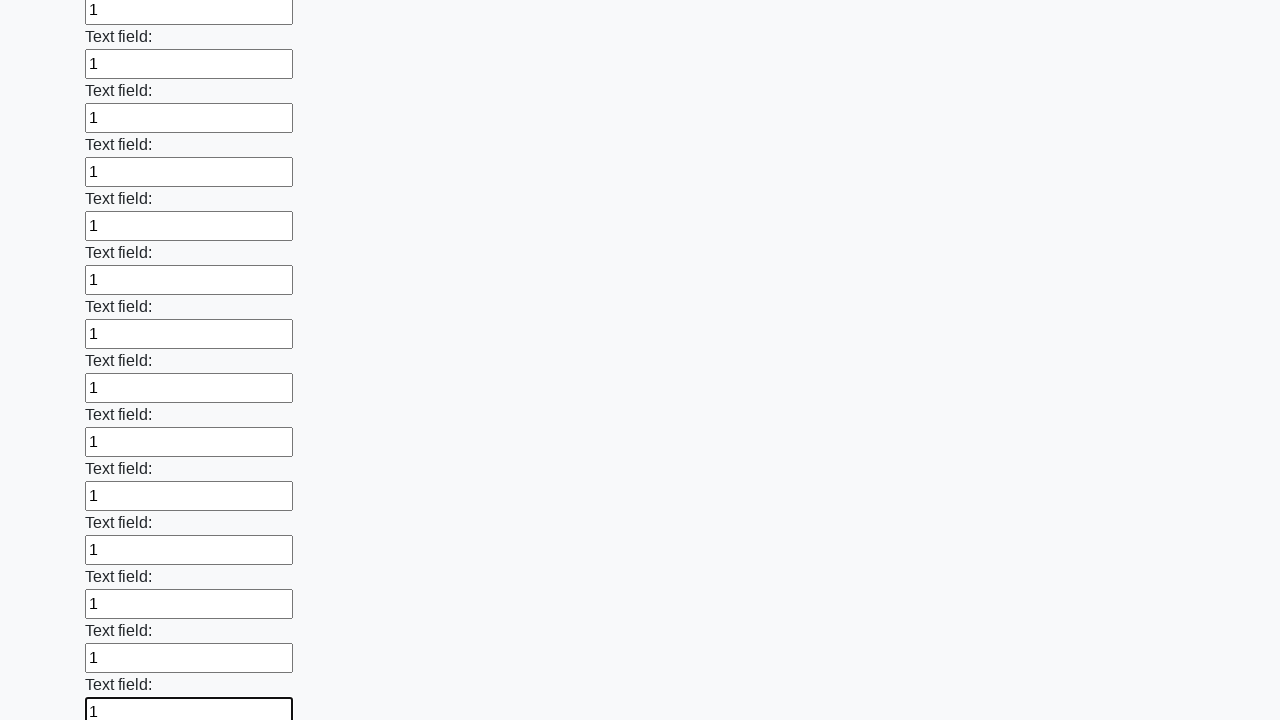

Filled text input field 45 of 100 with '1' on input[type="text"] >> nth=44
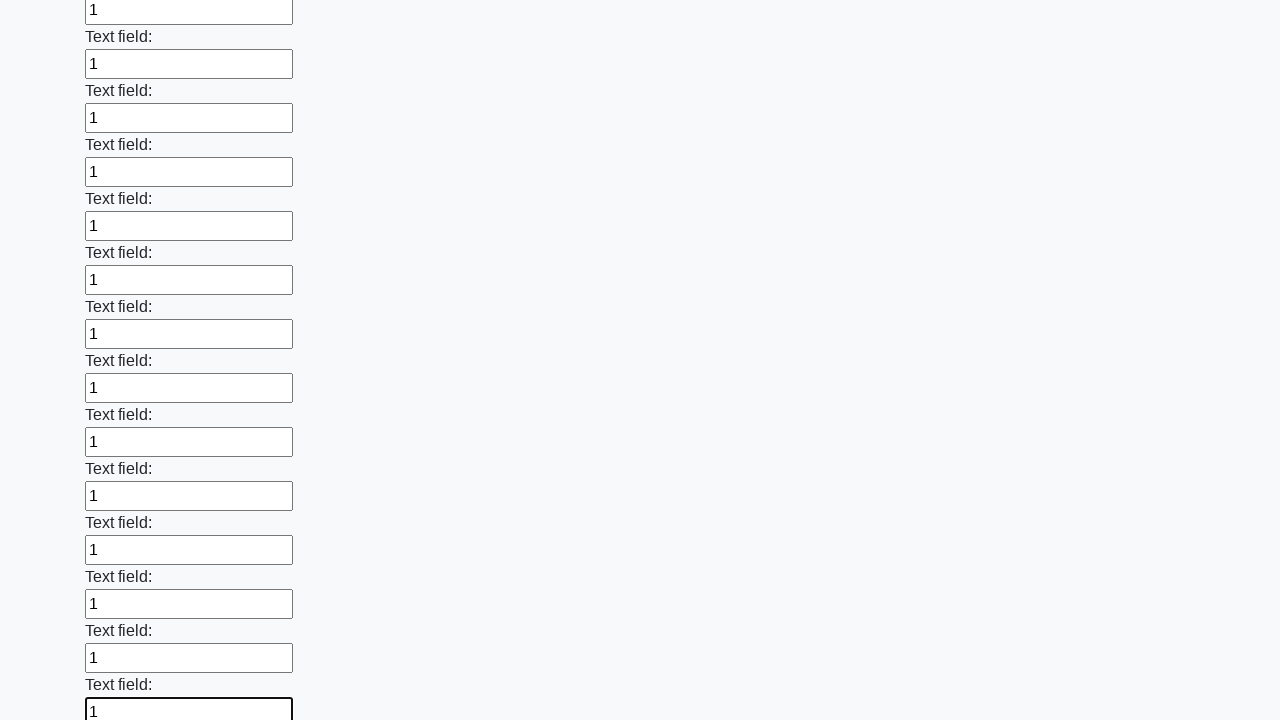

Filled text input field 46 of 100 with '1' on input[type="text"] >> nth=45
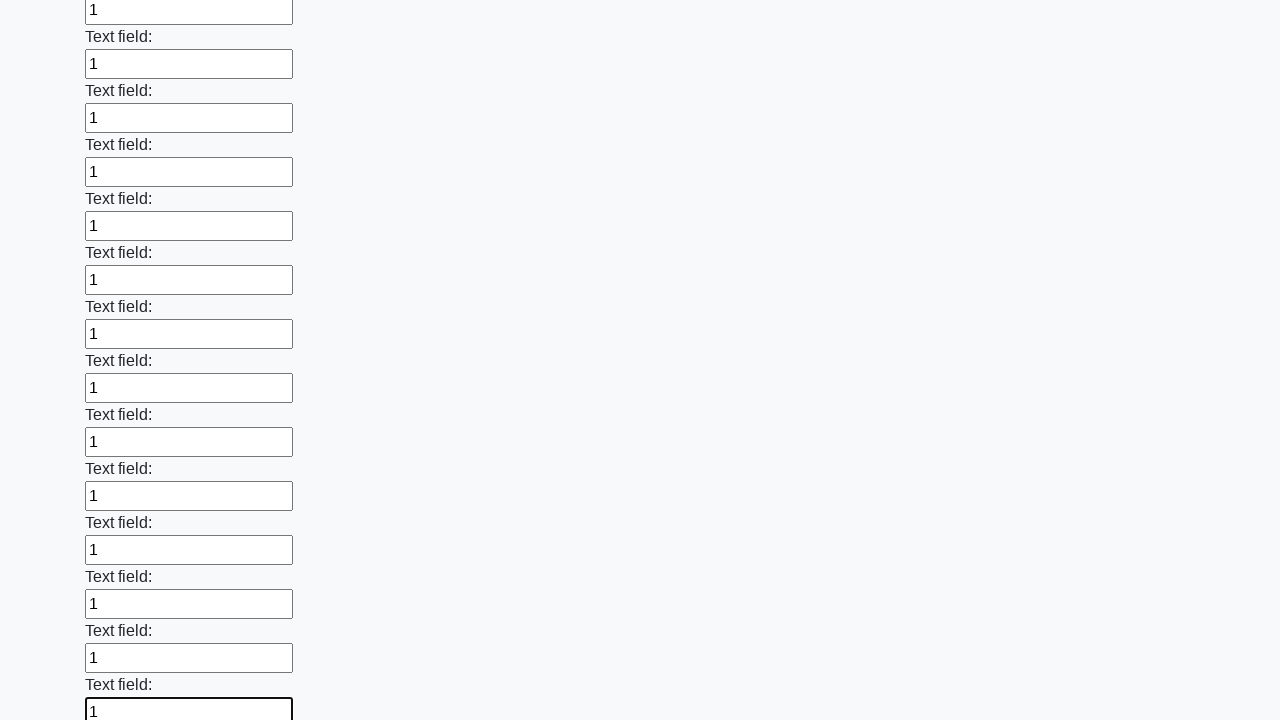

Filled text input field 47 of 100 with '1' on input[type="text"] >> nth=46
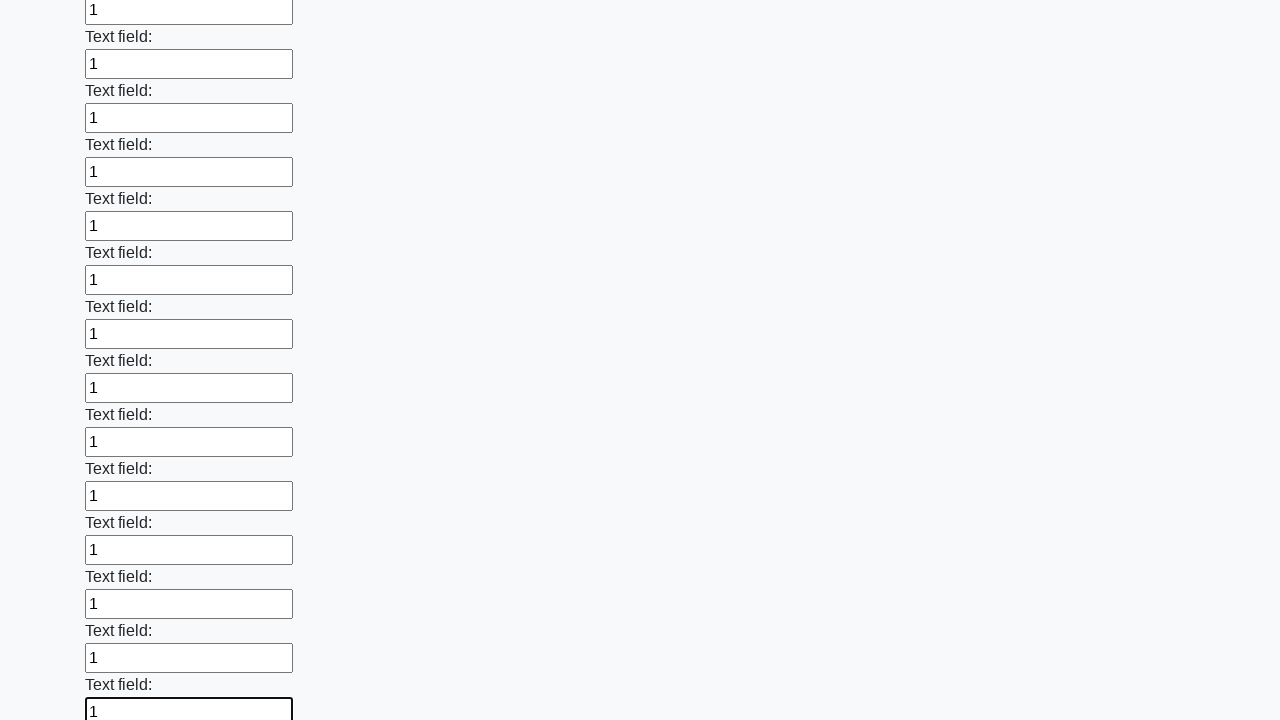

Filled text input field 48 of 100 with '1' on input[type="text"] >> nth=47
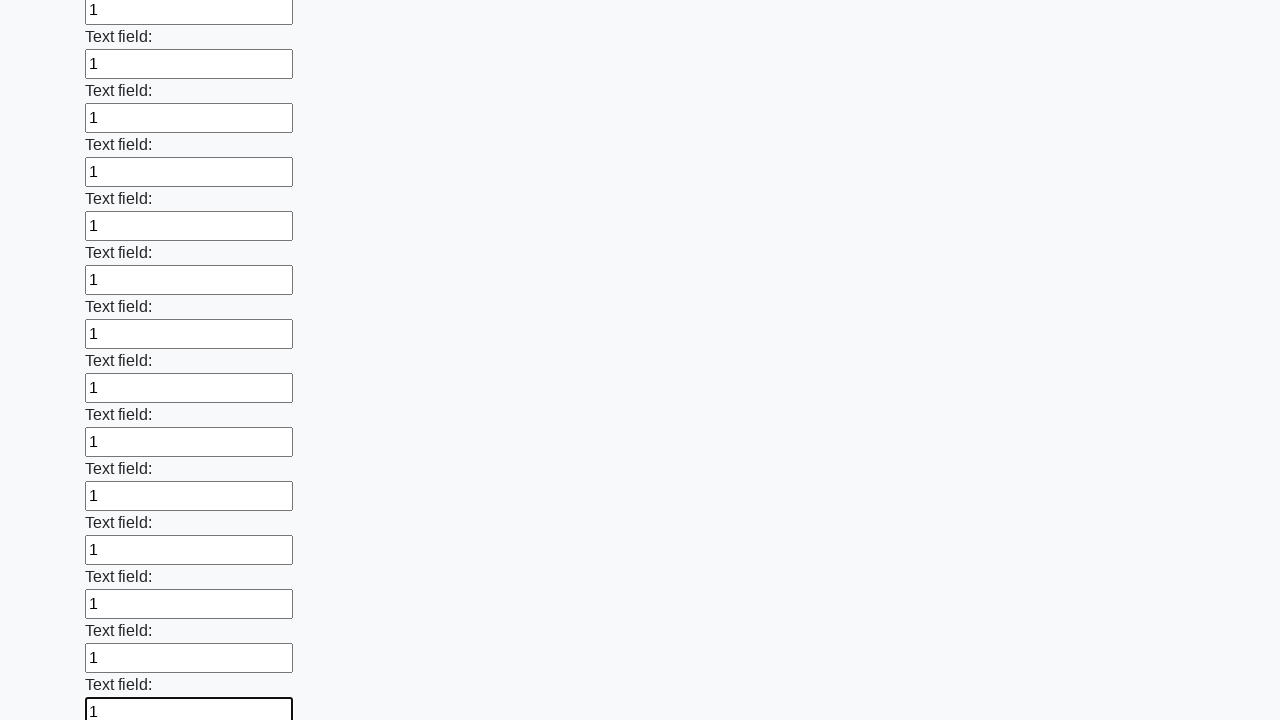

Filled text input field 49 of 100 with '1' on input[type="text"] >> nth=48
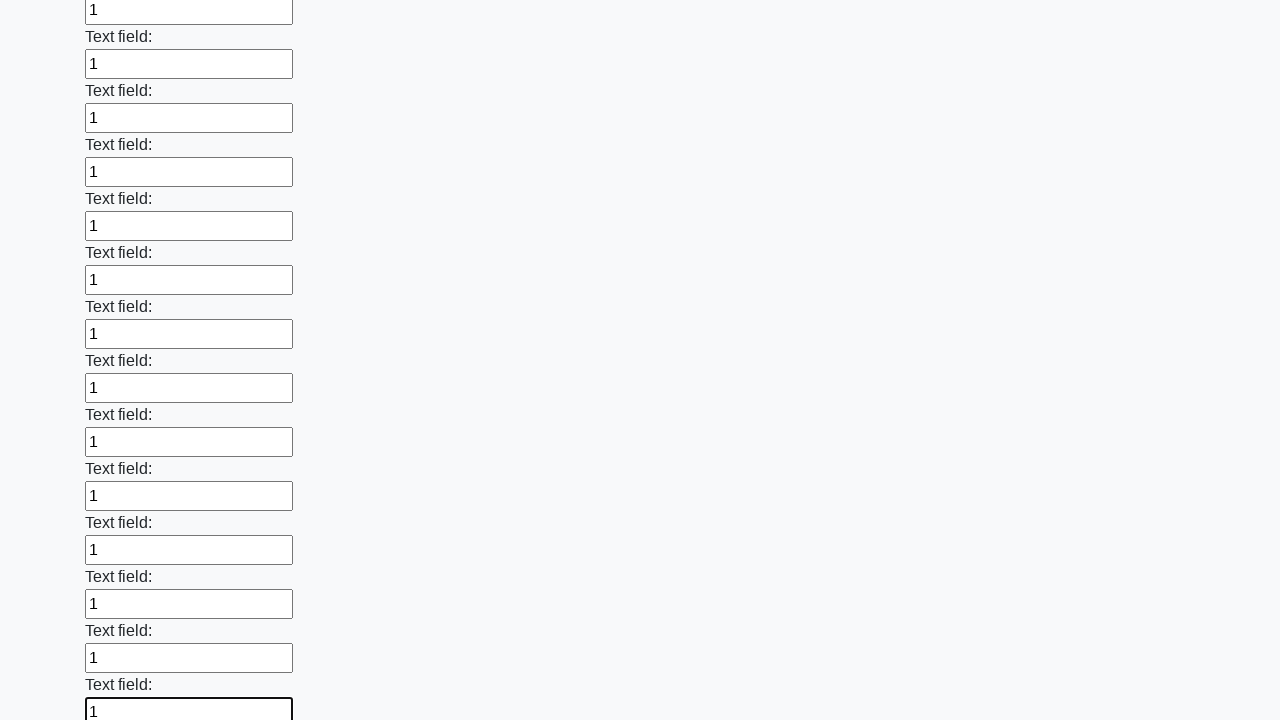

Filled text input field 50 of 100 with '1' on input[type="text"] >> nth=49
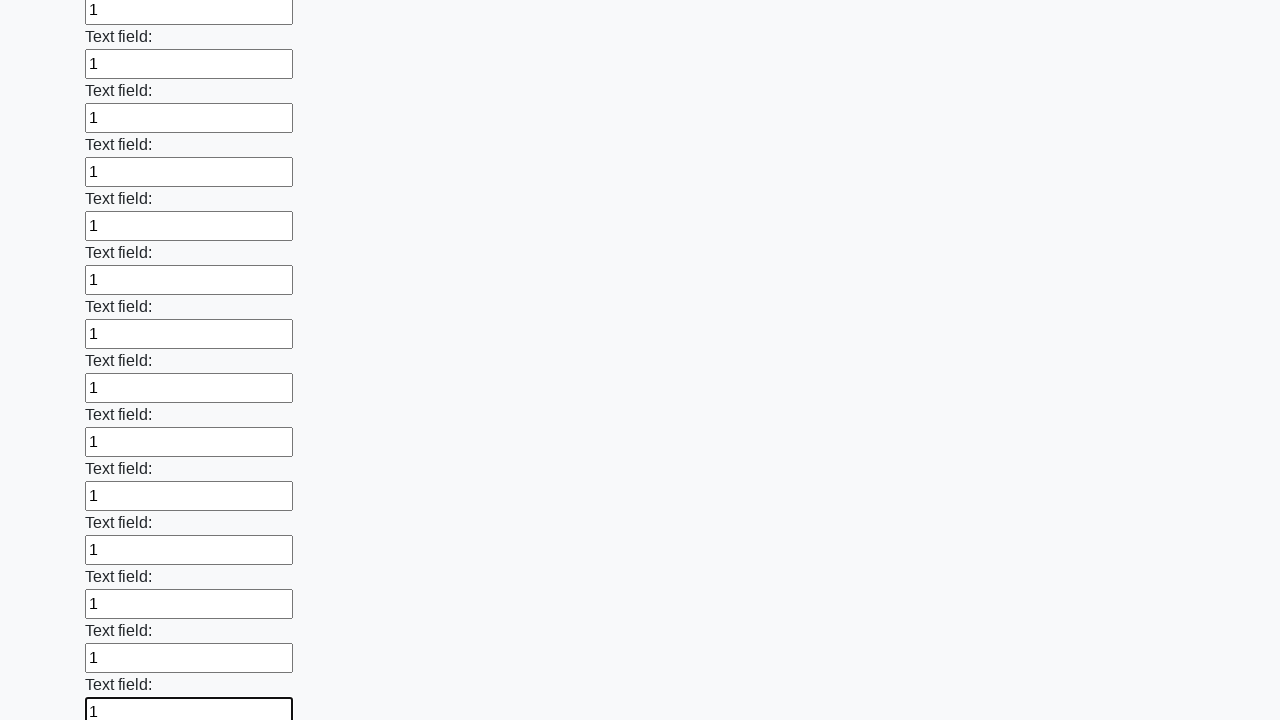

Filled text input field 51 of 100 with '1' on input[type="text"] >> nth=50
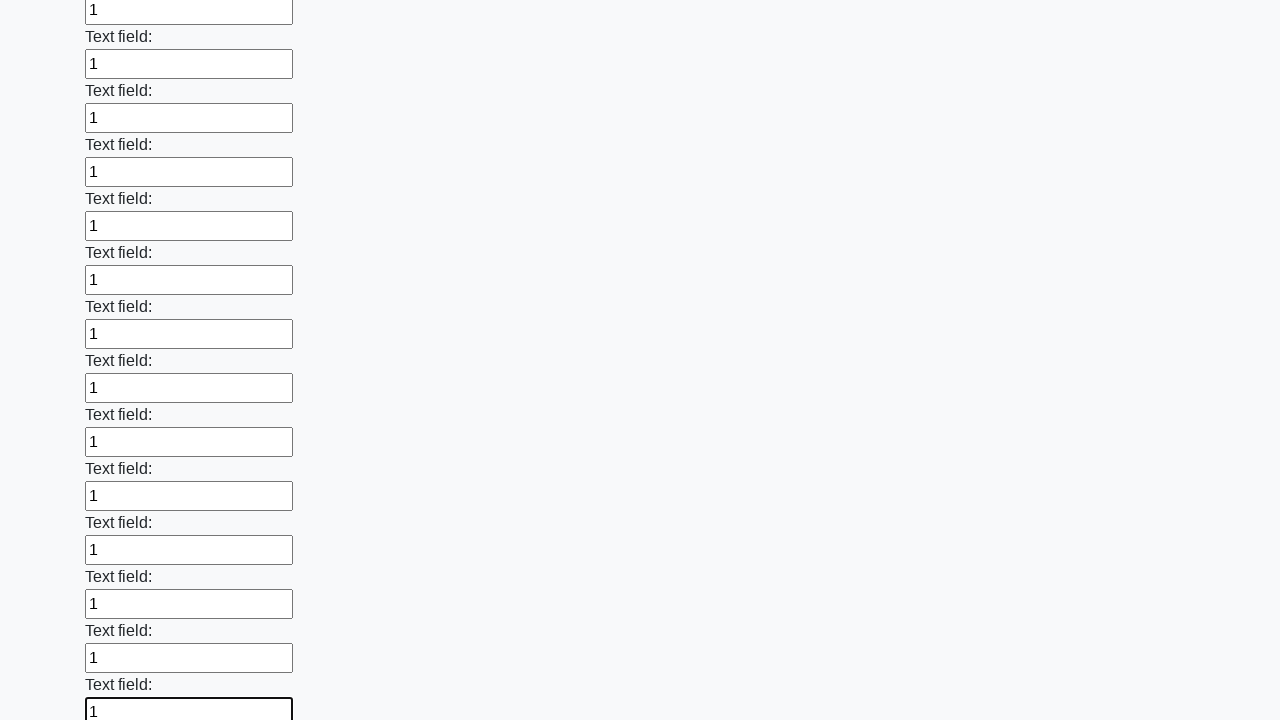

Filled text input field 52 of 100 with '1' on input[type="text"] >> nth=51
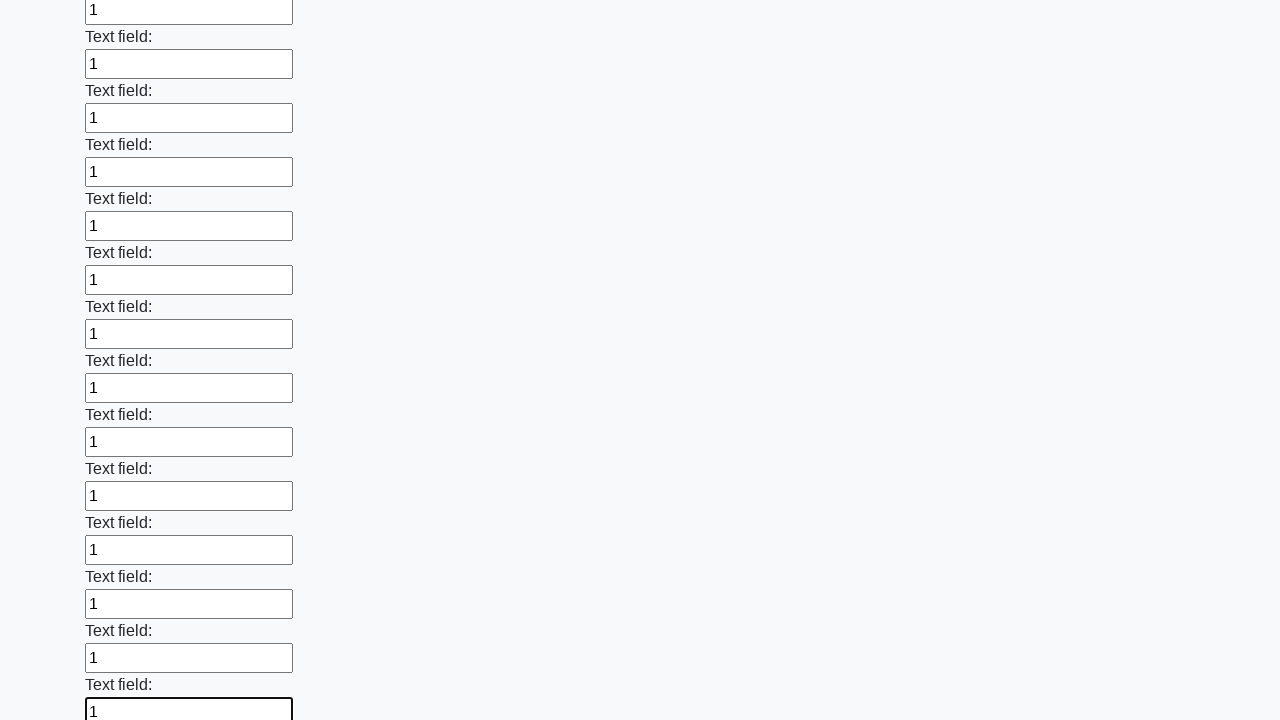

Filled text input field 53 of 100 with '1' on input[type="text"] >> nth=52
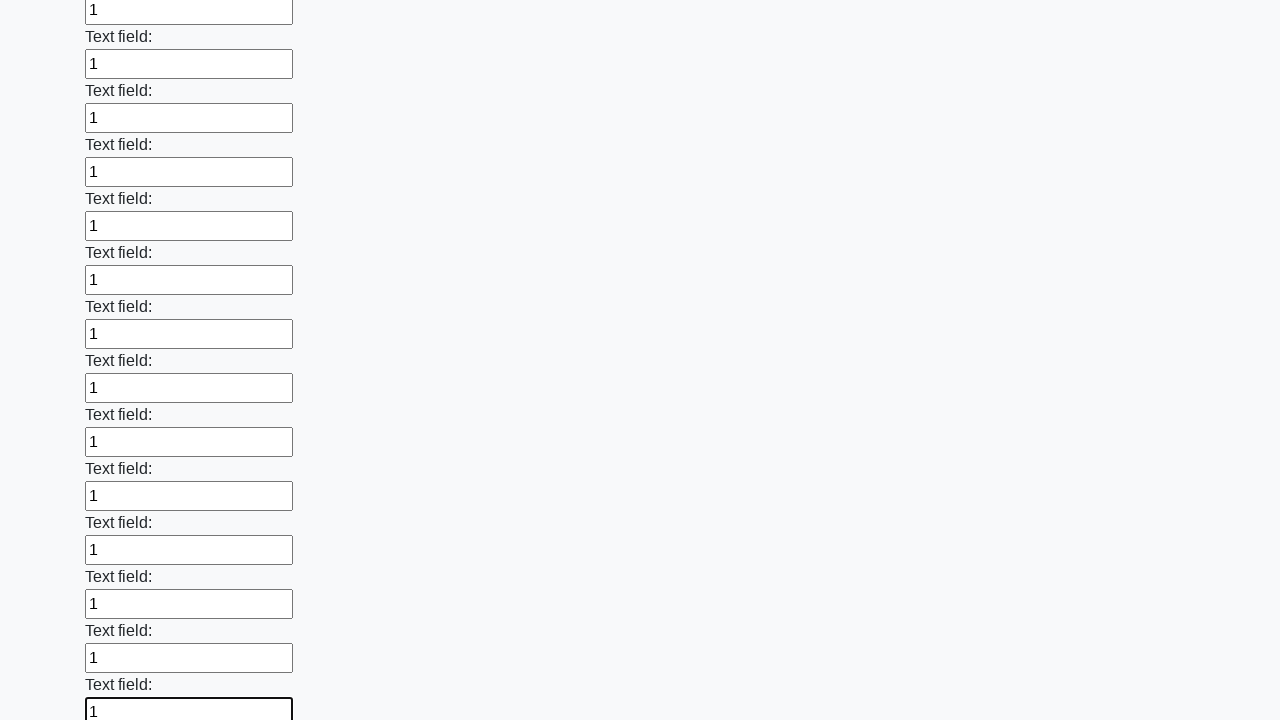

Filled text input field 54 of 100 with '1' on input[type="text"] >> nth=53
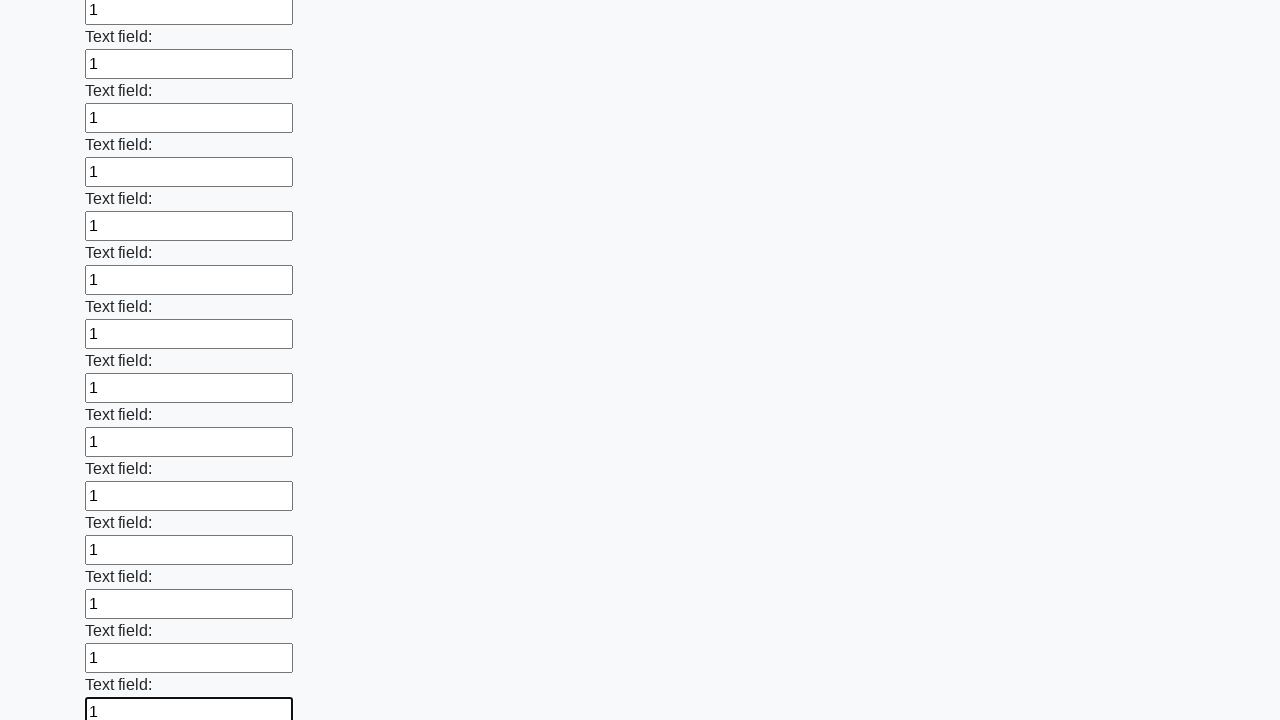

Filled text input field 55 of 100 with '1' on input[type="text"] >> nth=54
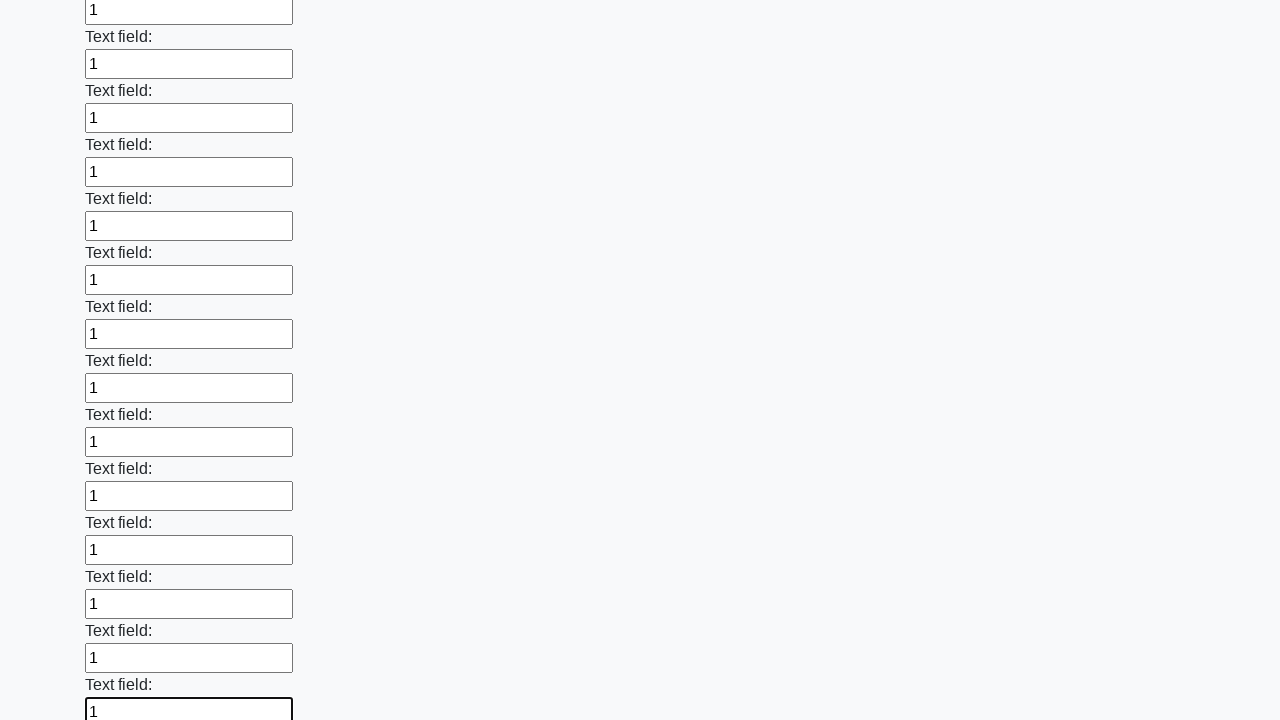

Filled text input field 56 of 100 with '1' on input[type="text"] >> nth=55
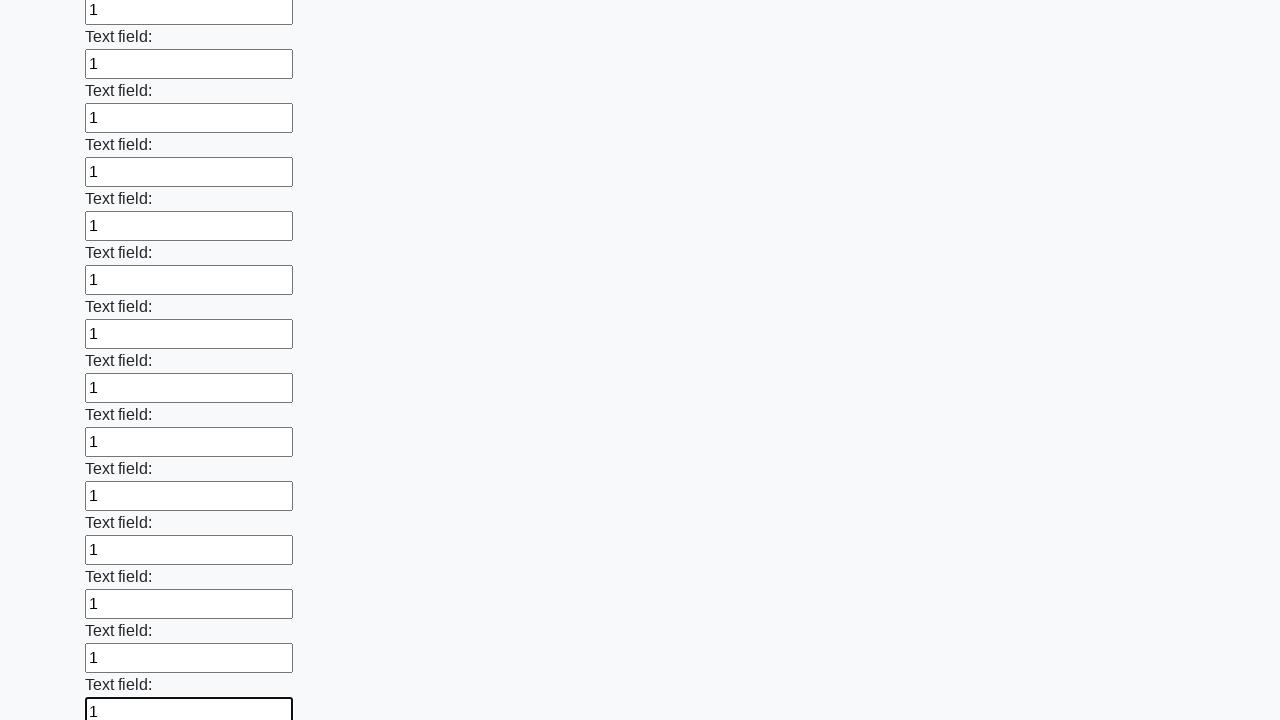

Filled text input field 57 of 100 with '1' on input[type="text"] >> nth=56
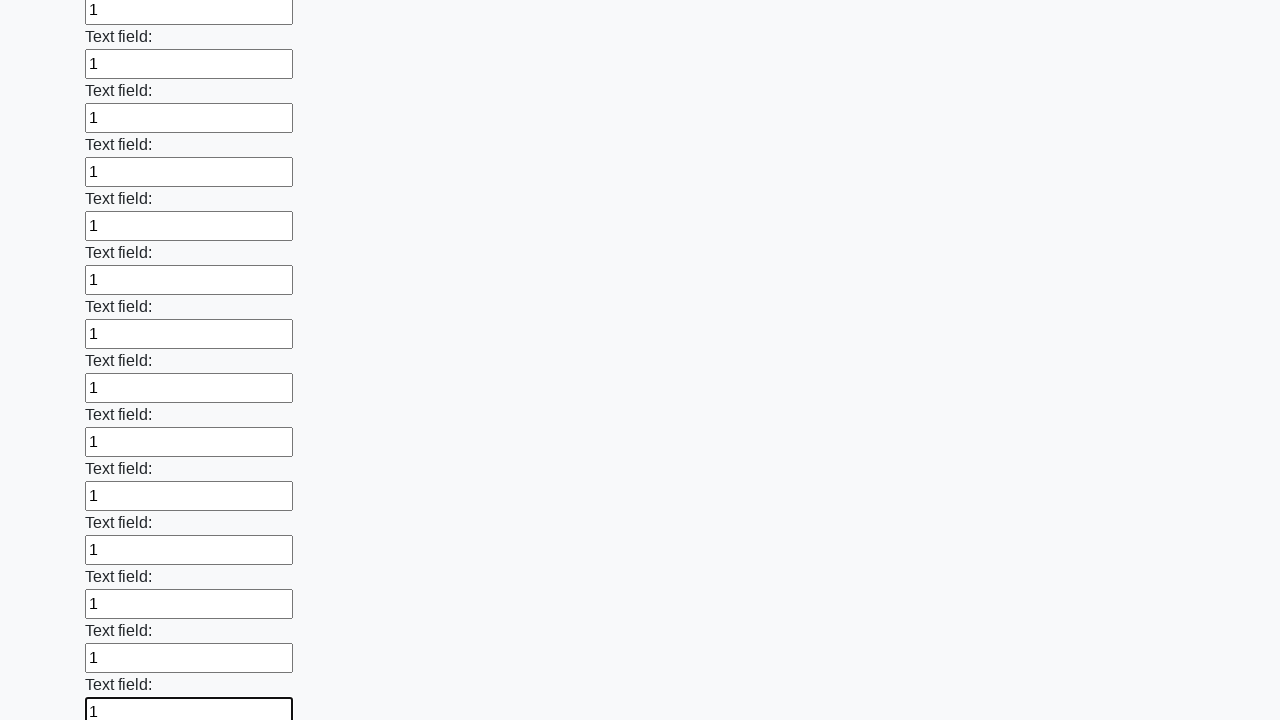

Filled text input field 58 of 100 with '1' on input[type="text"] >> nth=57
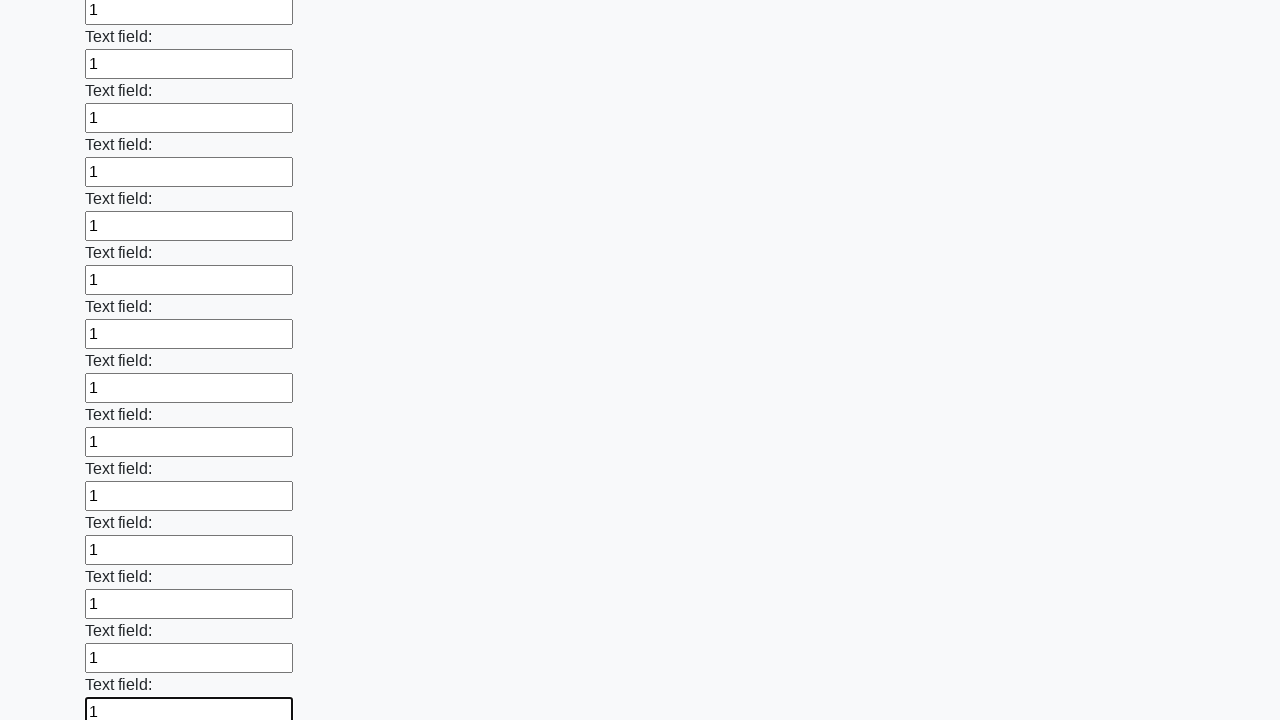

Filled text input field 59 of 100 with '1' on input[type="text"] >> nth=58
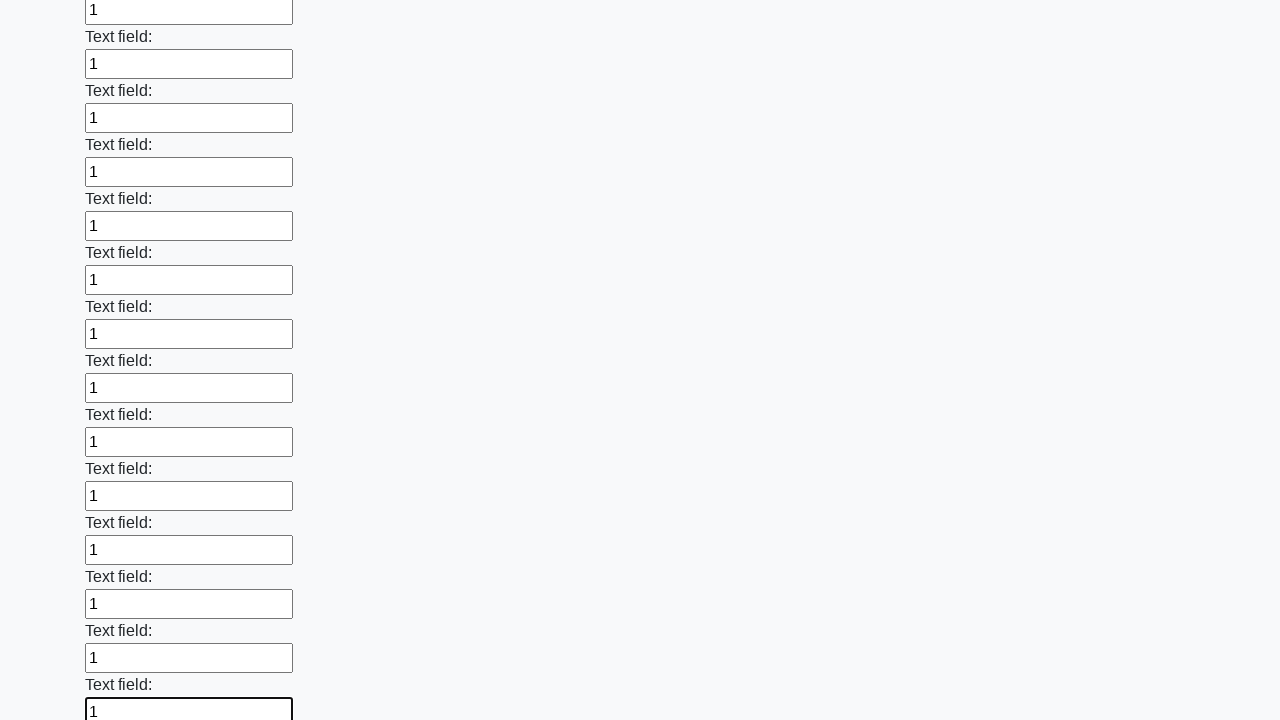

Filled text input field 60 of 100 with '1' on input[type="text"] >> nth=59
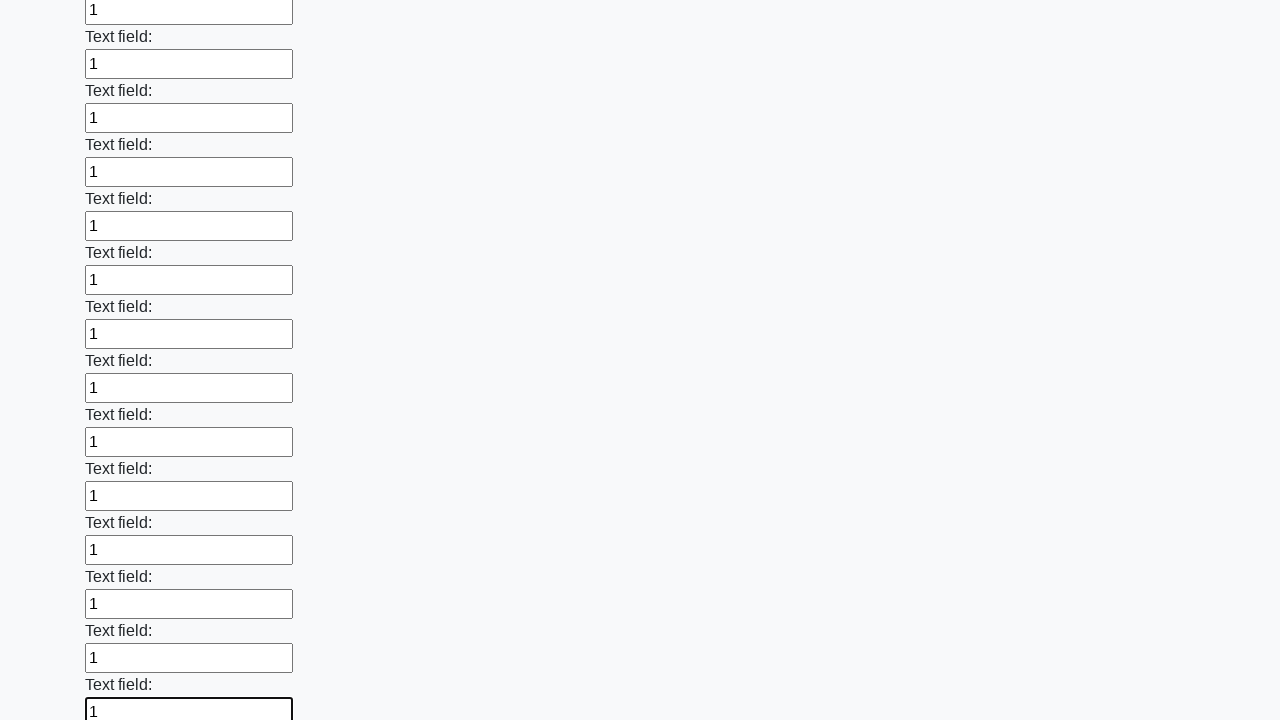

Filled text input field 61 of 100 with '1' on input[type="text"] >> nth=60
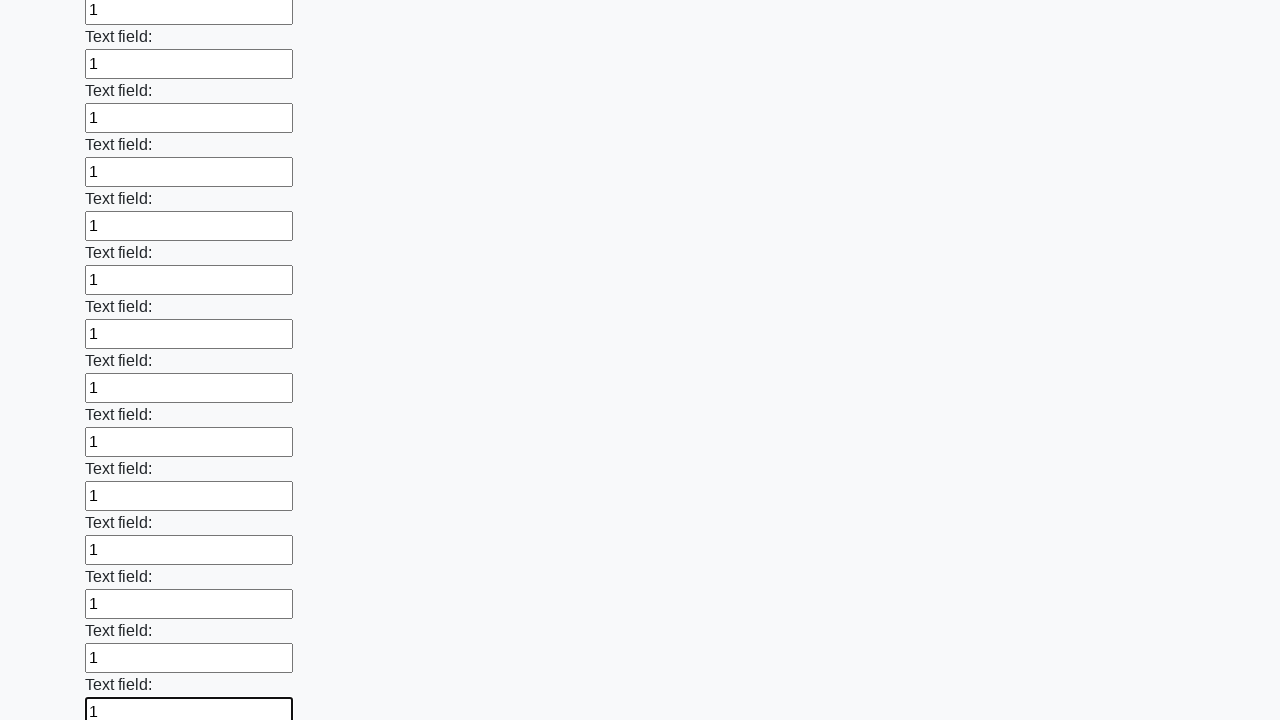

Filled text input field 62 of 100 with '1' on input[type="text"] >> nth=61
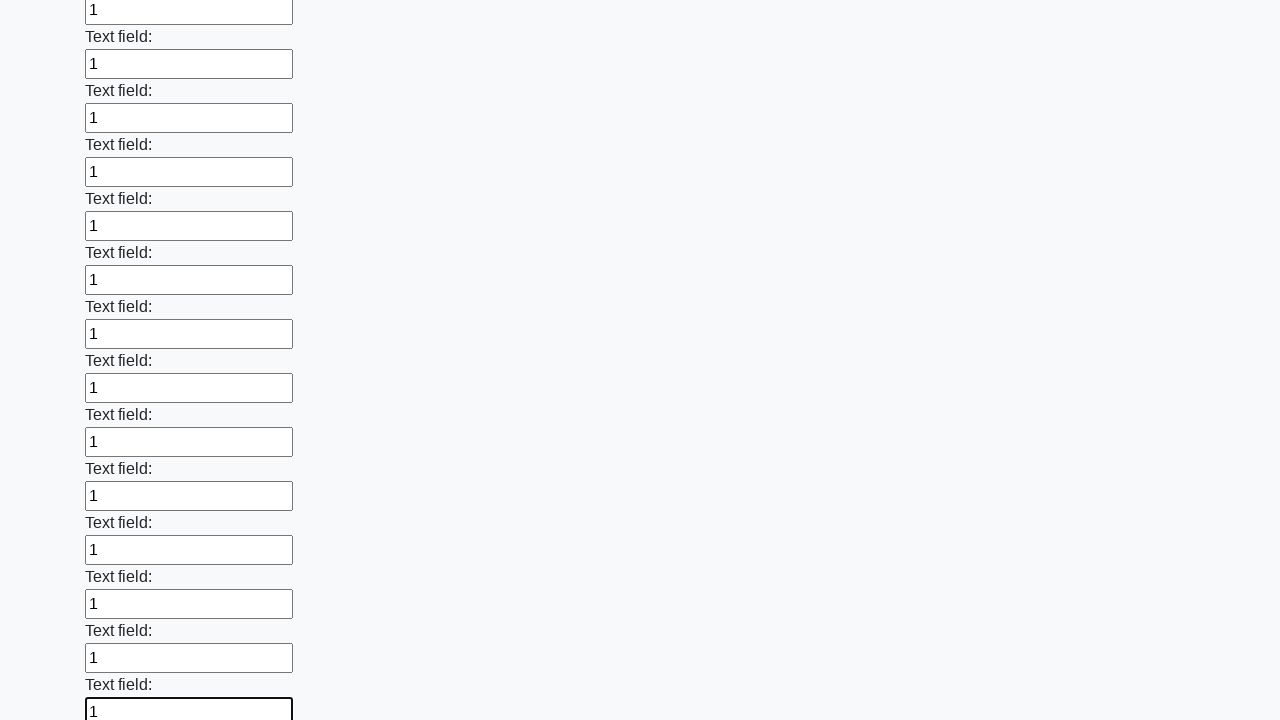

Filled text input field 63 of 100 with '1' on input[type="text"] >> nth=62
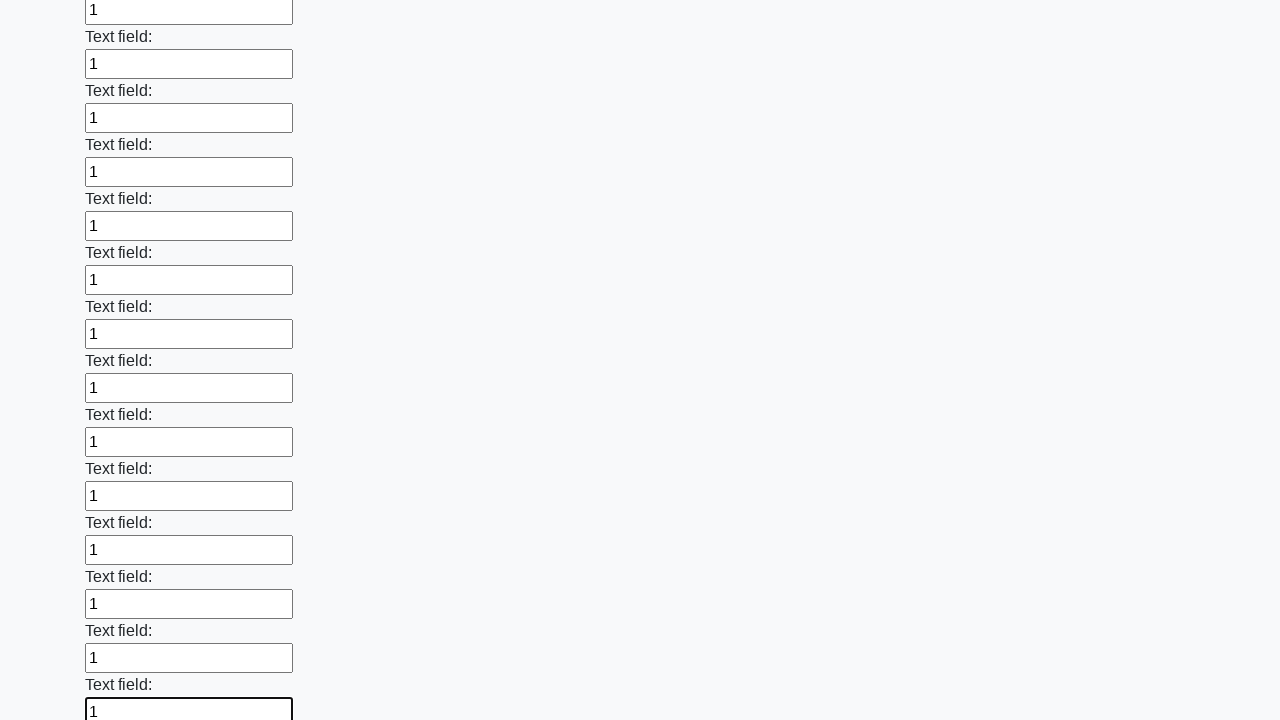

Filled text input field 64 of 100 with '1' on input[type="text"] >> nth=63
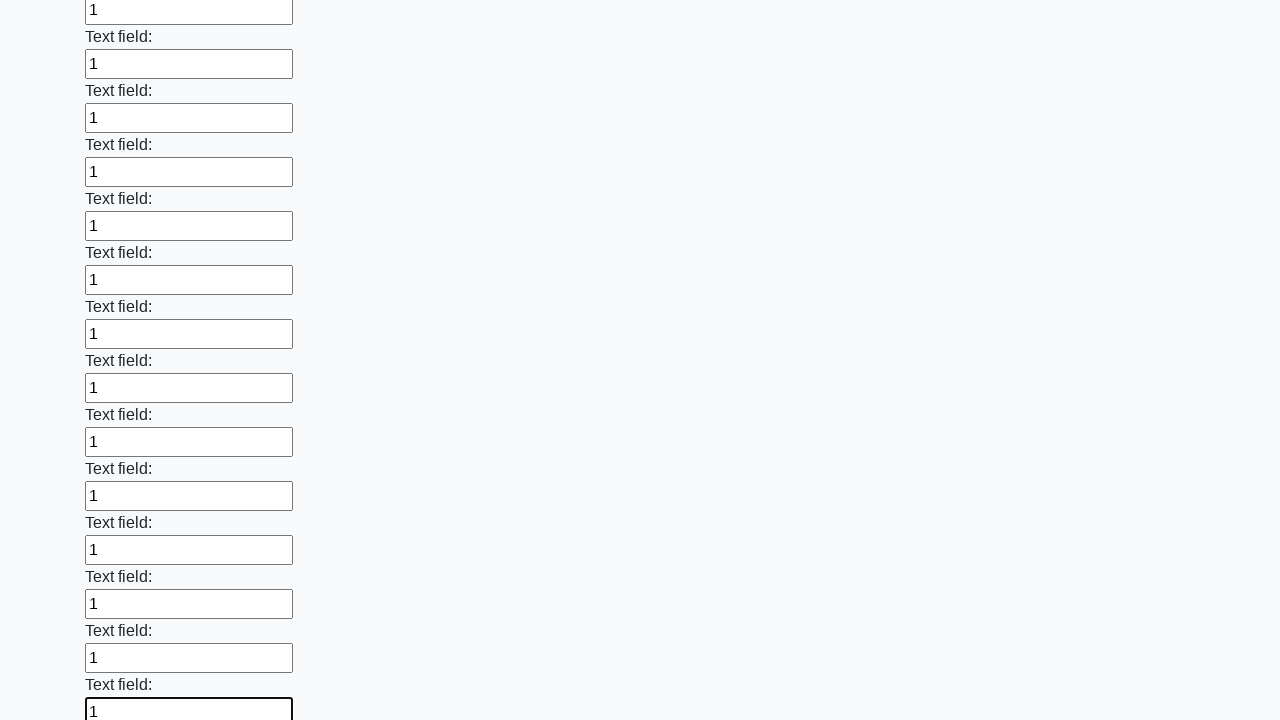

Filled text input field 65 of 100 with '1' on input[type="text"] >> nth=64
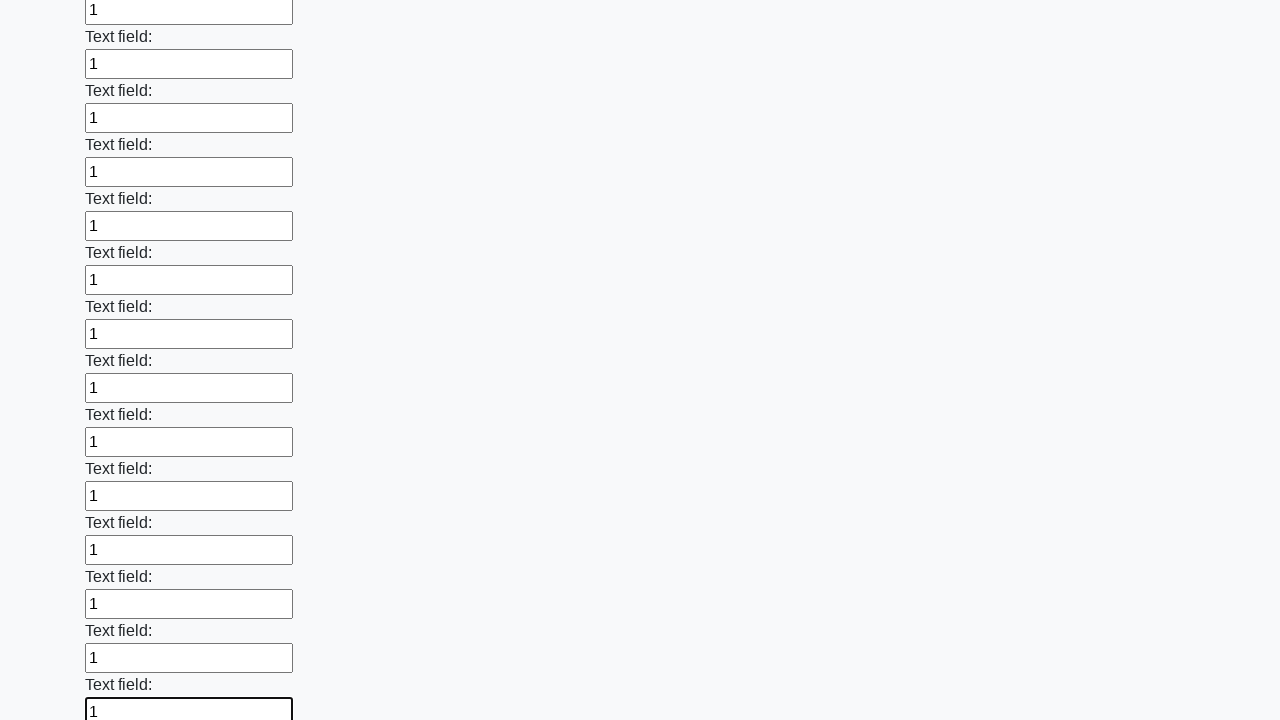

Filled text input field 66 of 100 with '1' on input[type="text"] >> nth=65
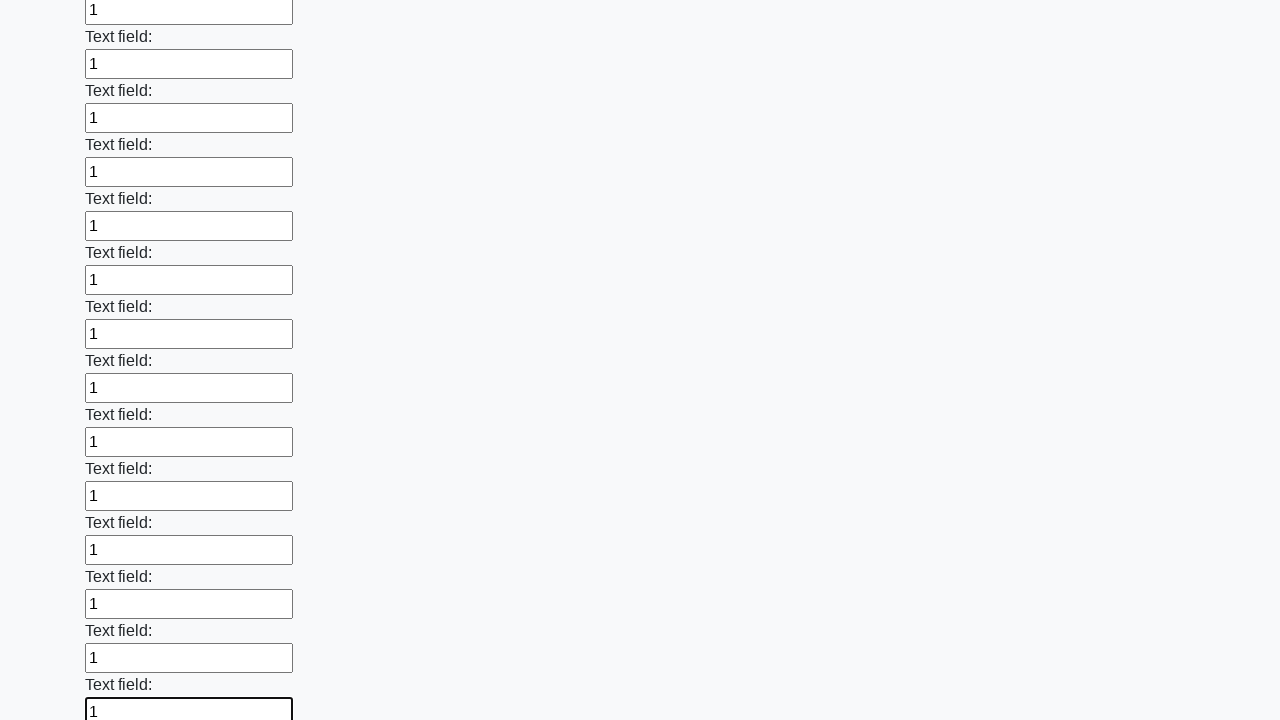

Filled text input field 67 of 100 with '1' on input[type="text"] >> nth=66
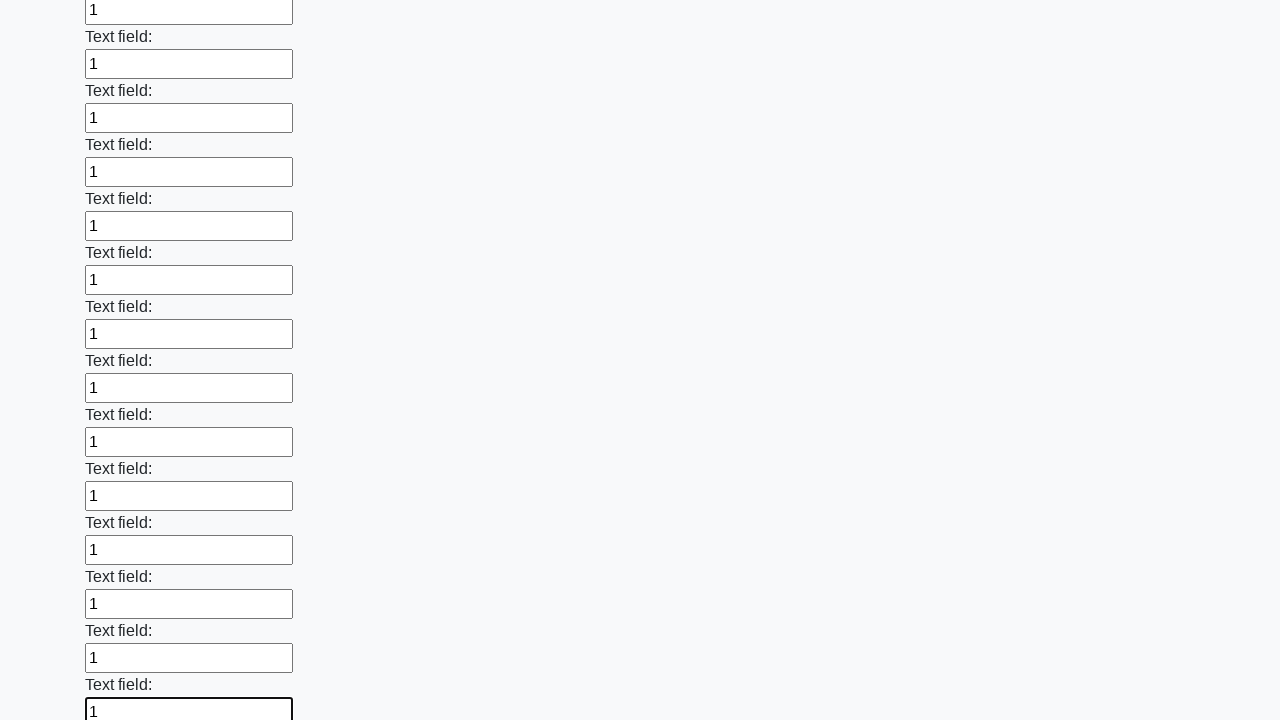

Filled text input field 68 of 100 with '1' on input[type="text"] >> nth=67
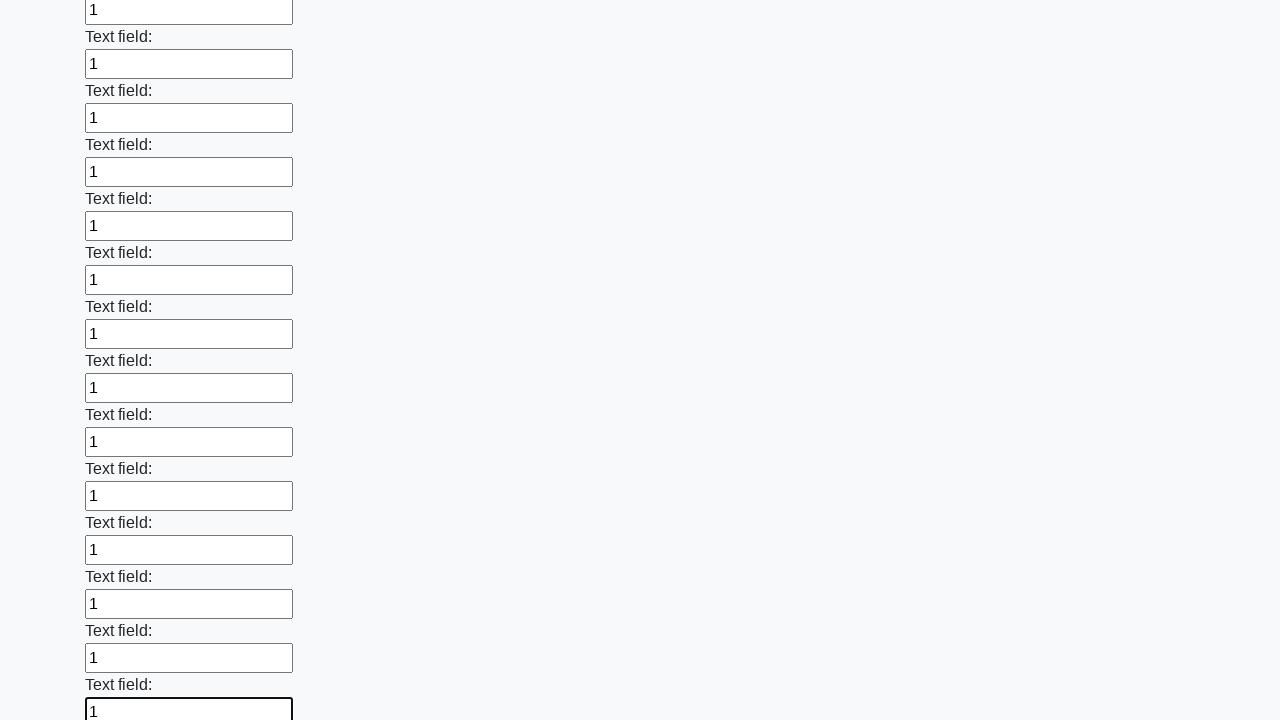

Filled text input field 69 of 100 with '1' on input[type="text"] >> nth=68
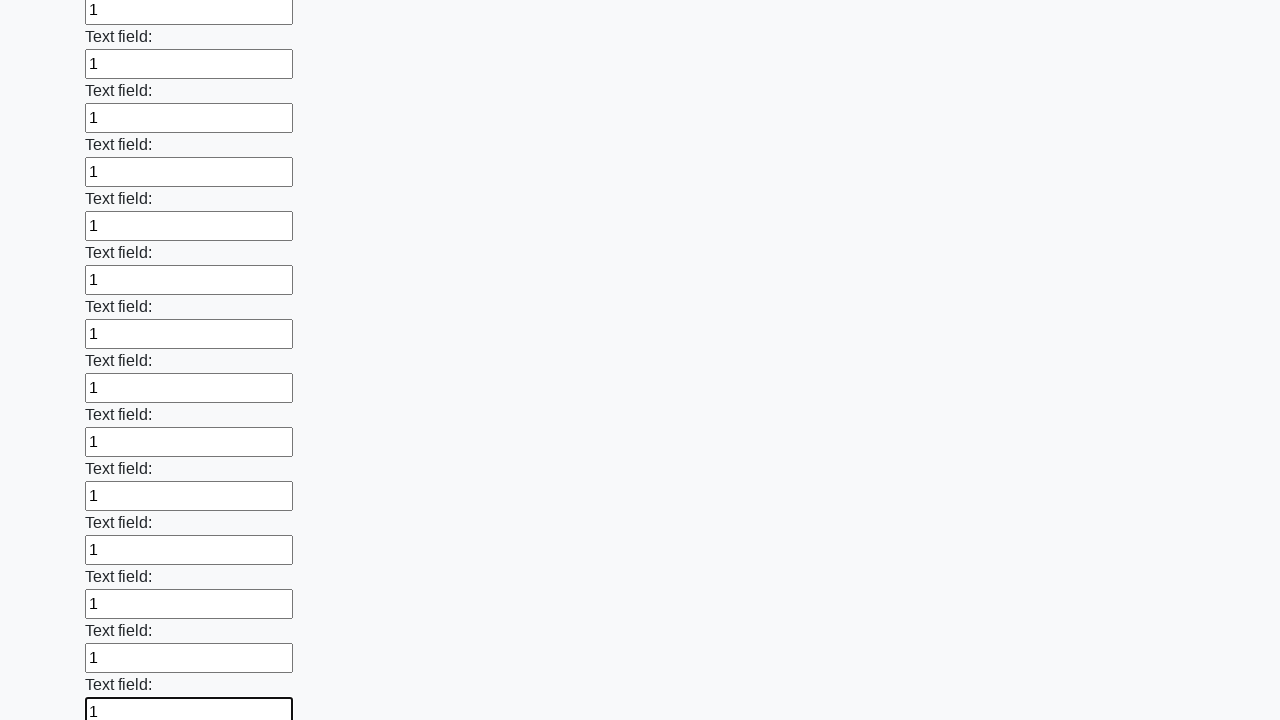

Filled text input field 70 of 100 with '1' on input[type="text"] >> nth=69
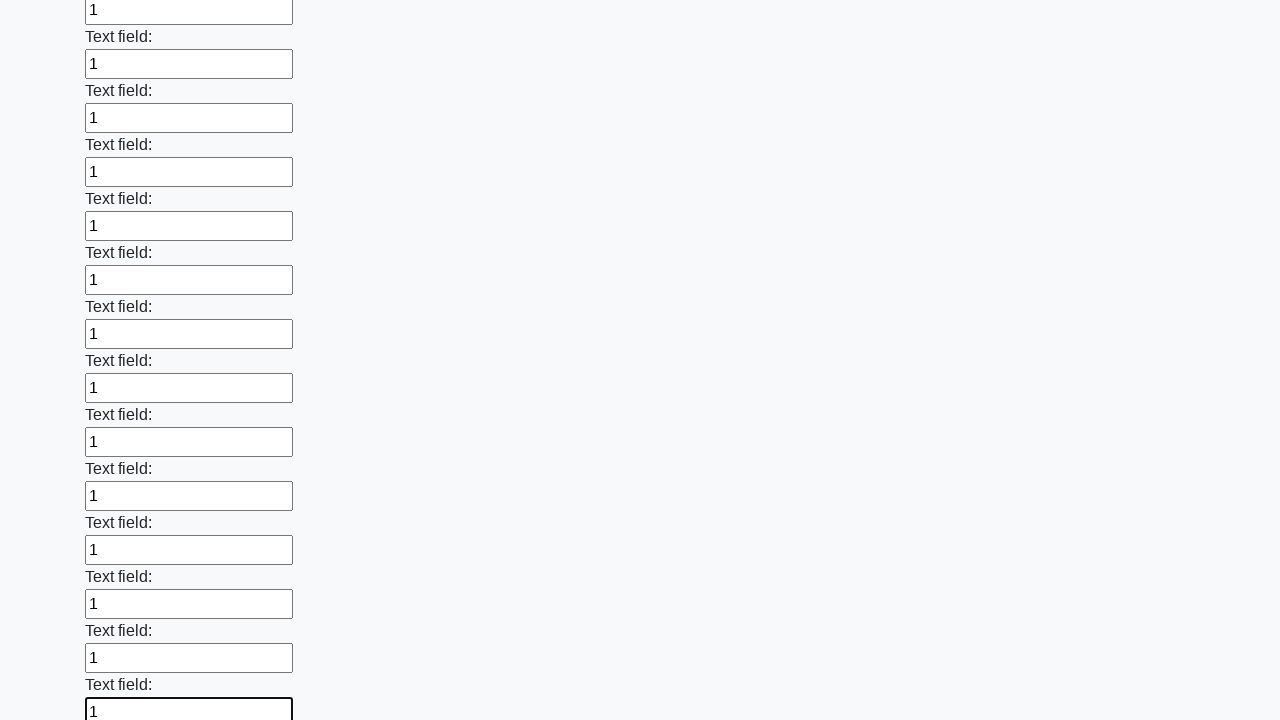

Filled text input field 71 of 100 with '1' on input[type="text"] >> nth=70
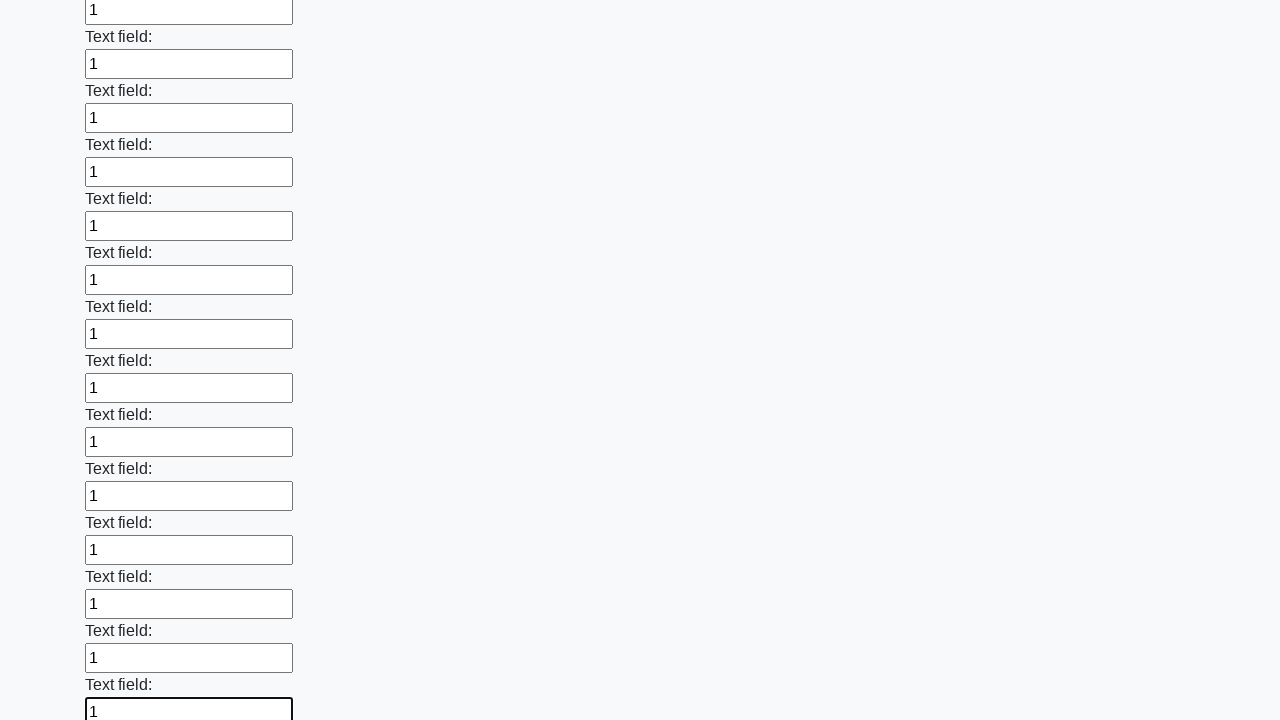

Filled text input field 72 of 100 with '1' on input[type="text"] >> nth=71
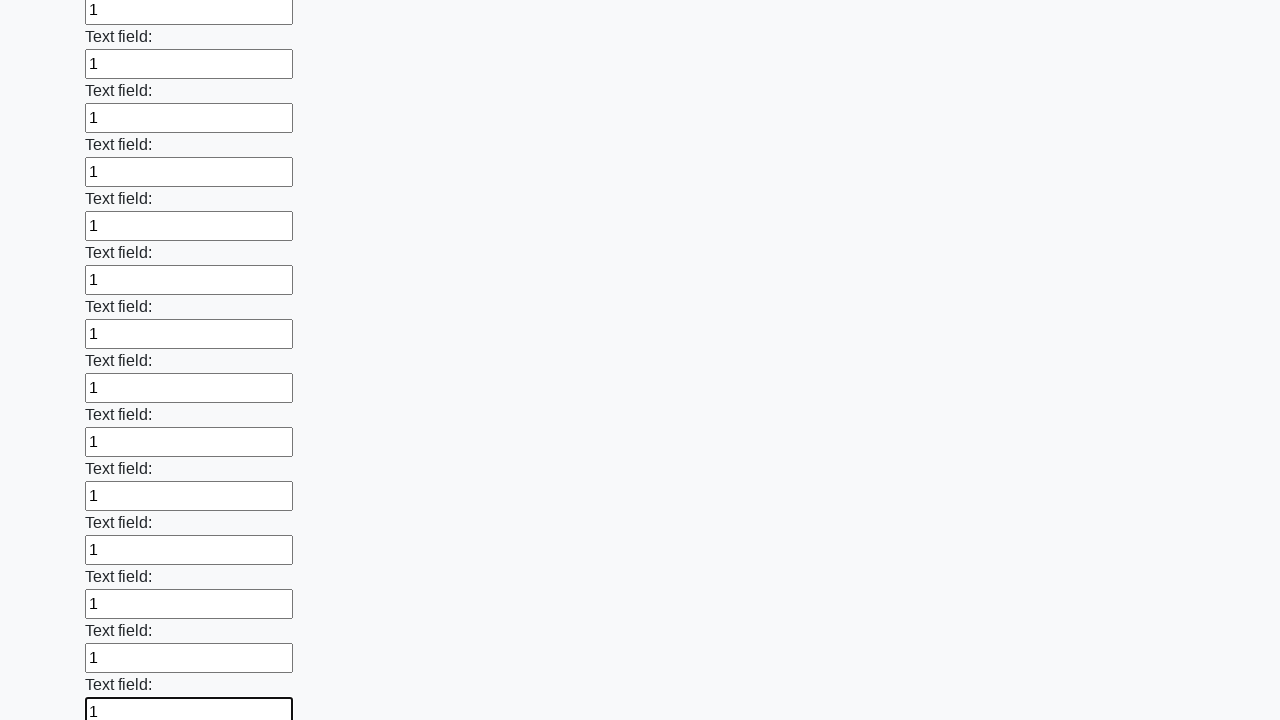

Filled text input field 73 of 100 with '1' on input[type="text"] >> nth=72
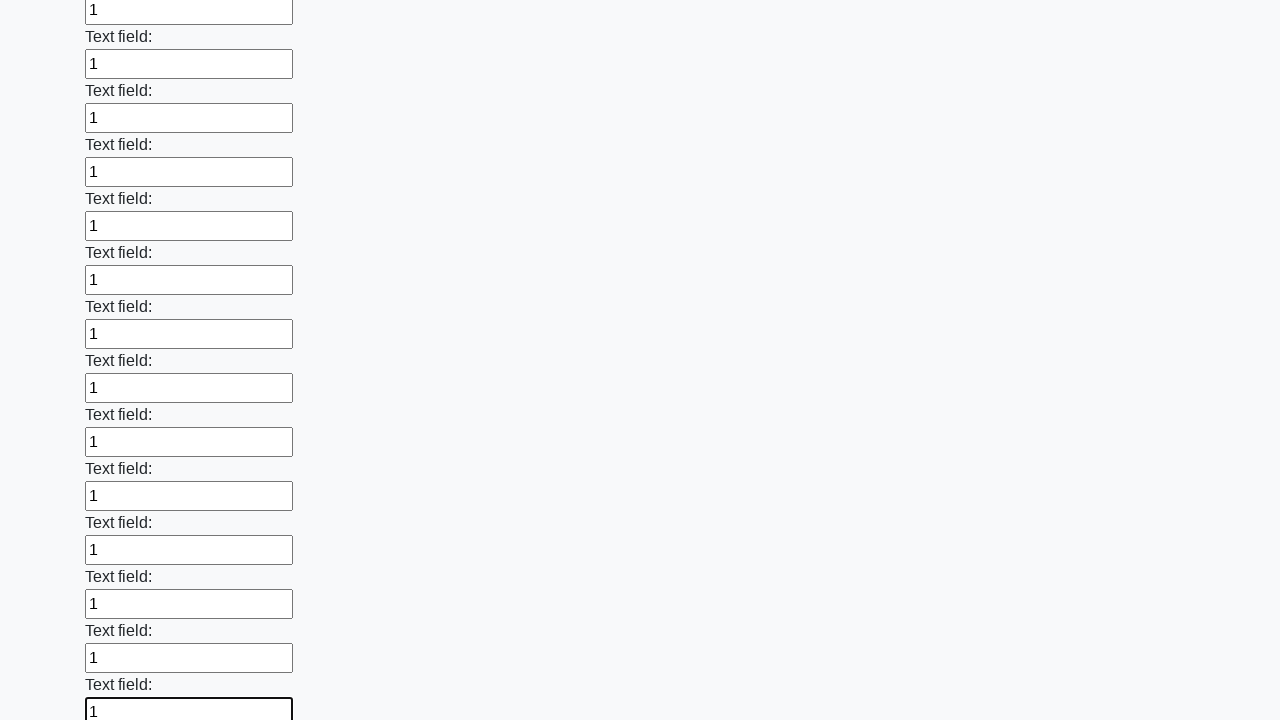

Filled text input field 74 of 100 with '1' on input[type="text"] >> nth=73
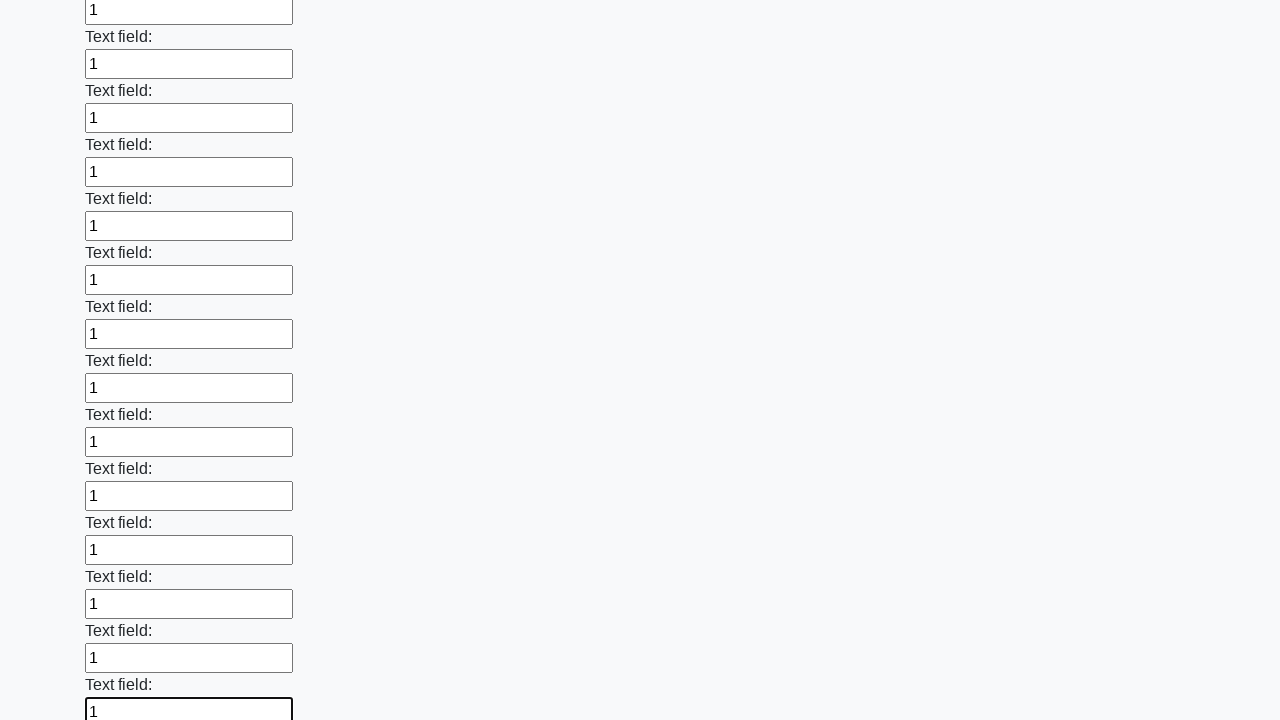

Filled text input field 75 of 100 with '1' on input[type="text"] >> nth=74
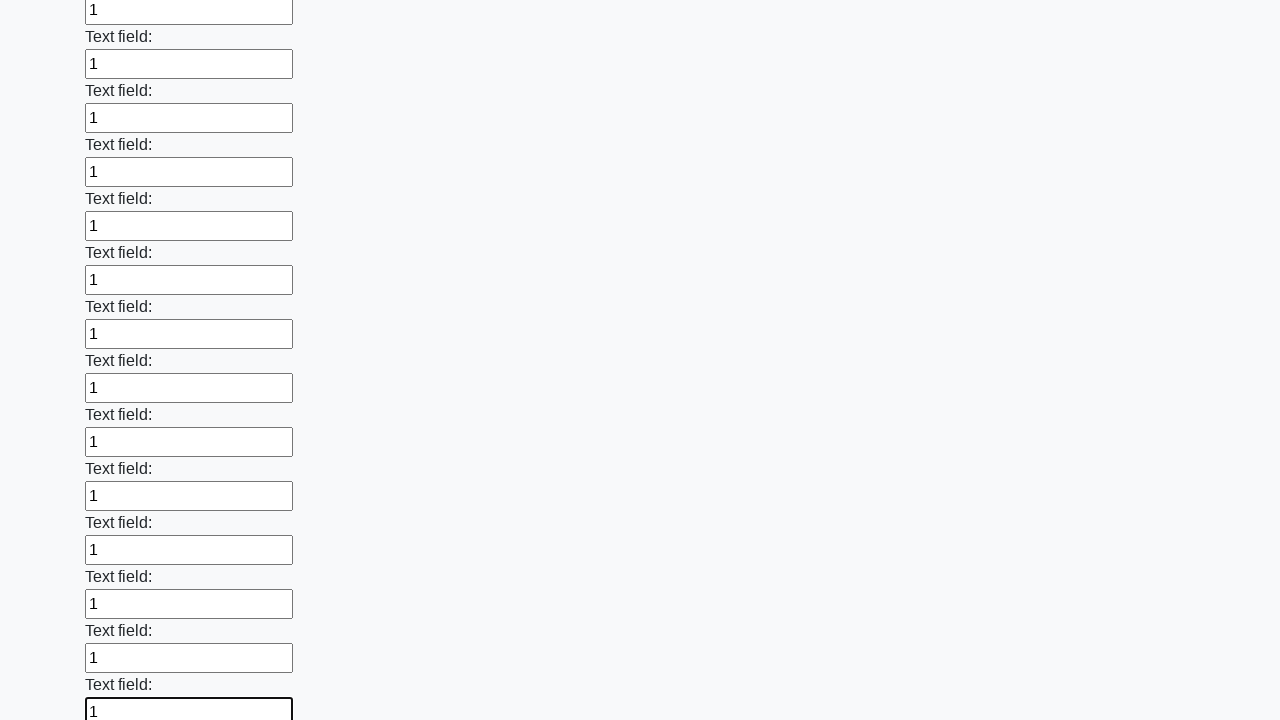

Filled text input field 76 of 100 with '1' on input[type="text"] >> nth=75
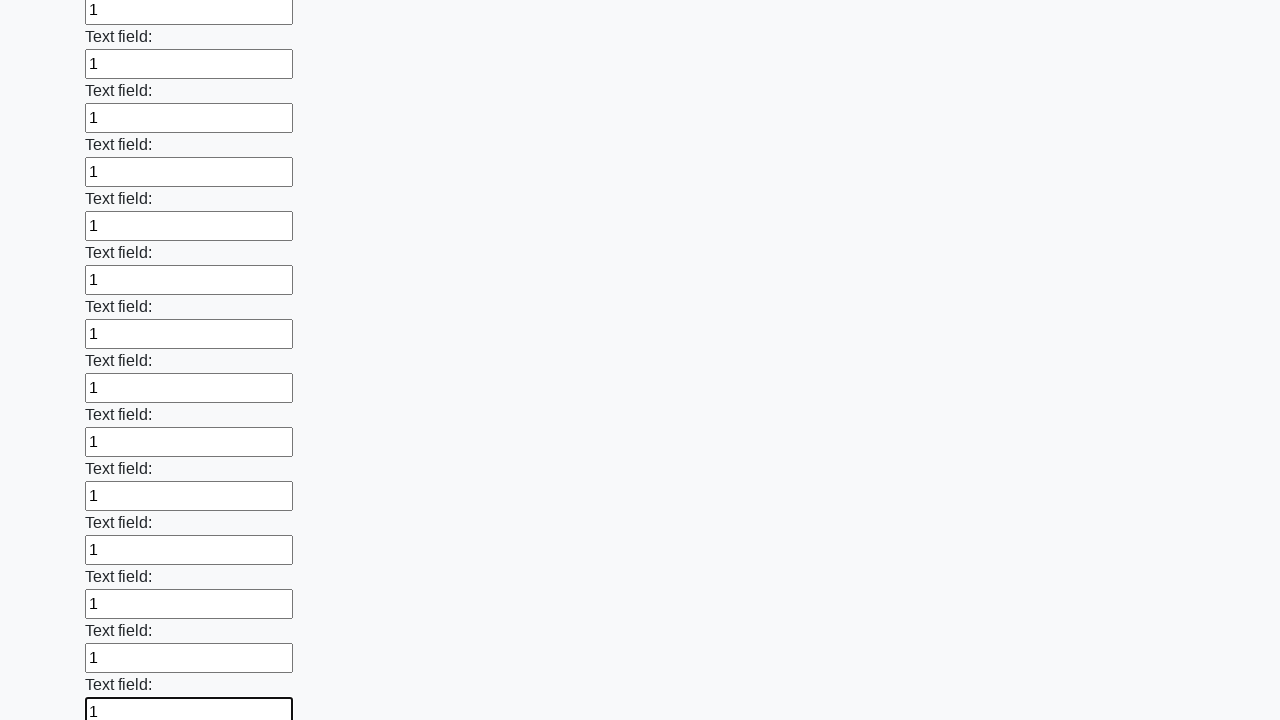

Filled text input field 77 of 100 with '1' on input[type="text"] >> nth=76
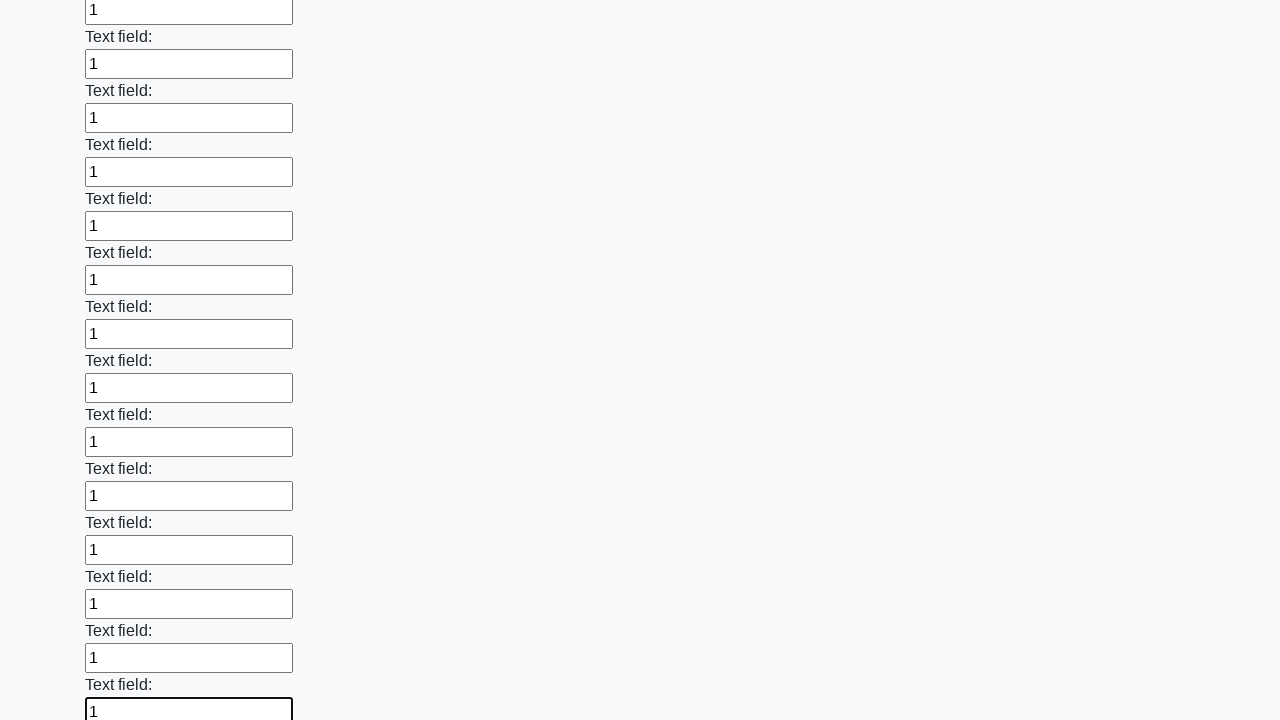

Filled text input field 78 of 100 with '1' on input[type="text"] >> nth=77
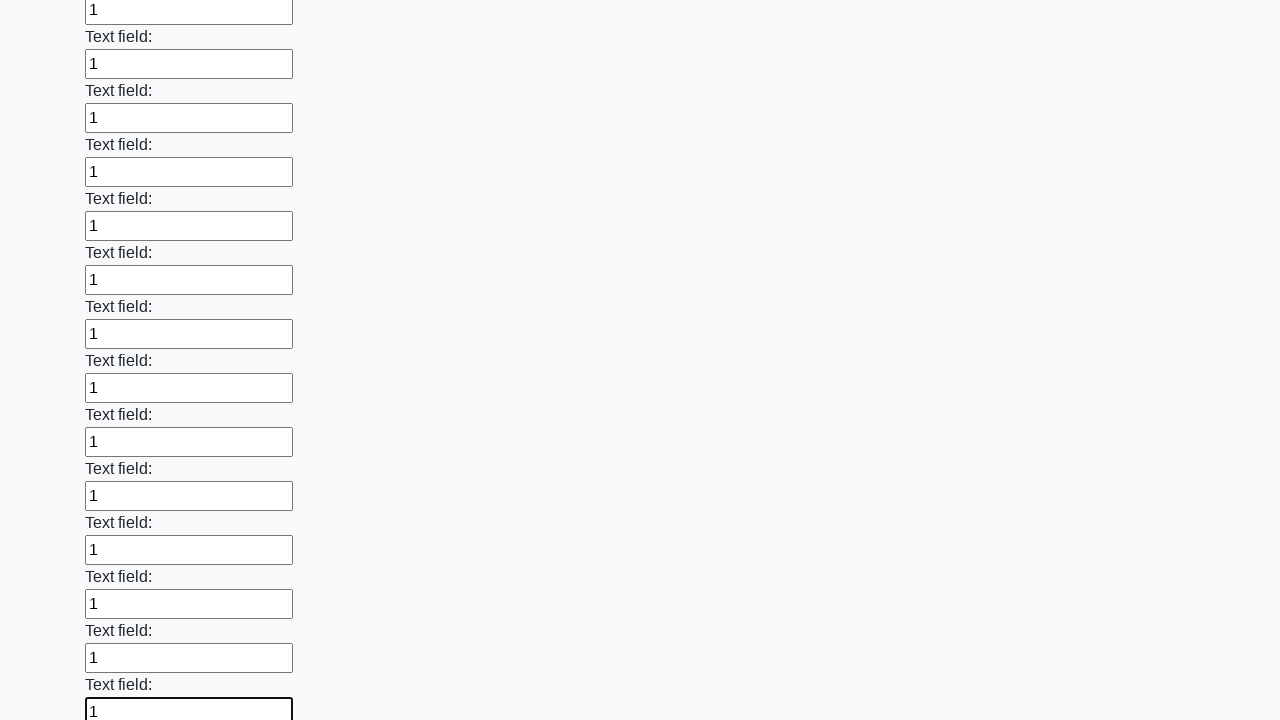

Filled text input field 79 of 100 with '1' on input[type="text"] >> nth=78
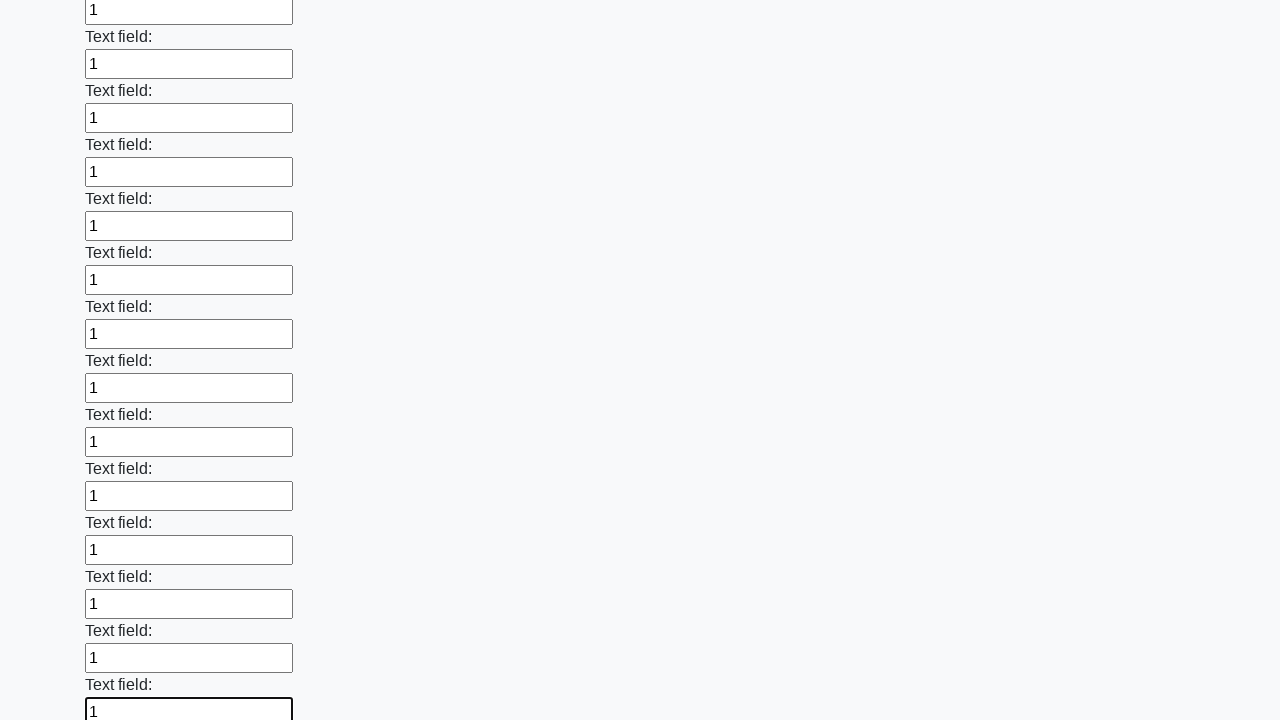

Filled text input field 80 of 100 with '1' on input[type="text"] >> nth=79
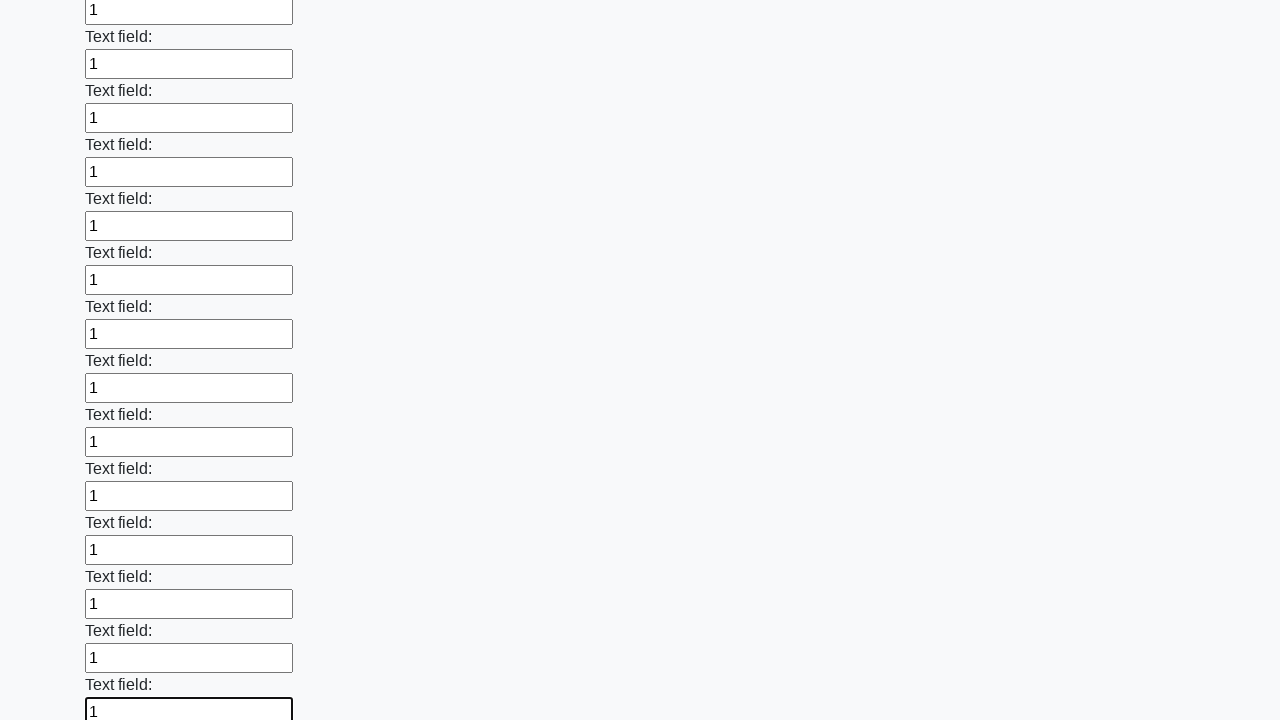

Filled text input field 81 of 100 with '1' on input[type="text"] >> nth=80
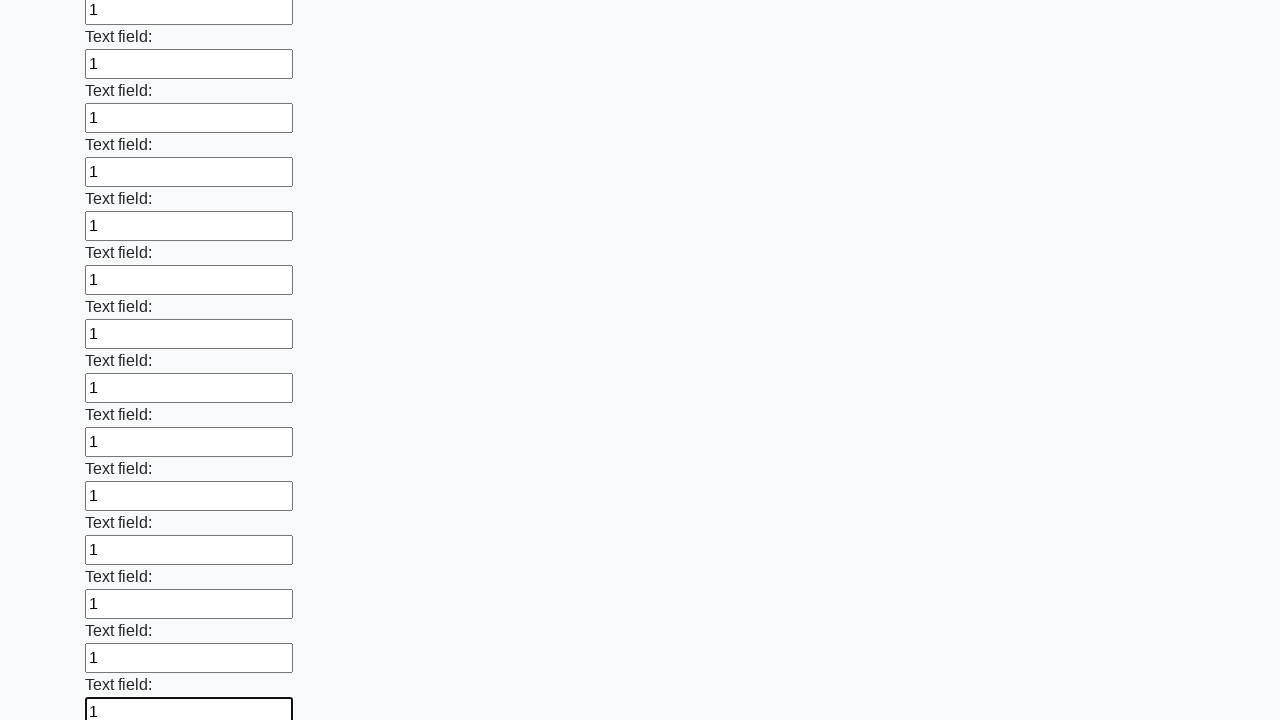

Filled text input field 82 of 100 with '1' on input[type="text"] >> nth=81
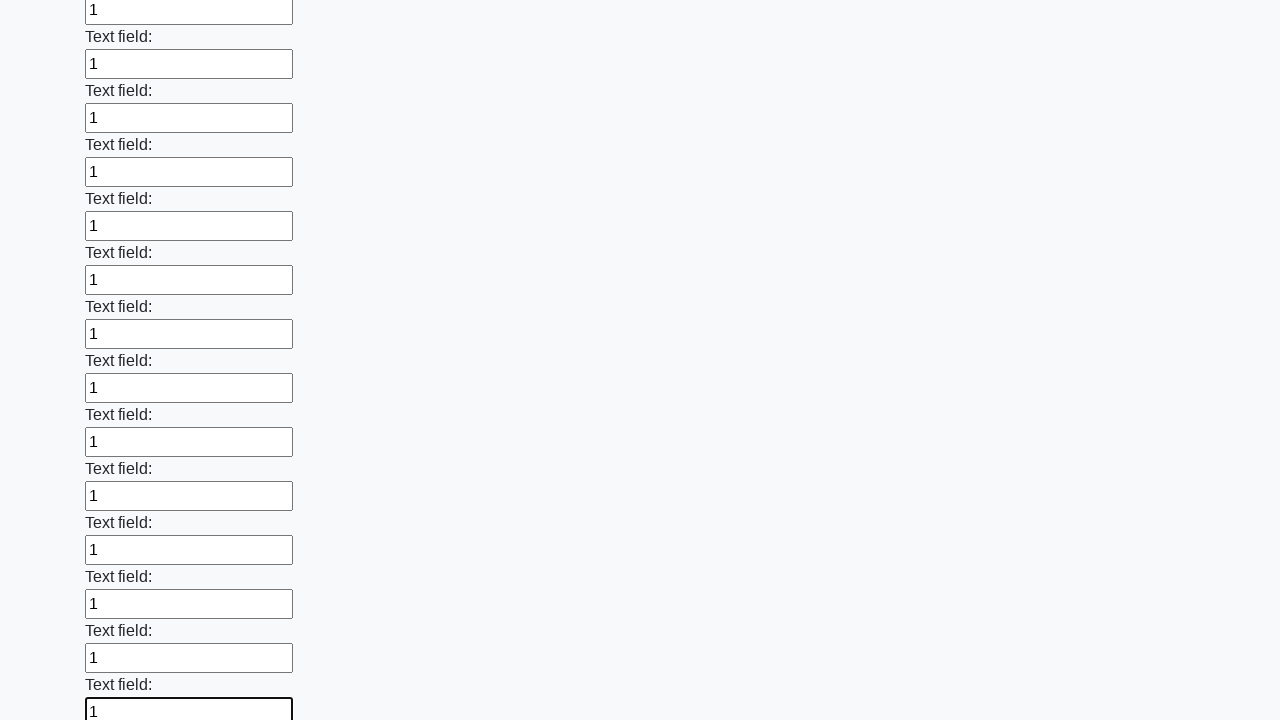

Filled text input field 83 of 100 with '1' on input[type="text"] >> nth=82
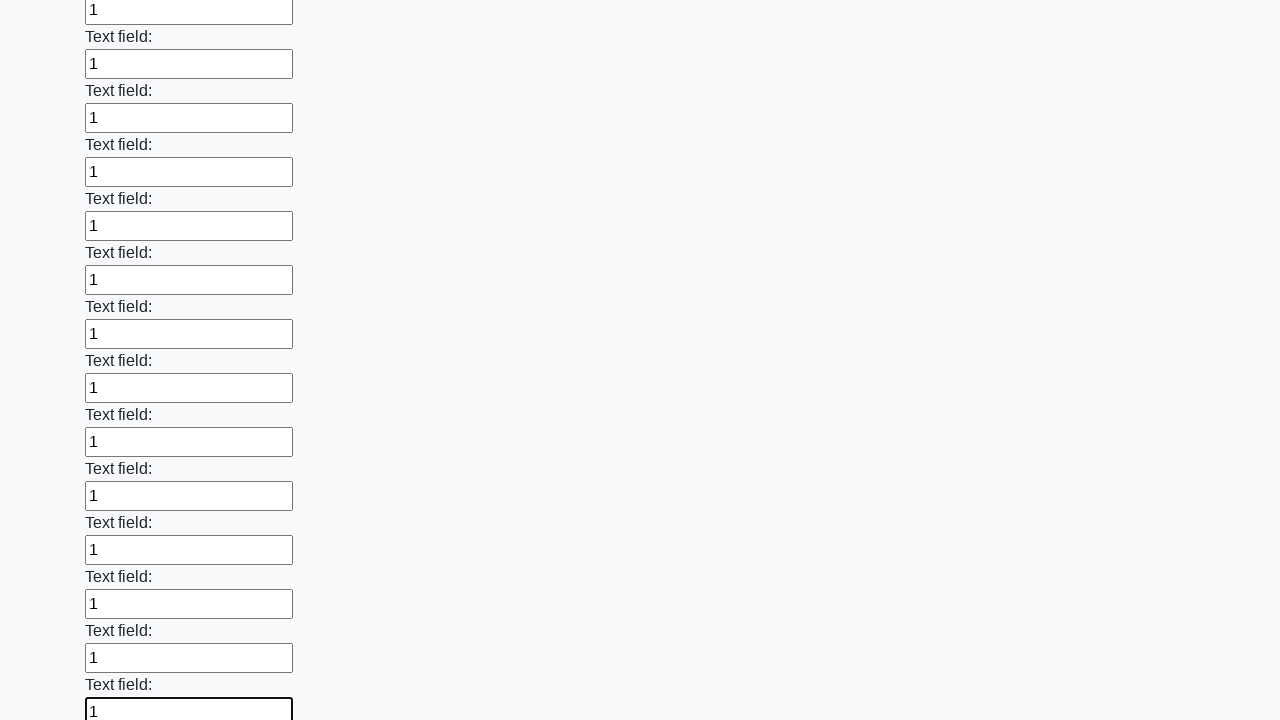

Filled text input field 84 of 100 with '1' on input[type="text"] >> nth=83
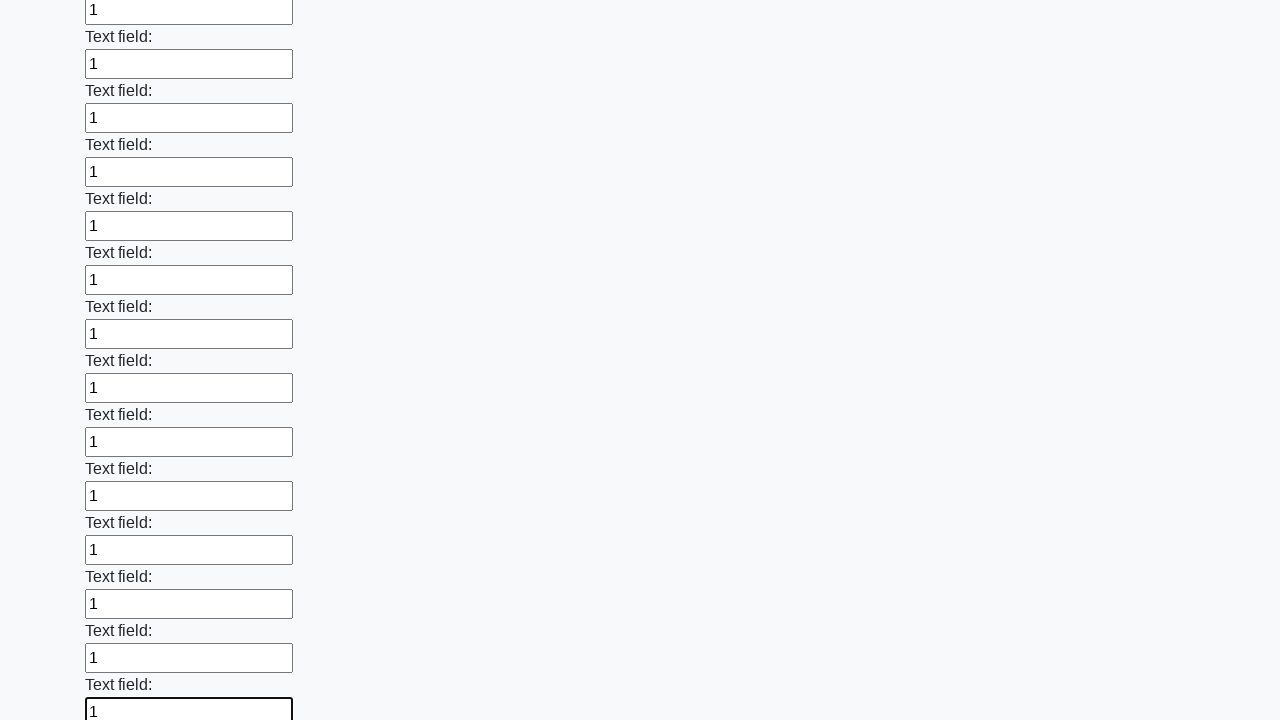

Filled text input field 85 of 100 with '1' on input[type="text"] >> nth=84
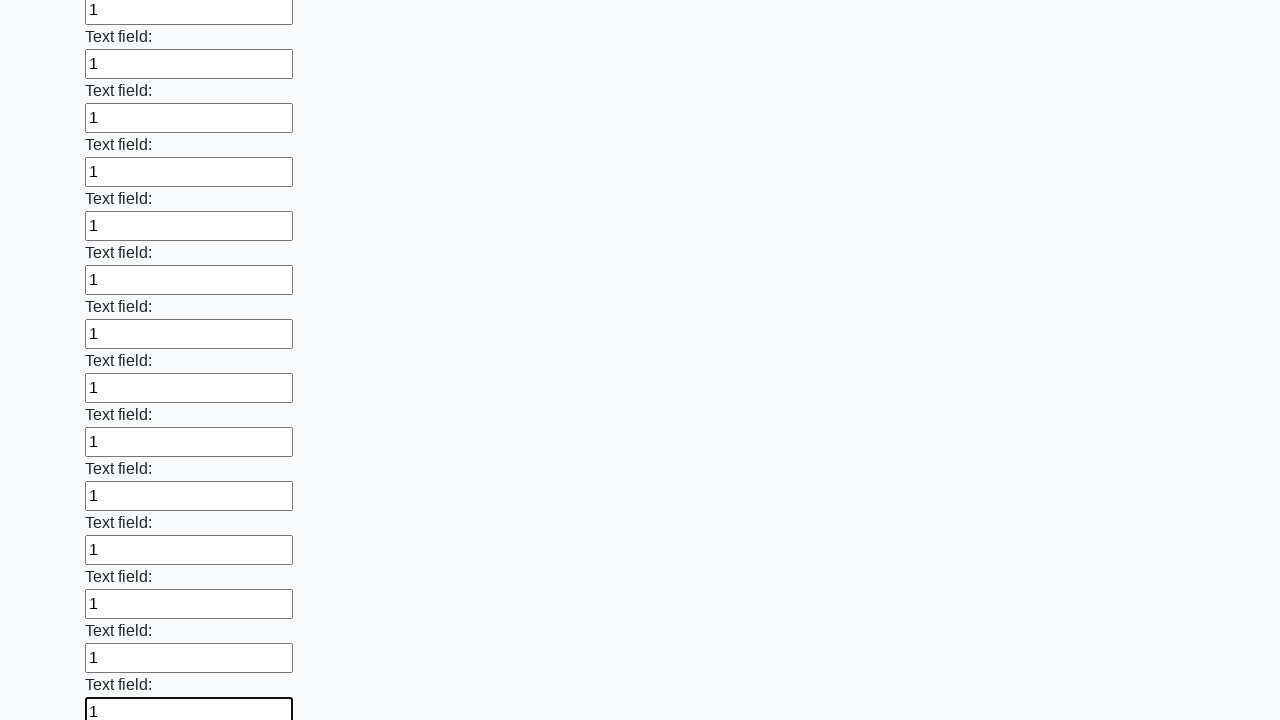

Filled text input field 86 of 100 with '1' on input[type="text"] >> nth=85
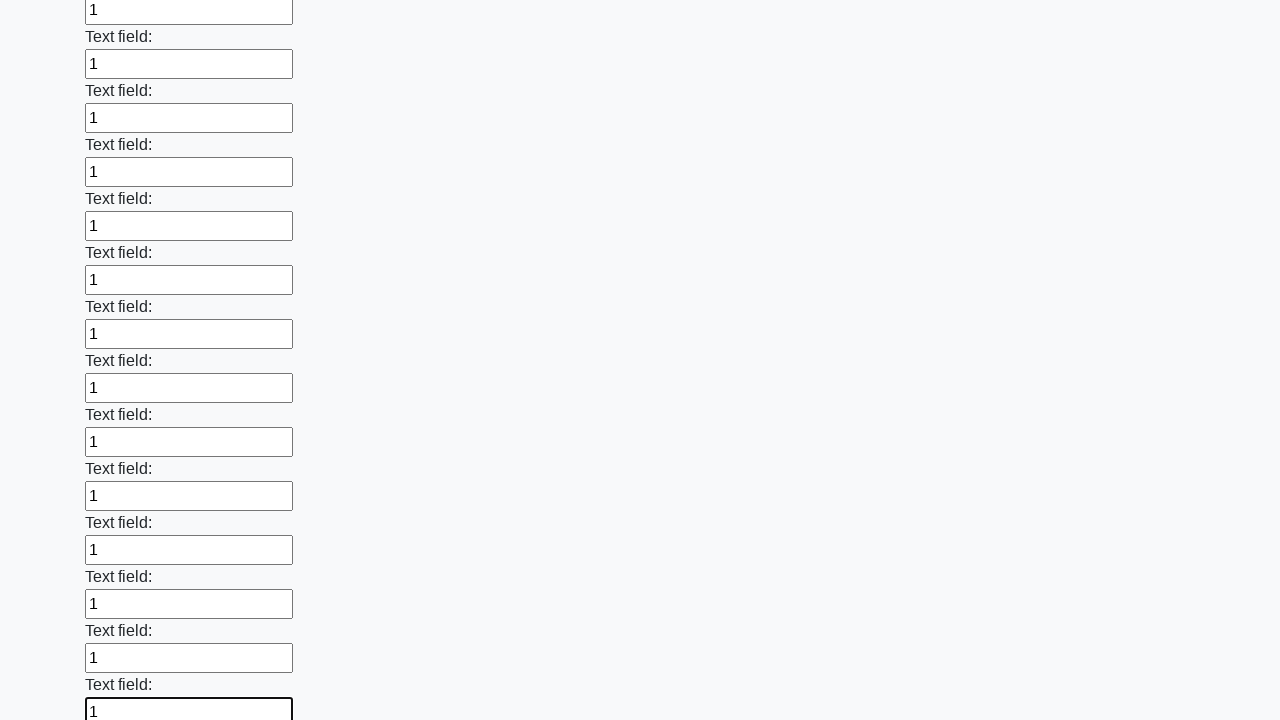

Filled text input field 87 of 100 with '1' on input[type="text"] >> nth=86
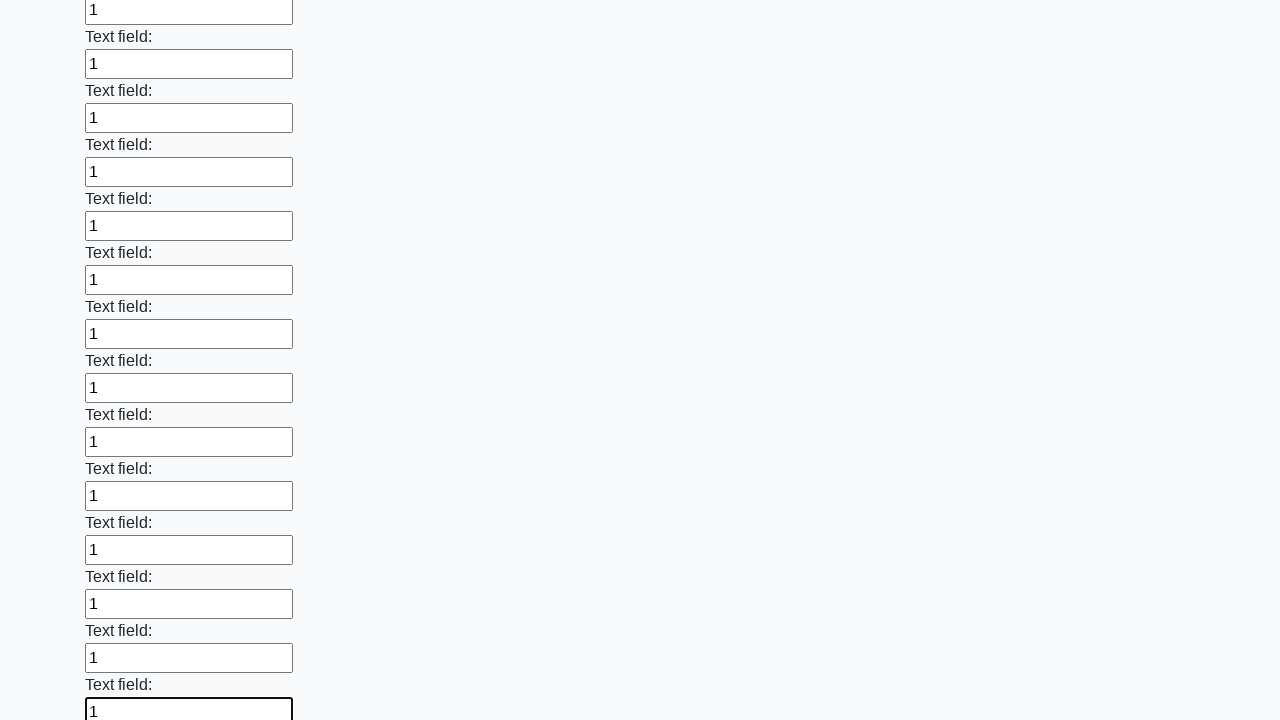

Filled text input field 88 of 100 with '1' on input[type="text"] >> nth=87
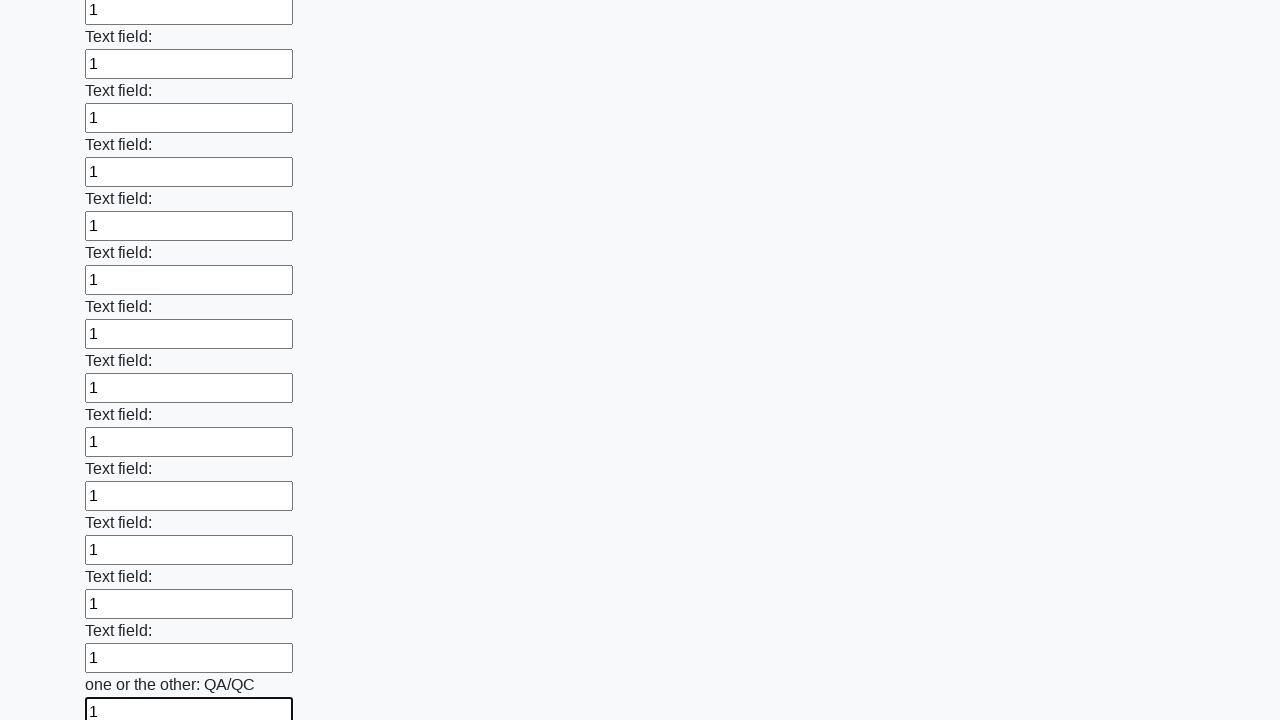

Filled text input field 89 of 100 with '1' on input[type="text"] >> nth=88
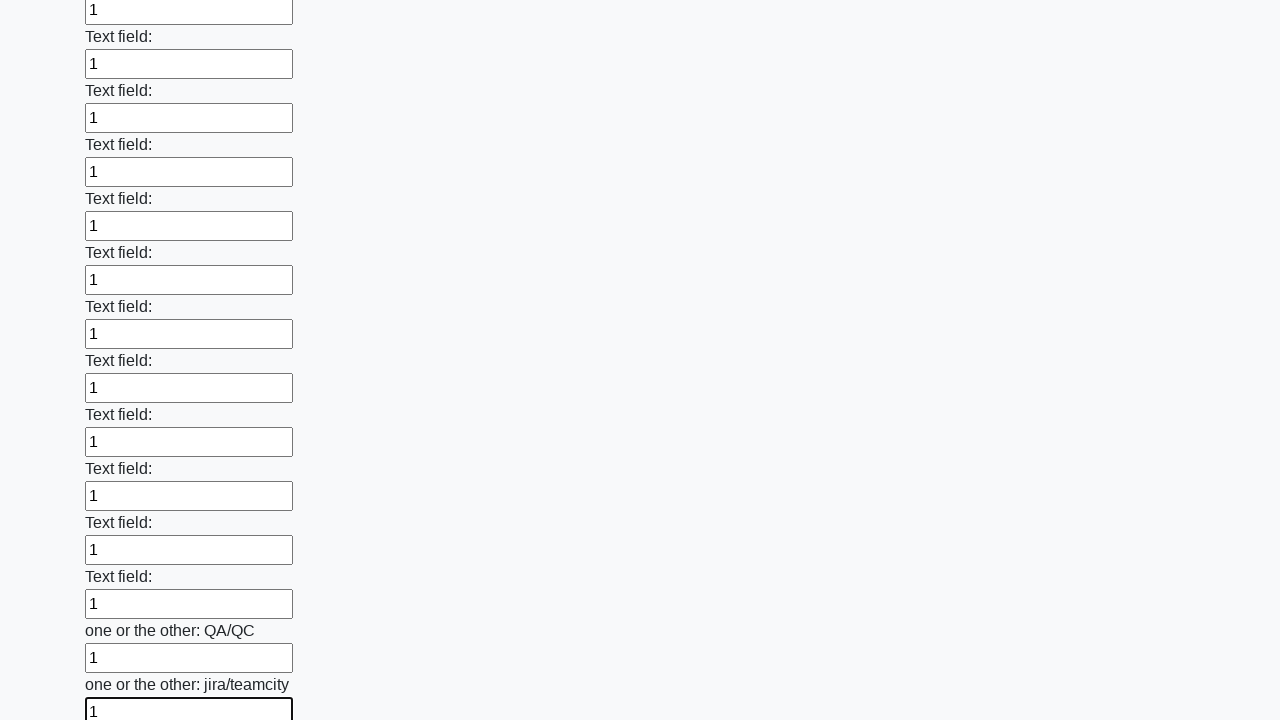

Filled text input field 90 of 100 with '1' on input[type="text"] >> nth=89
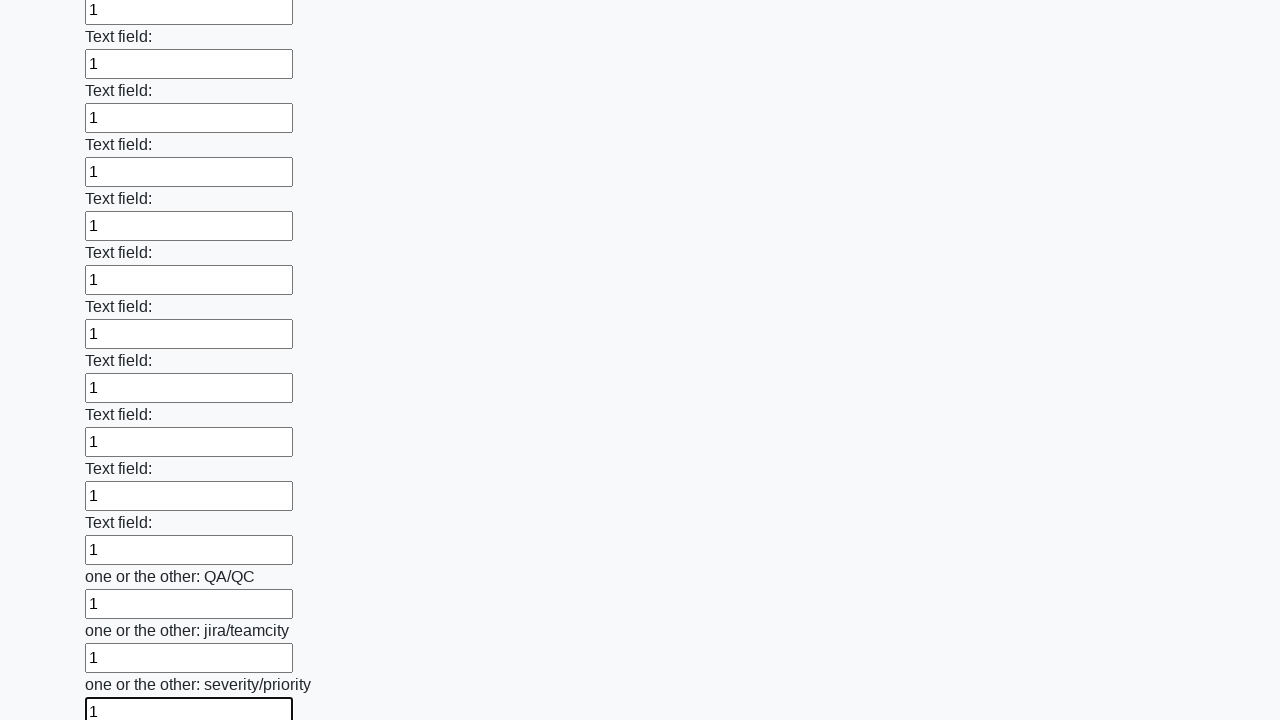

Filled text input field 91 of 100 with '1' on input[type="text"] >> nth=90
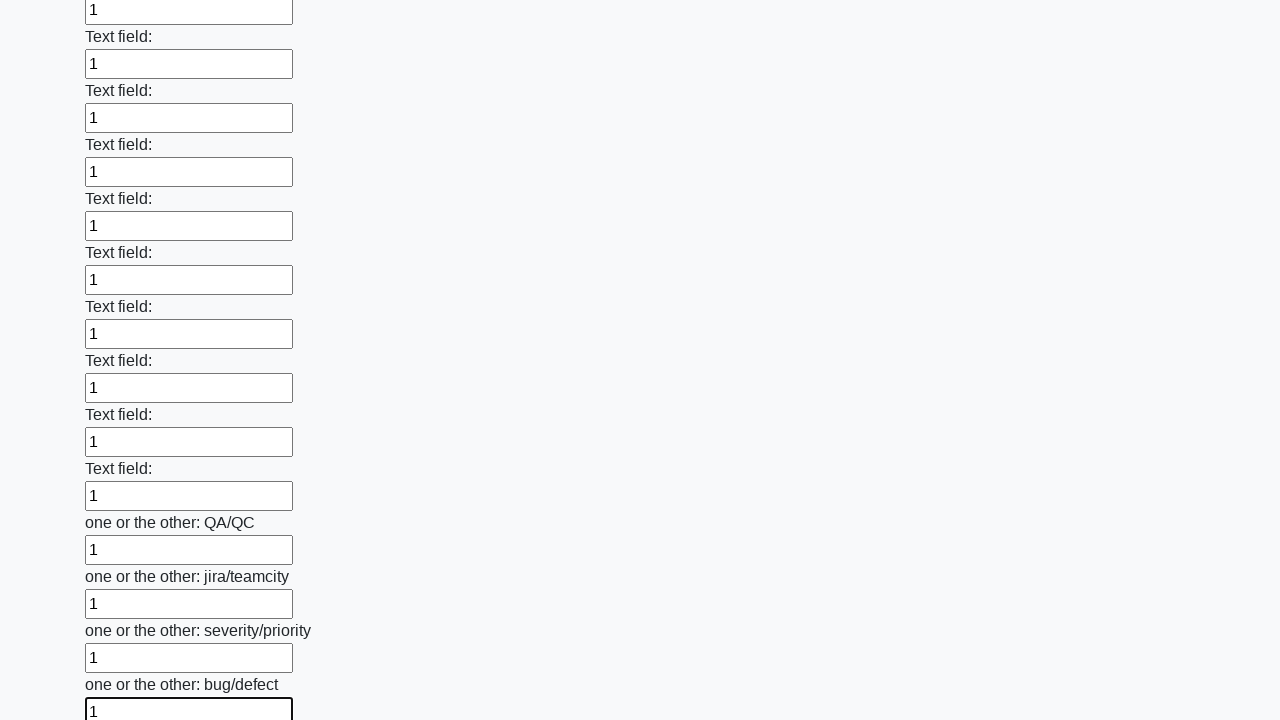

Filled text input field 92 of 100 with '1' on input[type="text"] >> nth=91
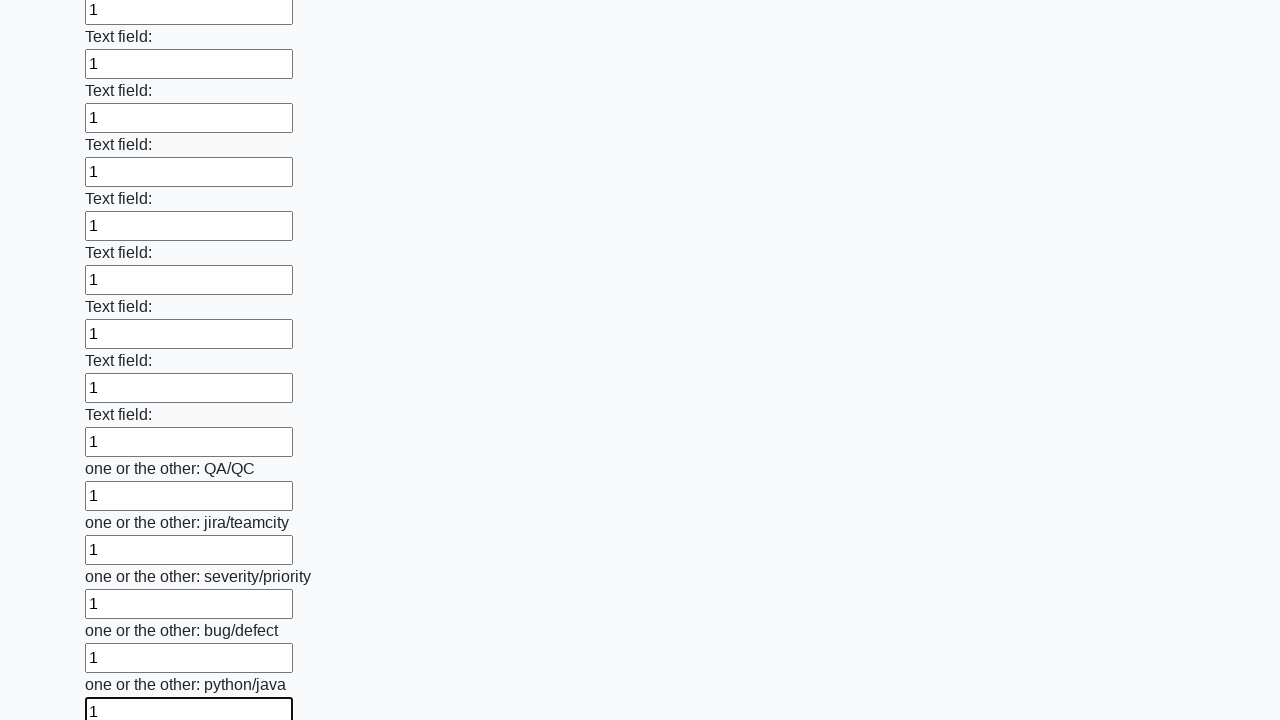

Filled text input field 93 of 100 with '1' on input[type="text"] >> nth=92
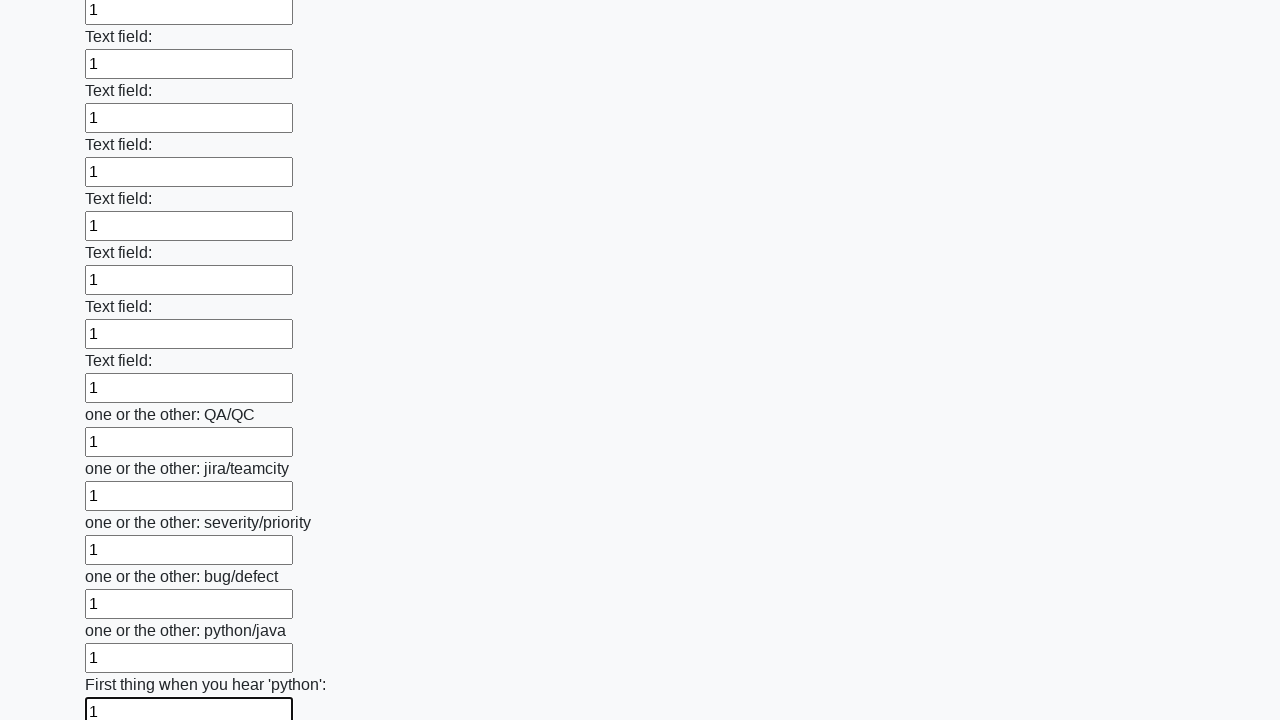

Filled text input field 94 of 100 with '1' on input[type="text"] >> nth=93
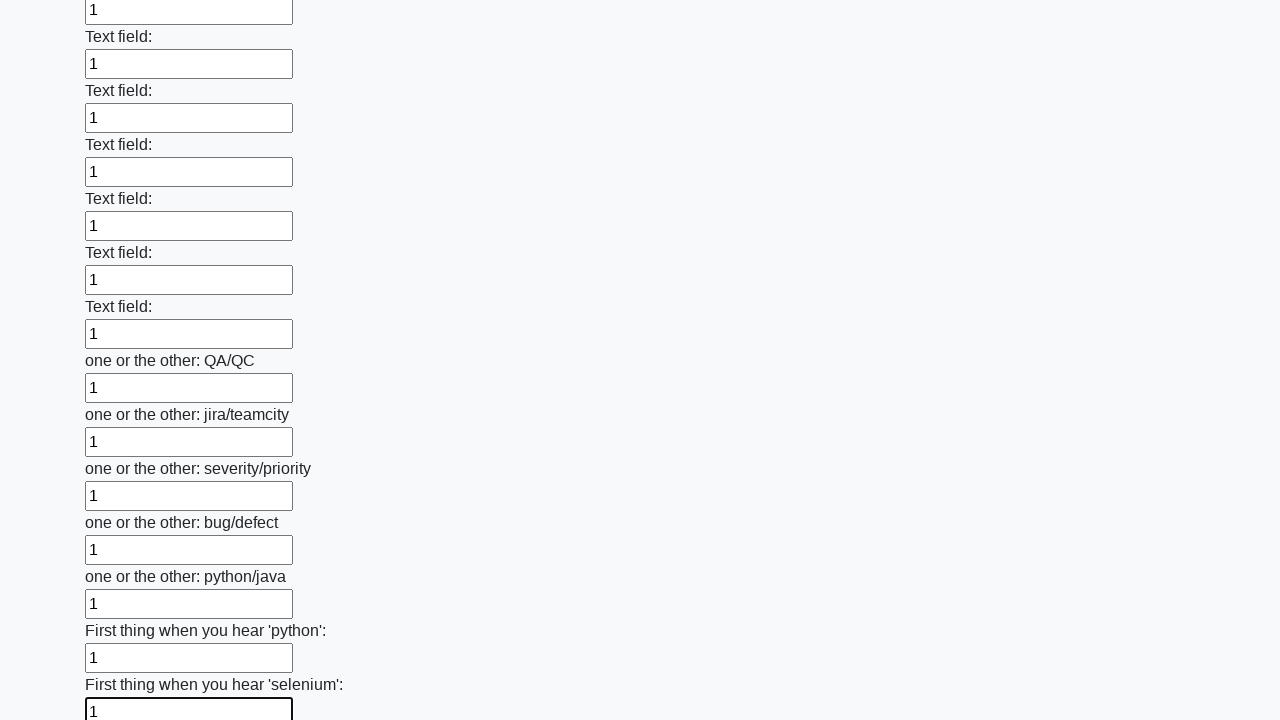

Filled text input field 95 of 100 with '1' on input[type="text"] >> nth=94
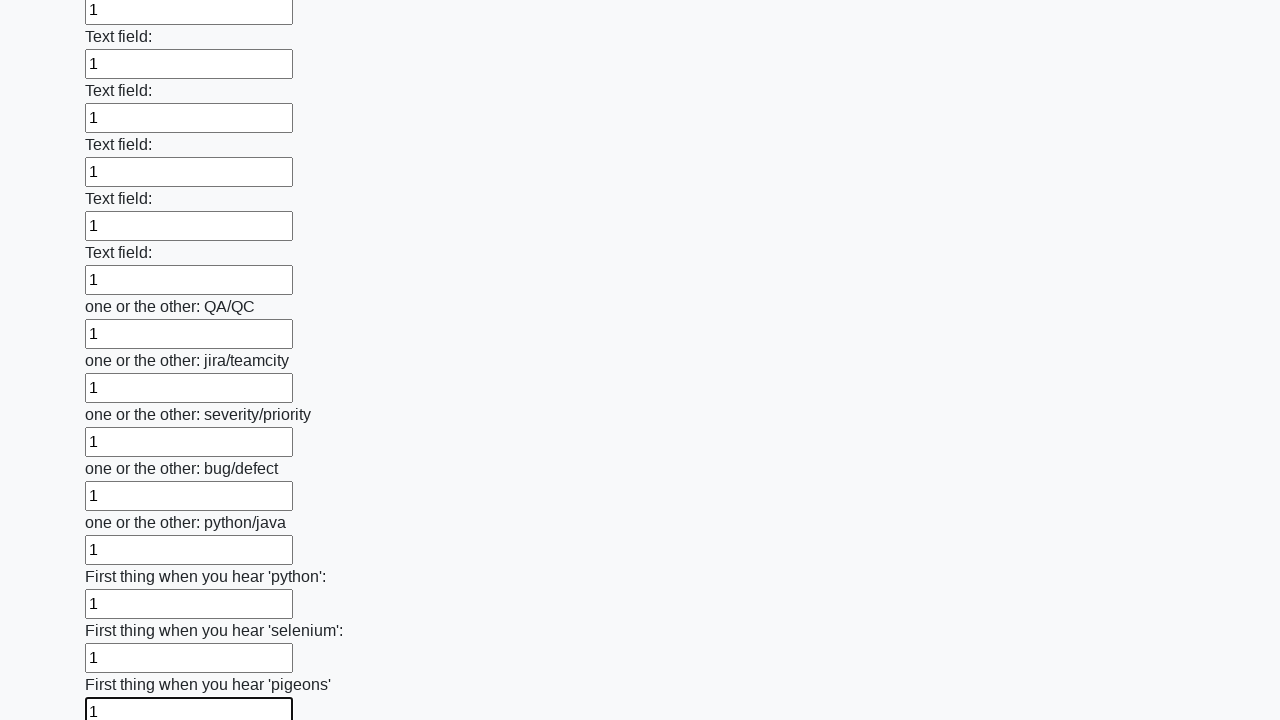

Filled text input field 96 of 100 with '1' on input[type="text"] >> nth=95
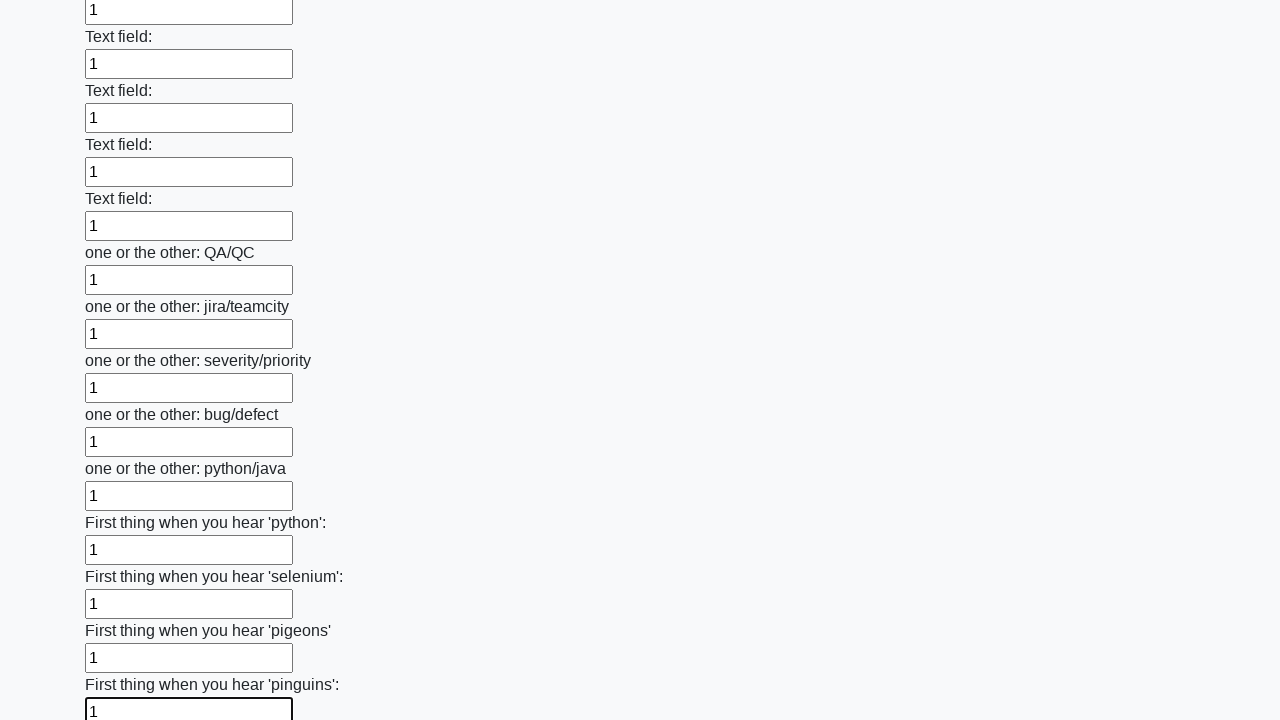

Filled text input field 97 of 100 with '1' on input[type="text"] >> nth=96
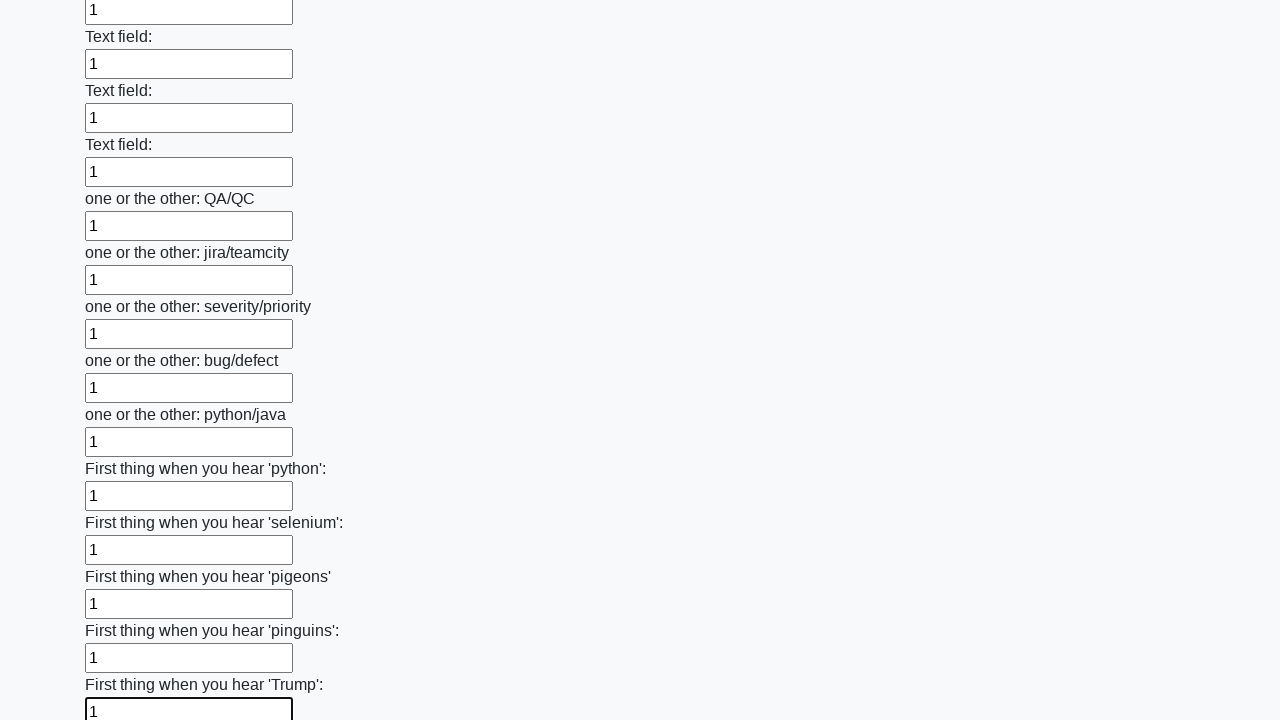

Filled text input field 98 of 100 with '1' on input[type="text"] >> nth=97
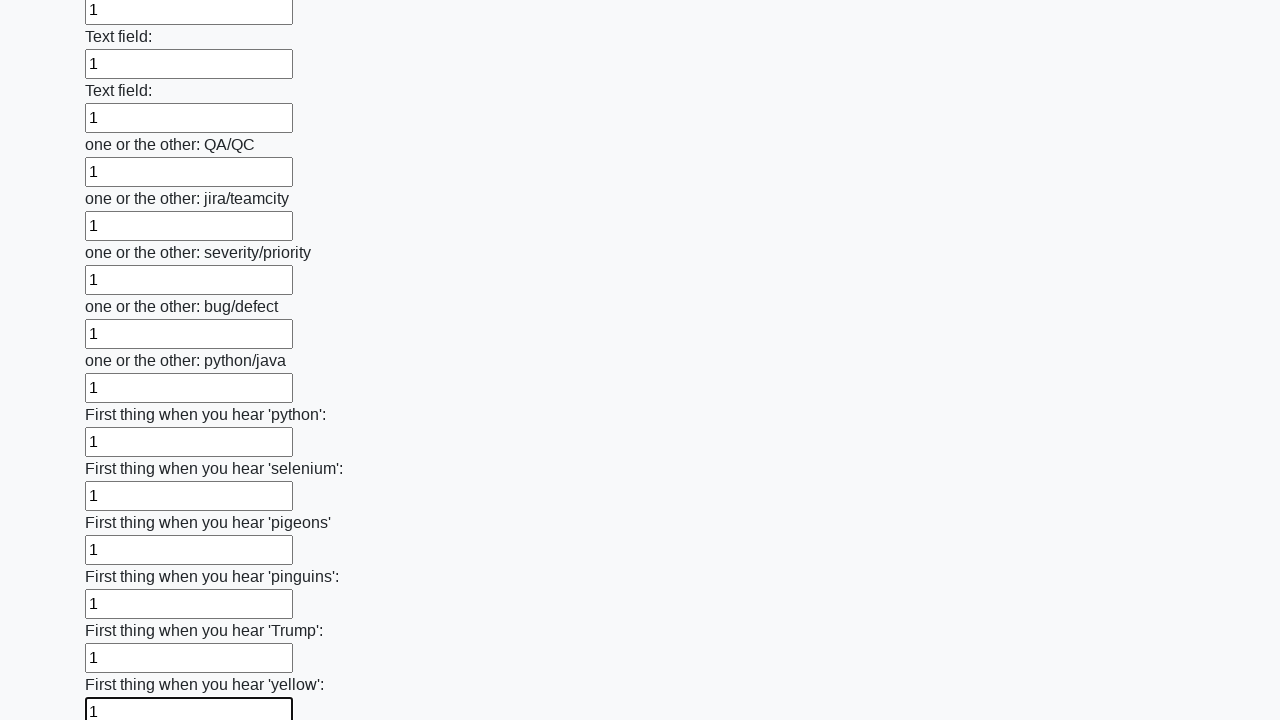

Filled text input field 99 of 100 with '1' on input[type="text"] >> nth=98
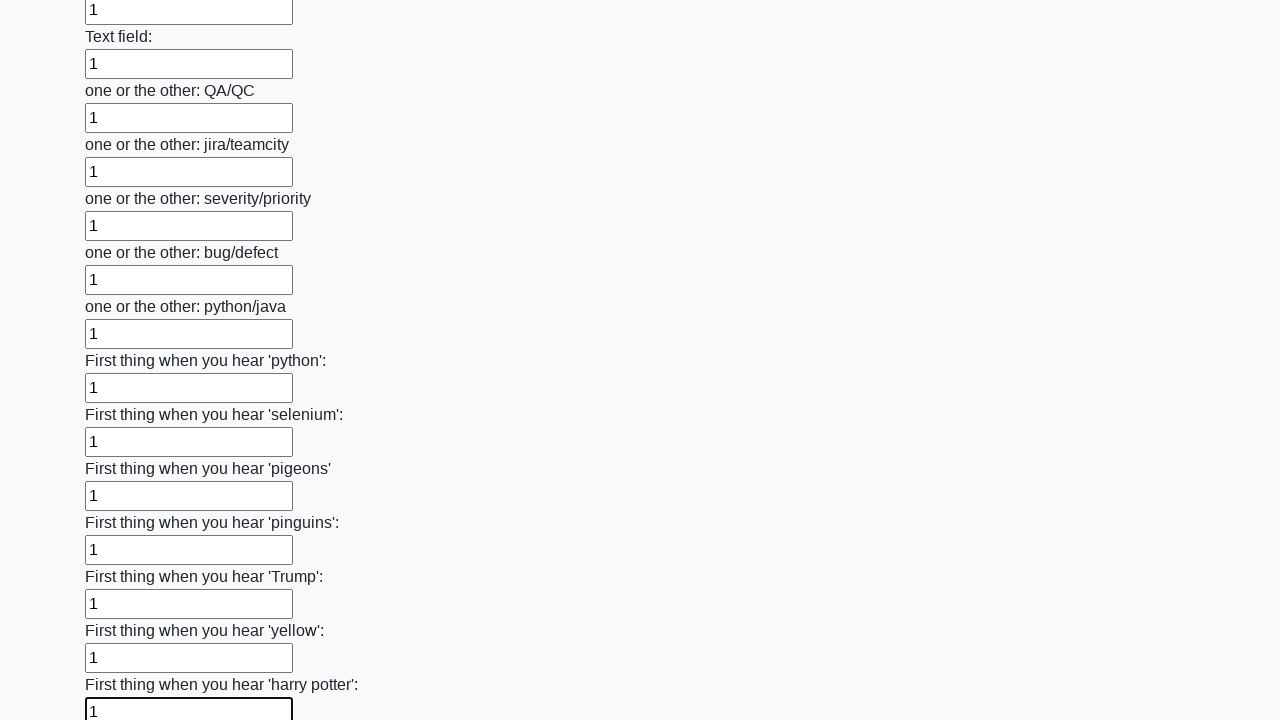

Filled text input field 100 of 100 with '1' on input[type="text"] >> nth=99
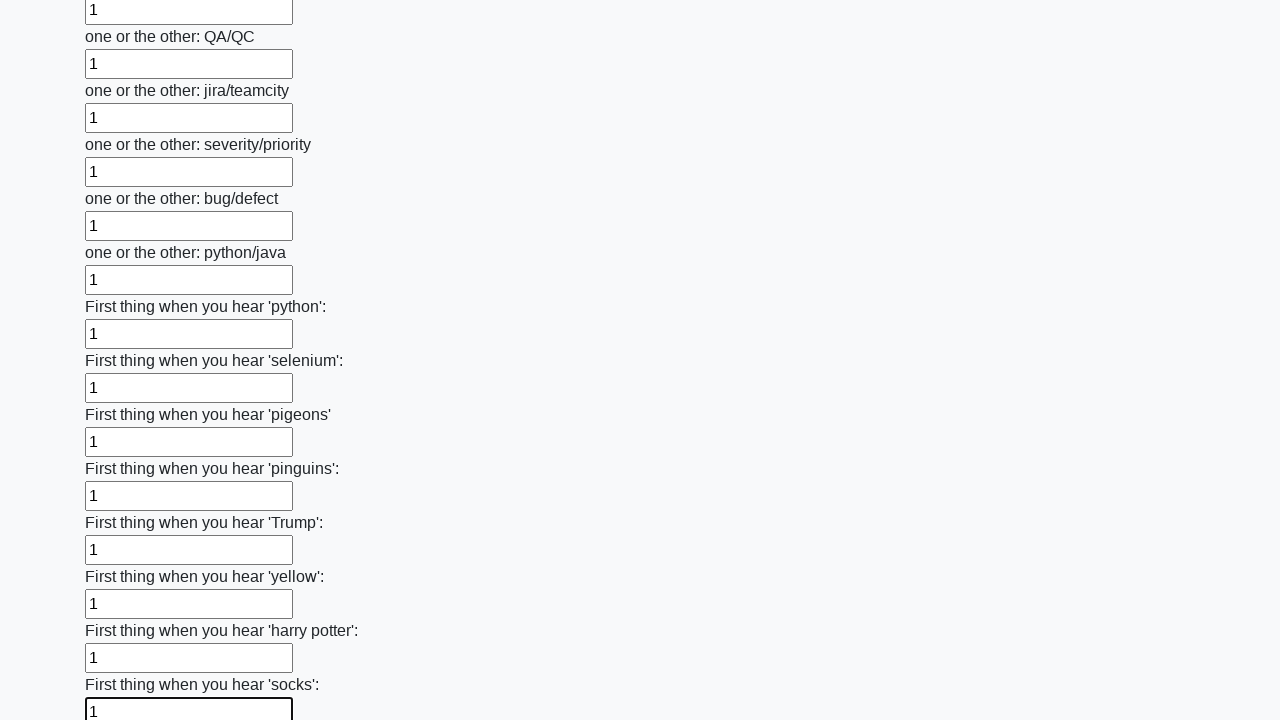

Clicked the submit button to submit the form at (123, 611) on button.btn
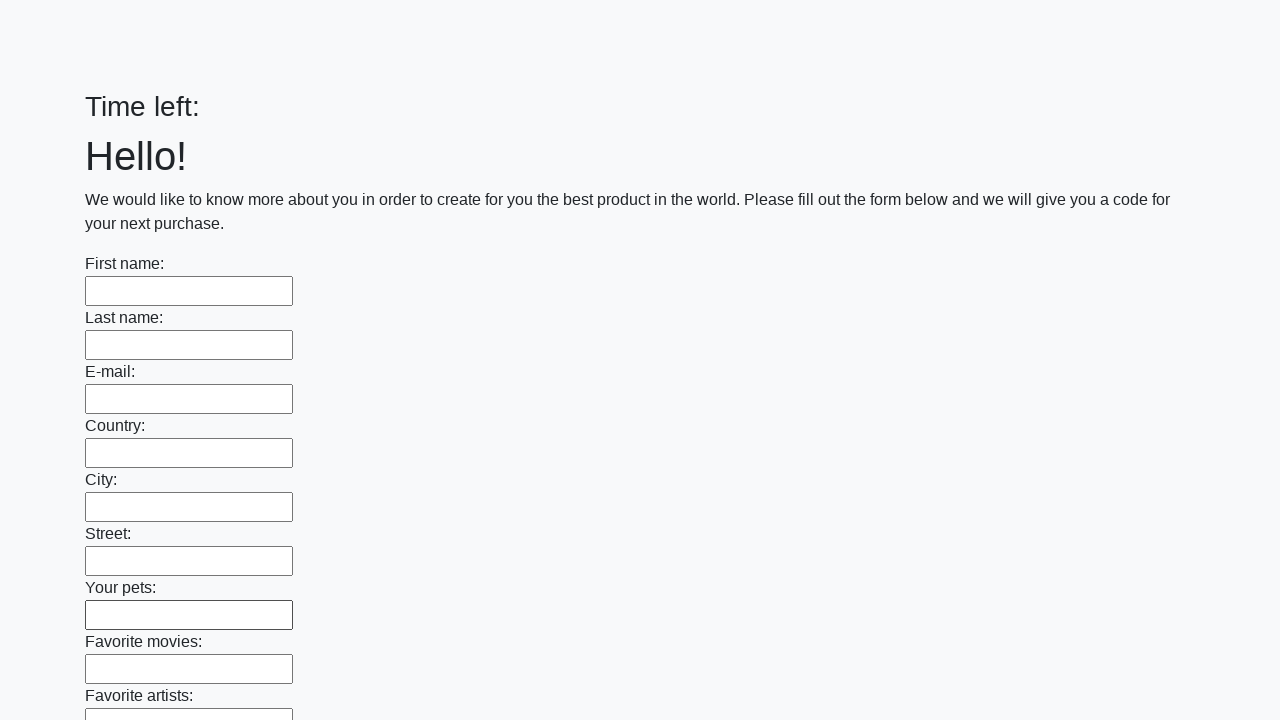

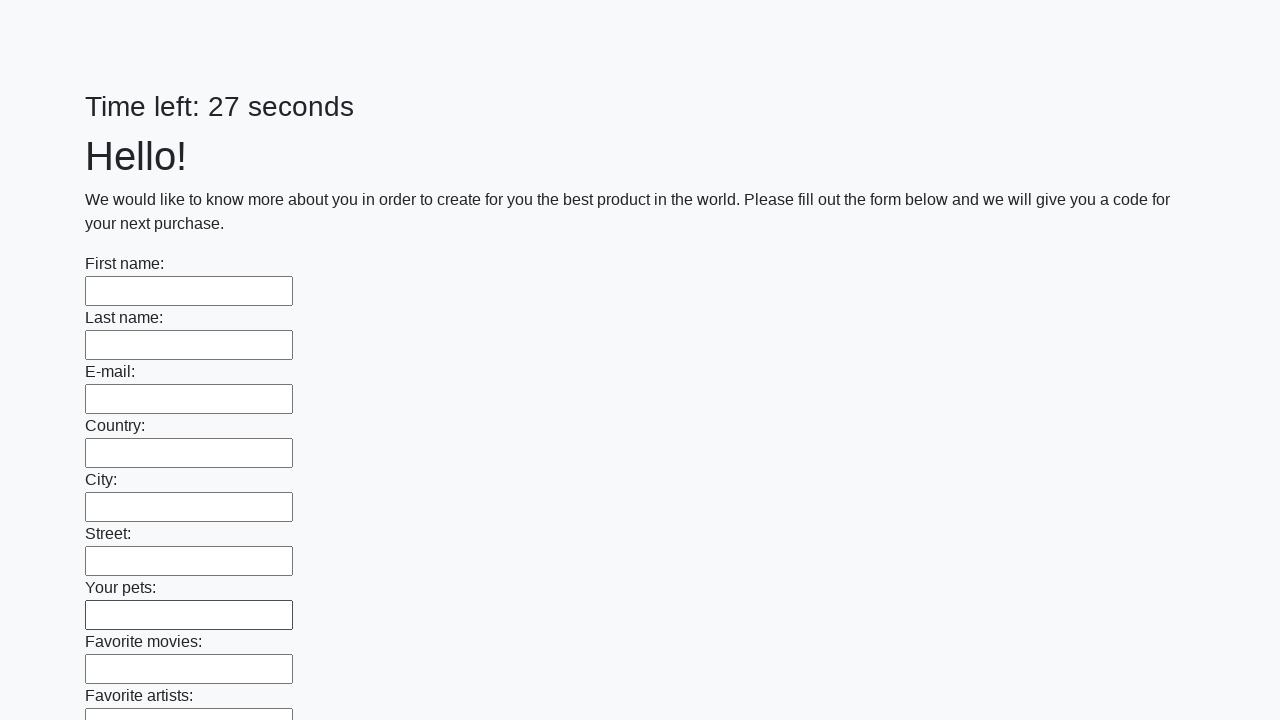